Navigates to a books listing page and scrolls down repeatedly to load all books dynamically, counting the total number of books displayed

Starting URL: https://www.booksbykilo.in/new-books

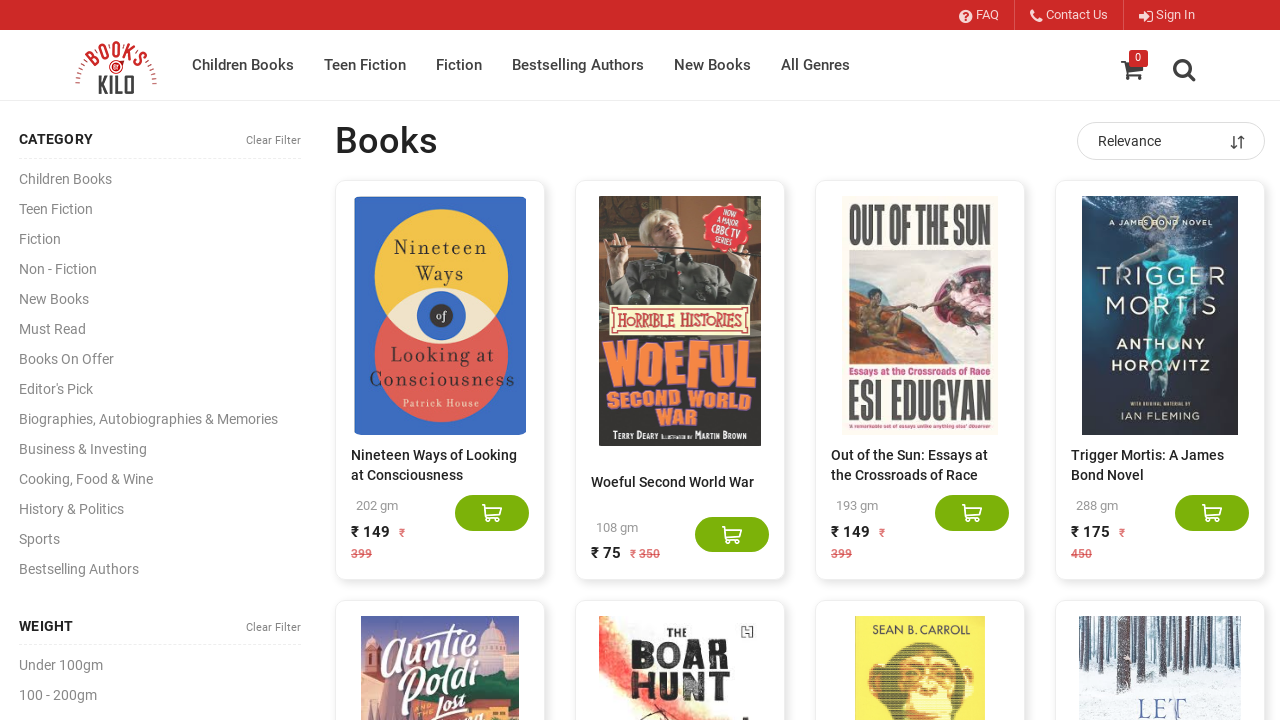

Counted 20 books on the page
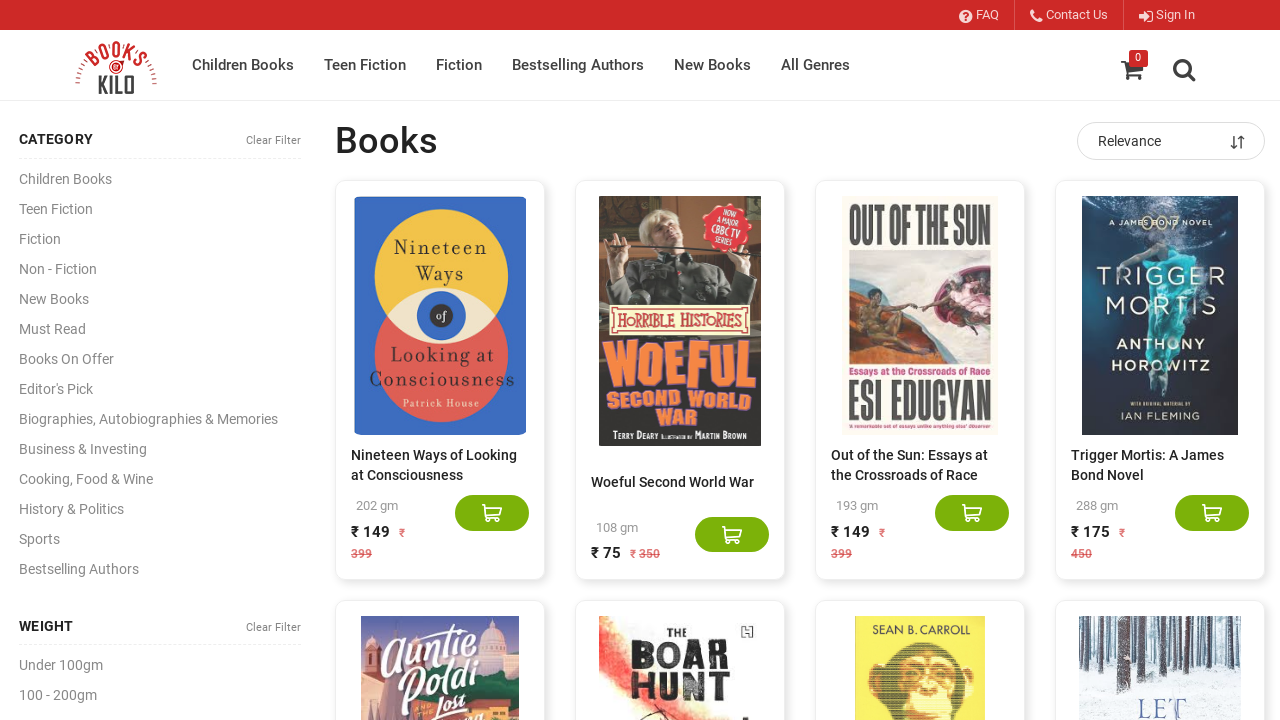

Pressed End key to scroll to bottom of page
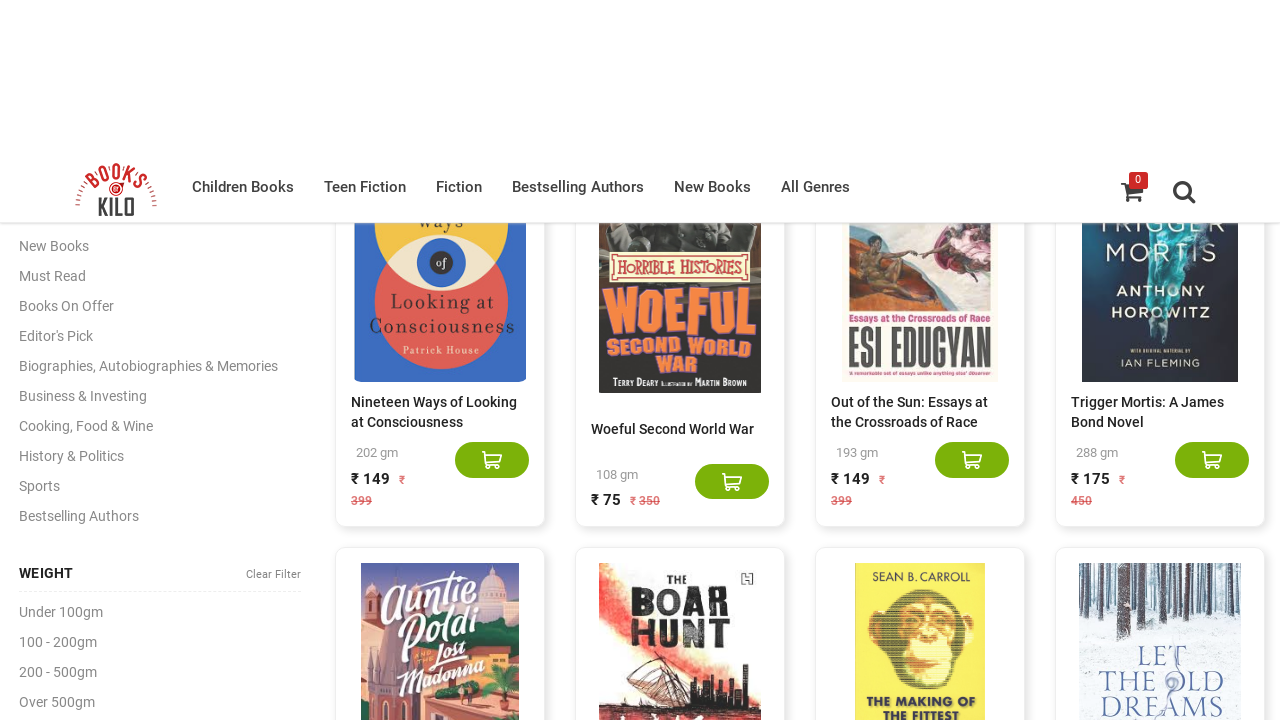

Waited 2 seconds for new books to load dynamically
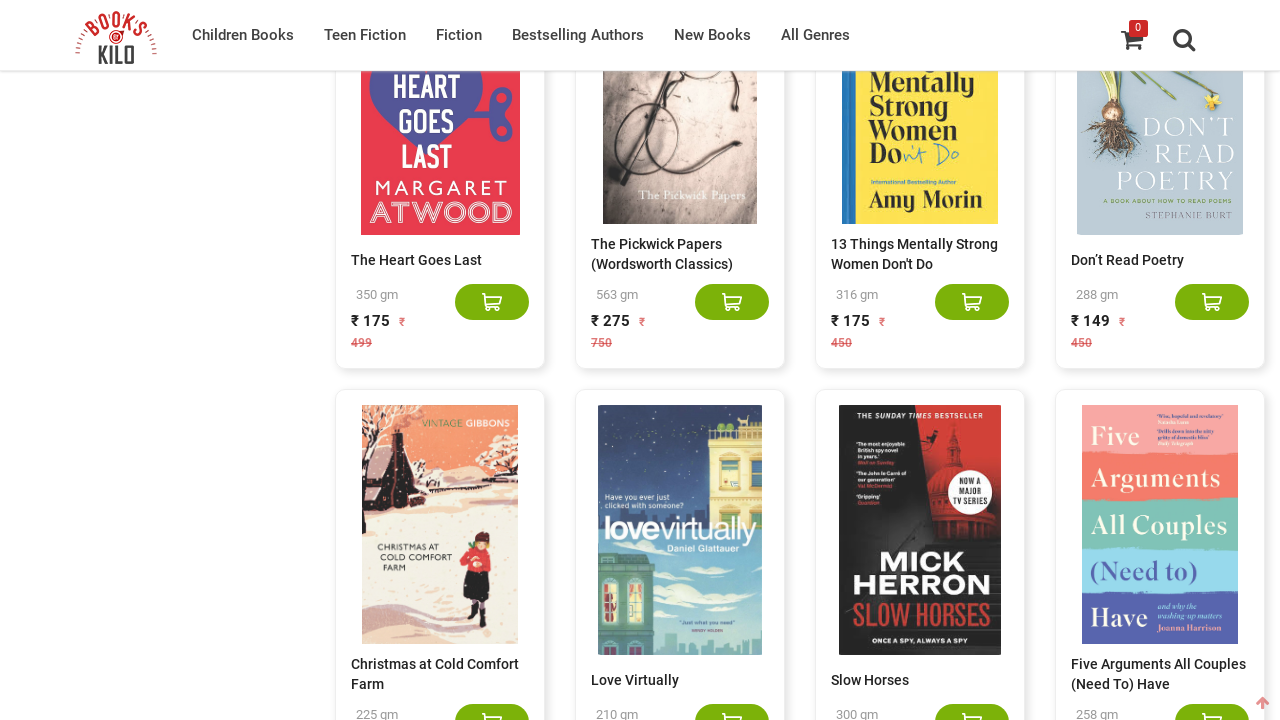

Counted 40 books on the page
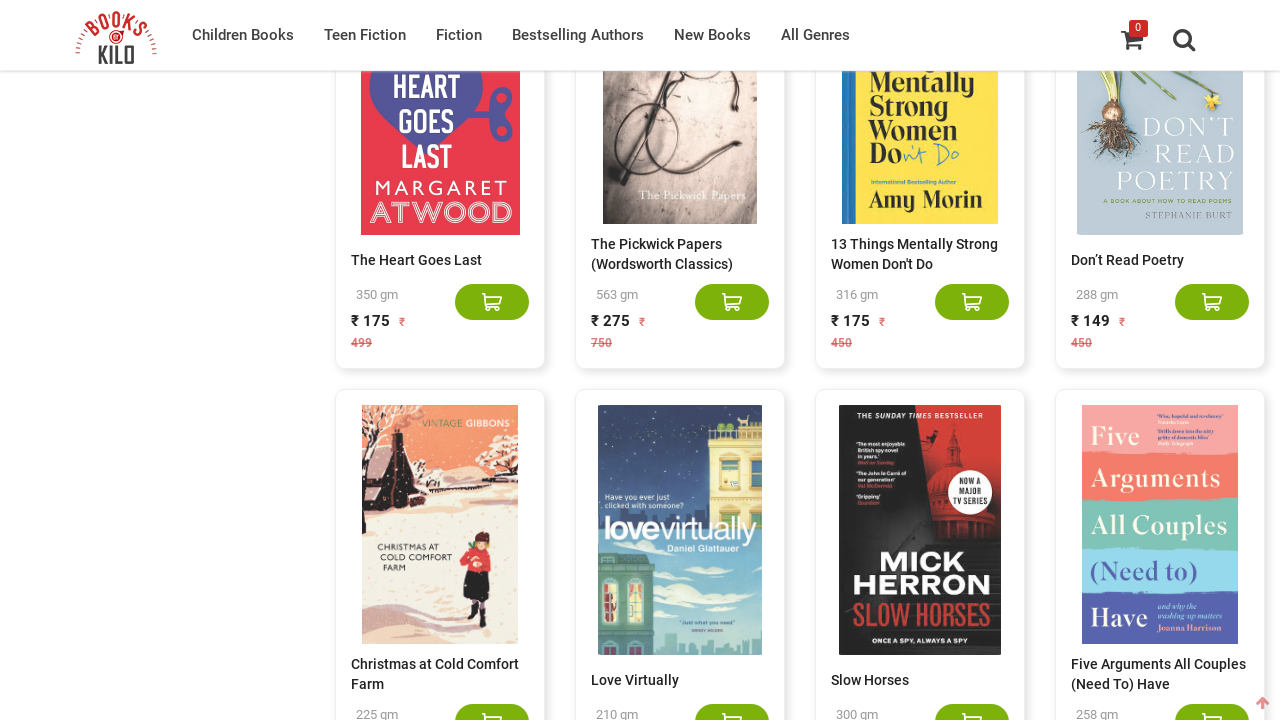

Pressed End key to scroll to bottom of page
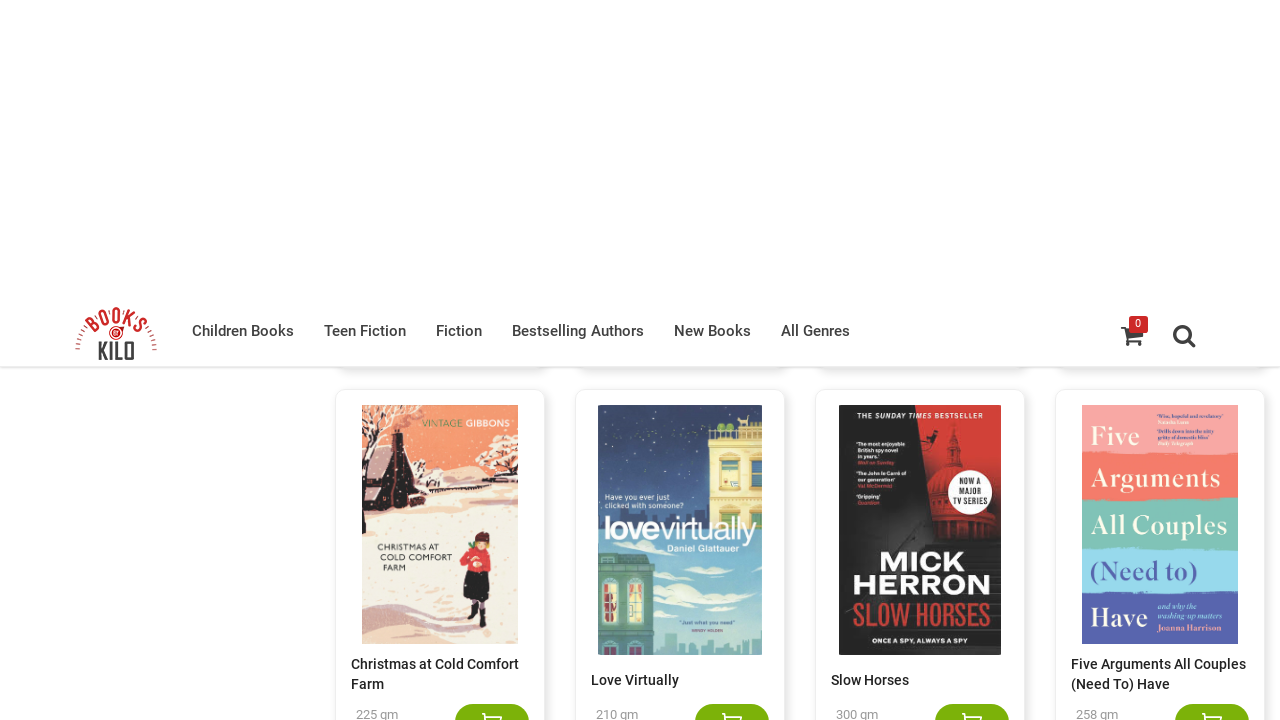

Waited 2 seconds for new books to load dynamically
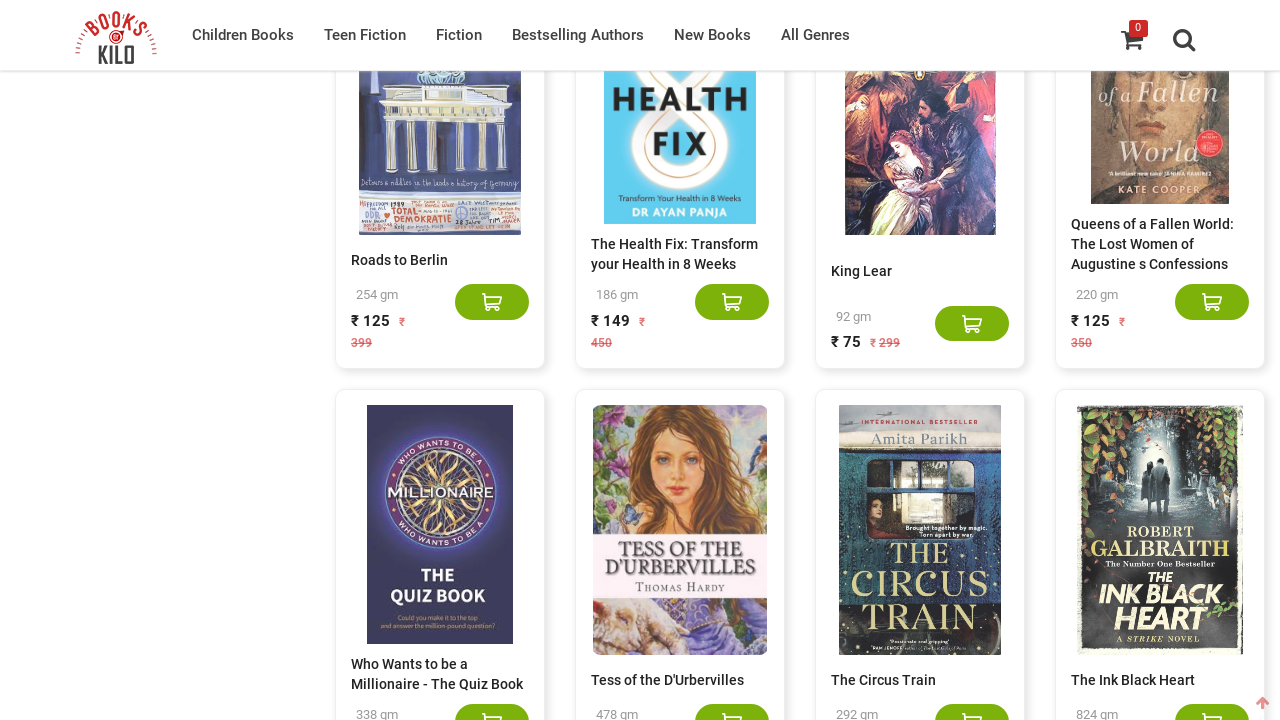

Counted 60 books on the page
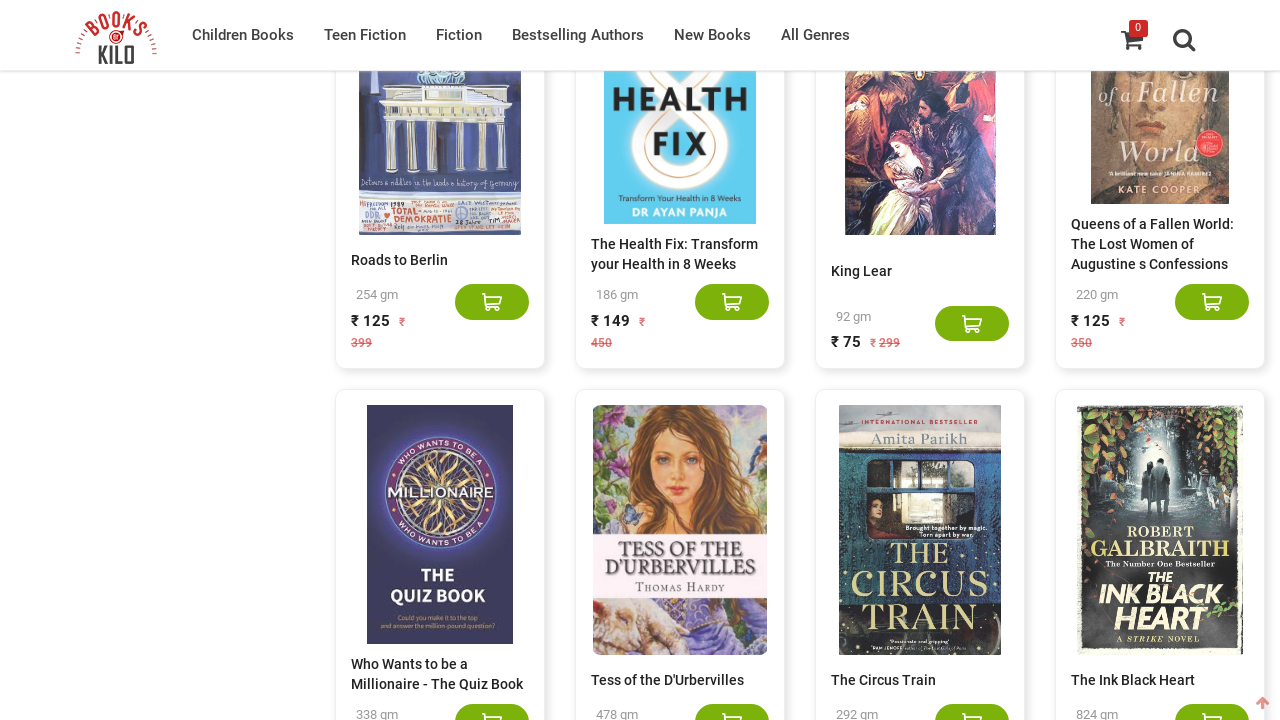

Pressed End key to scroll to bottom of page
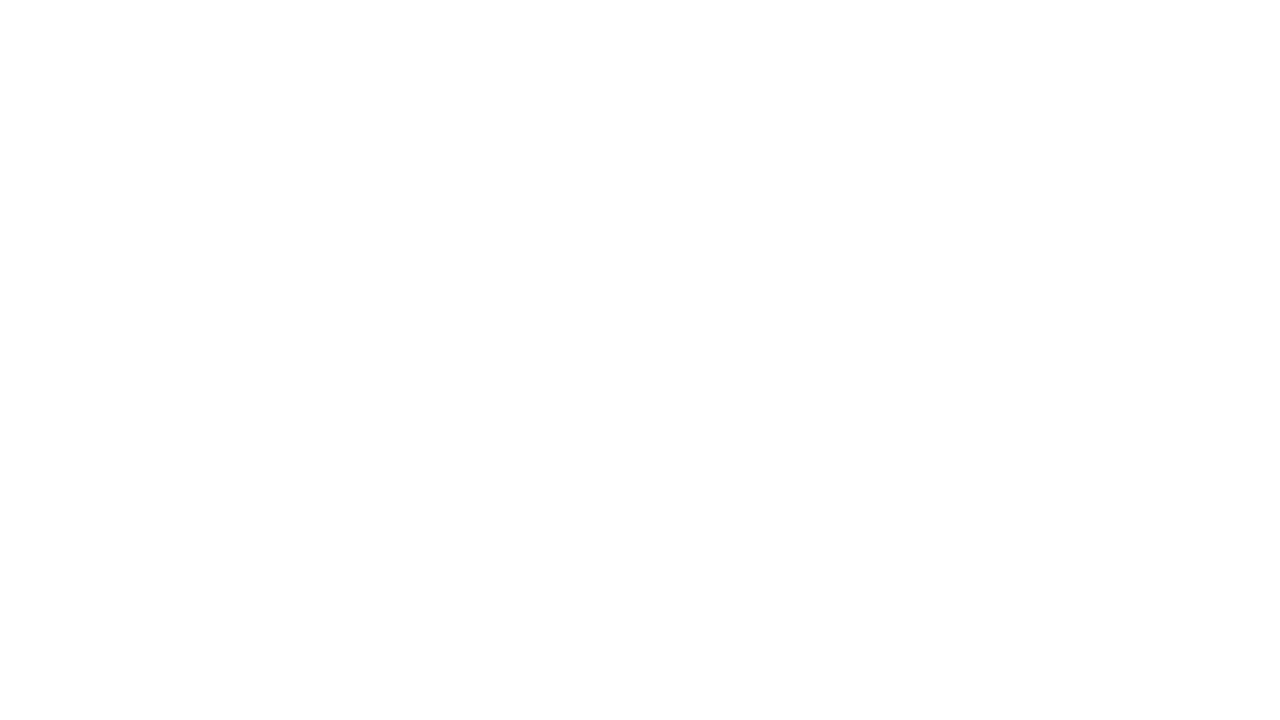

Waited 2 seconds for new books to load dynamically
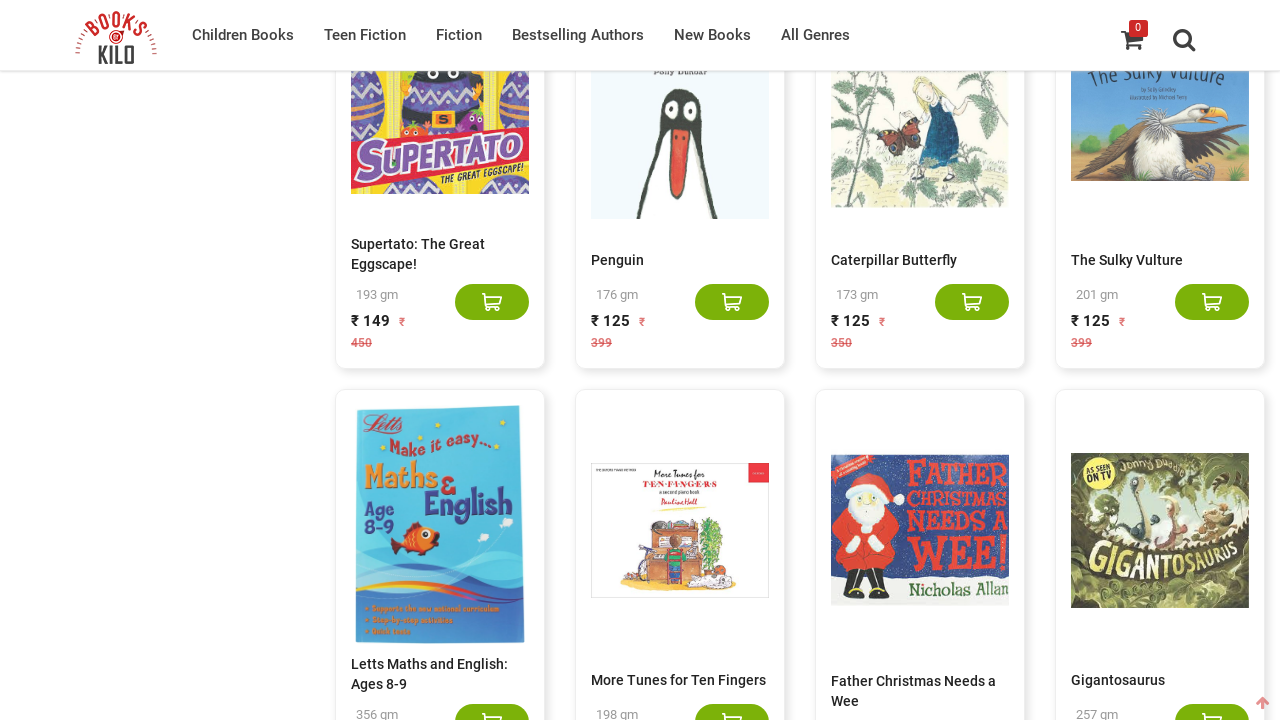

Counted 80 books on the page
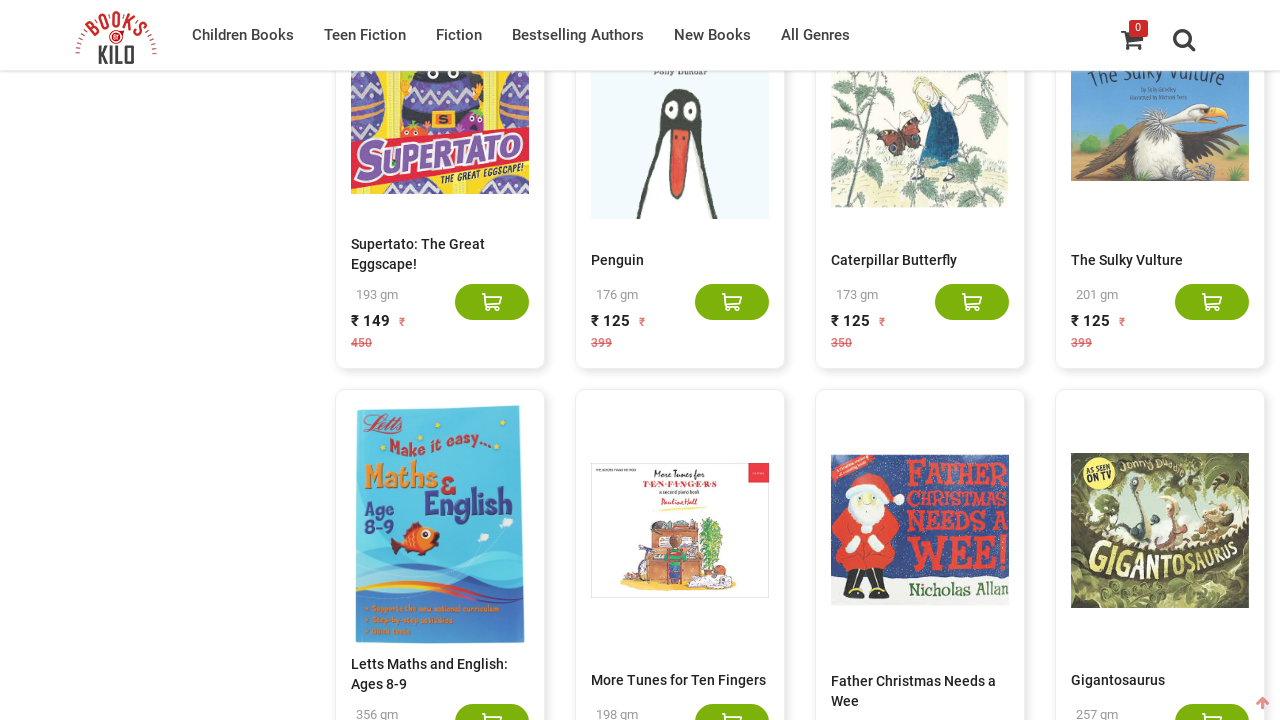

Pressed End key to scroll to bottom of page
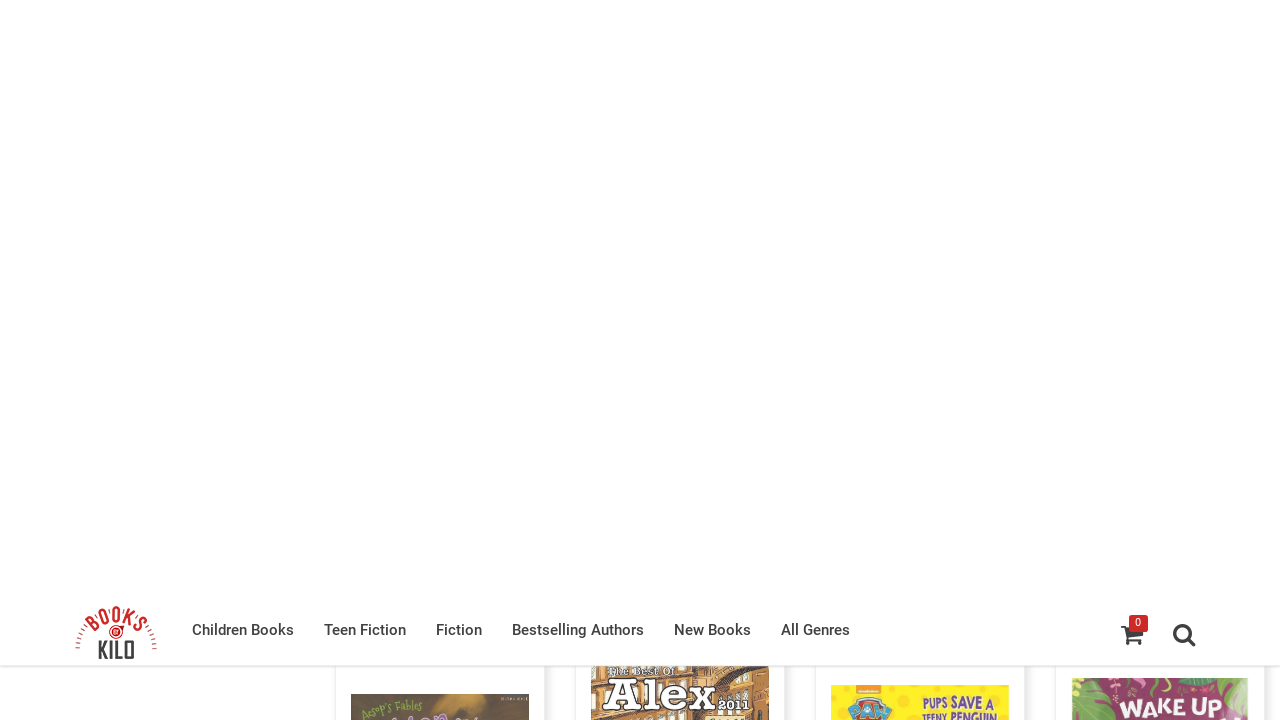

Waited 2 seconds for new books to load dynamically
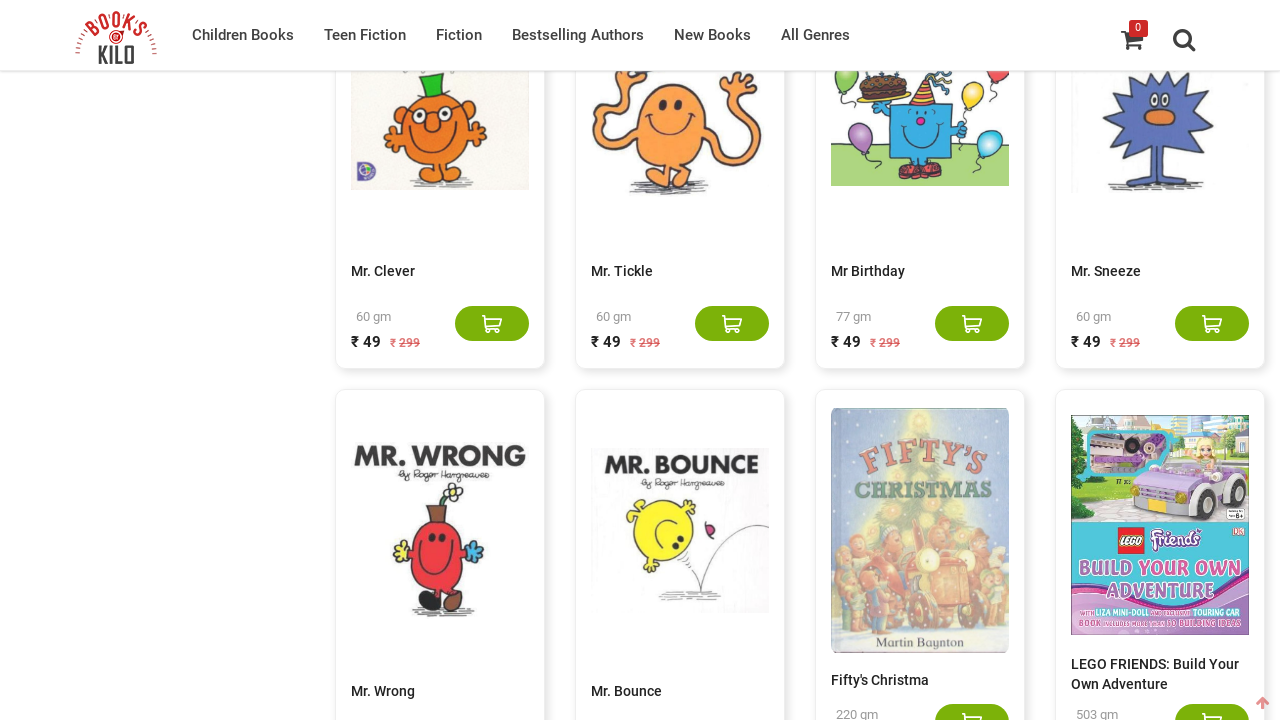

Counted 100 books on the page
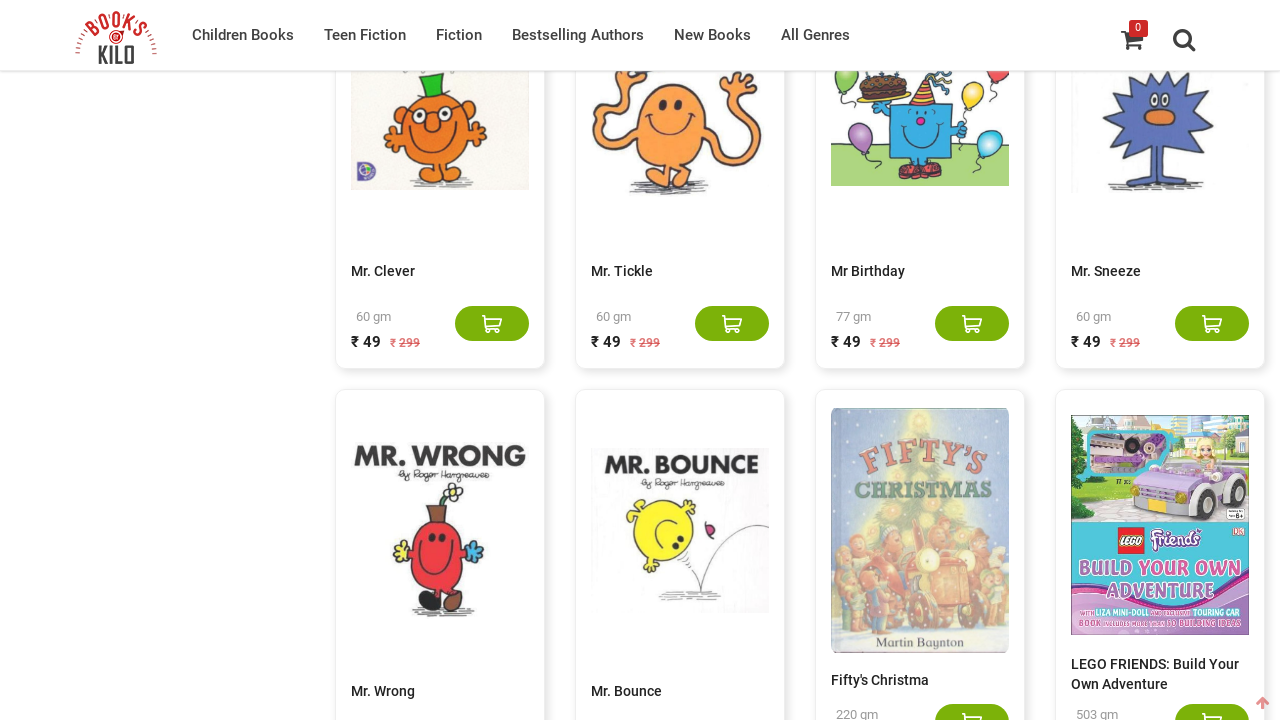

Pressed End key to scroll to bottom of page
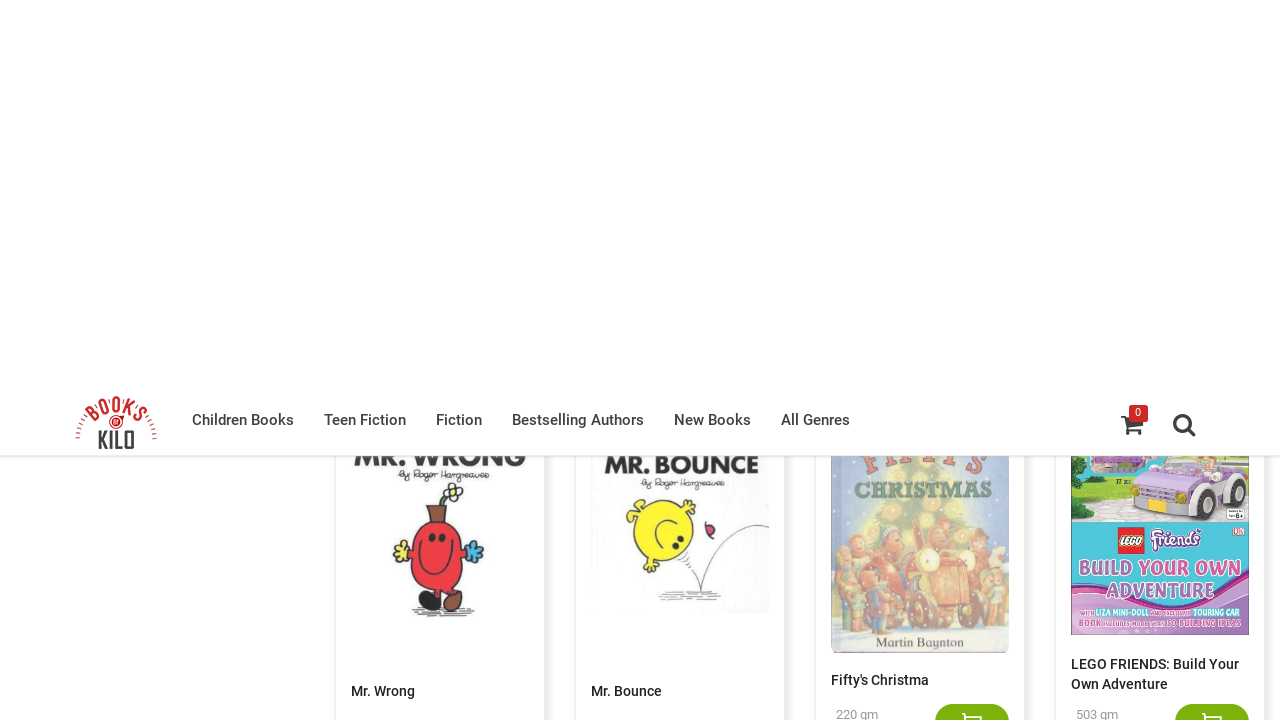

Waited 2 seconds for new books to load dynamically
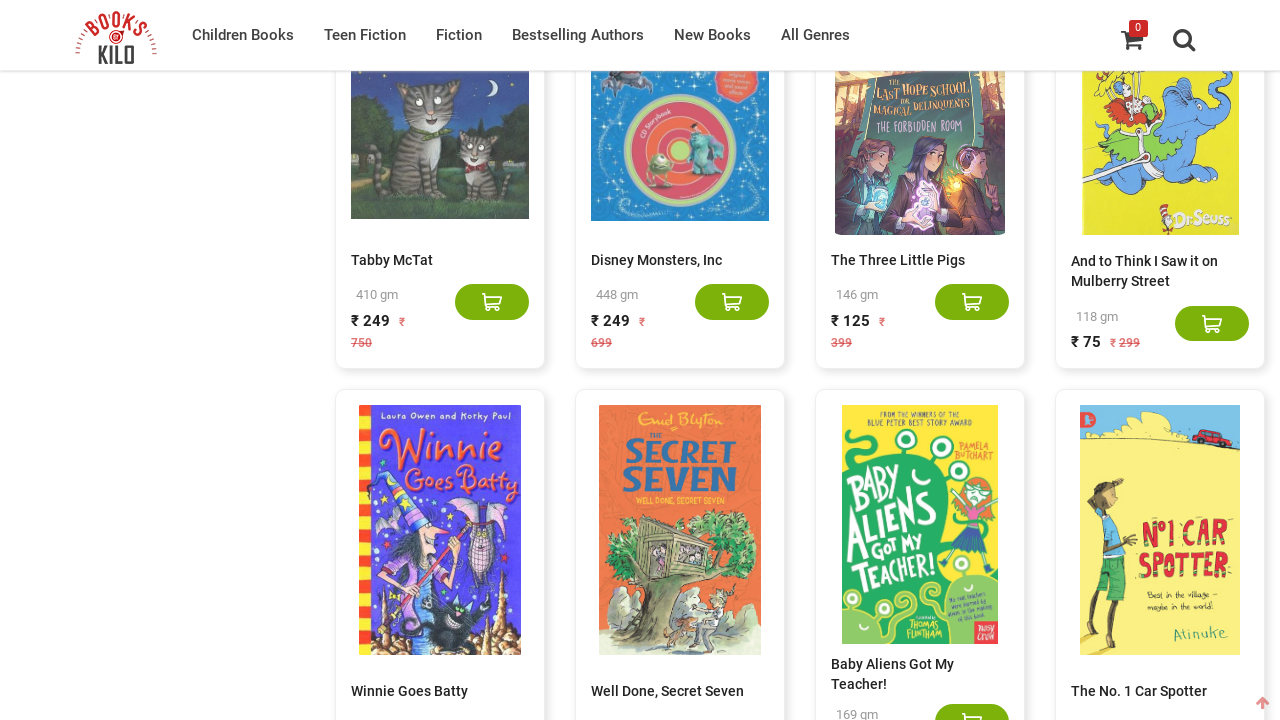

Counted 120 books on the page
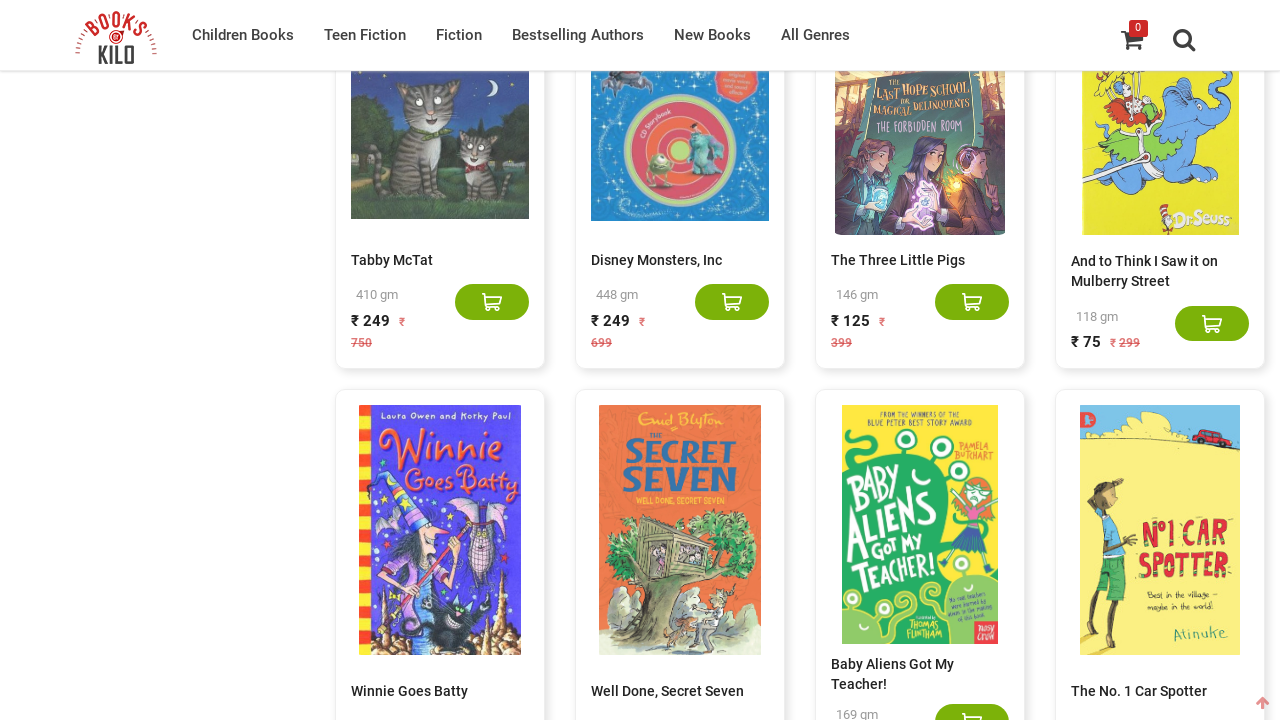

Pressed End key to scroll to bottom of page
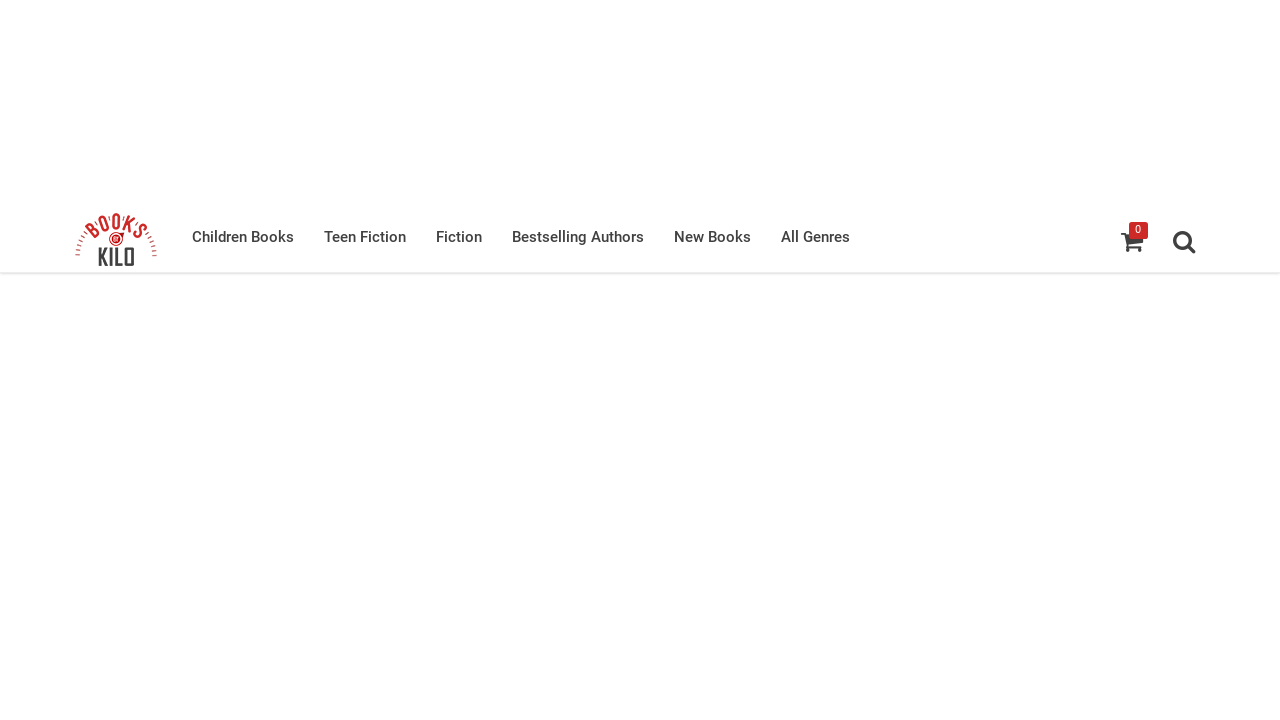

Waited 2 seconds for new books to load dynamically
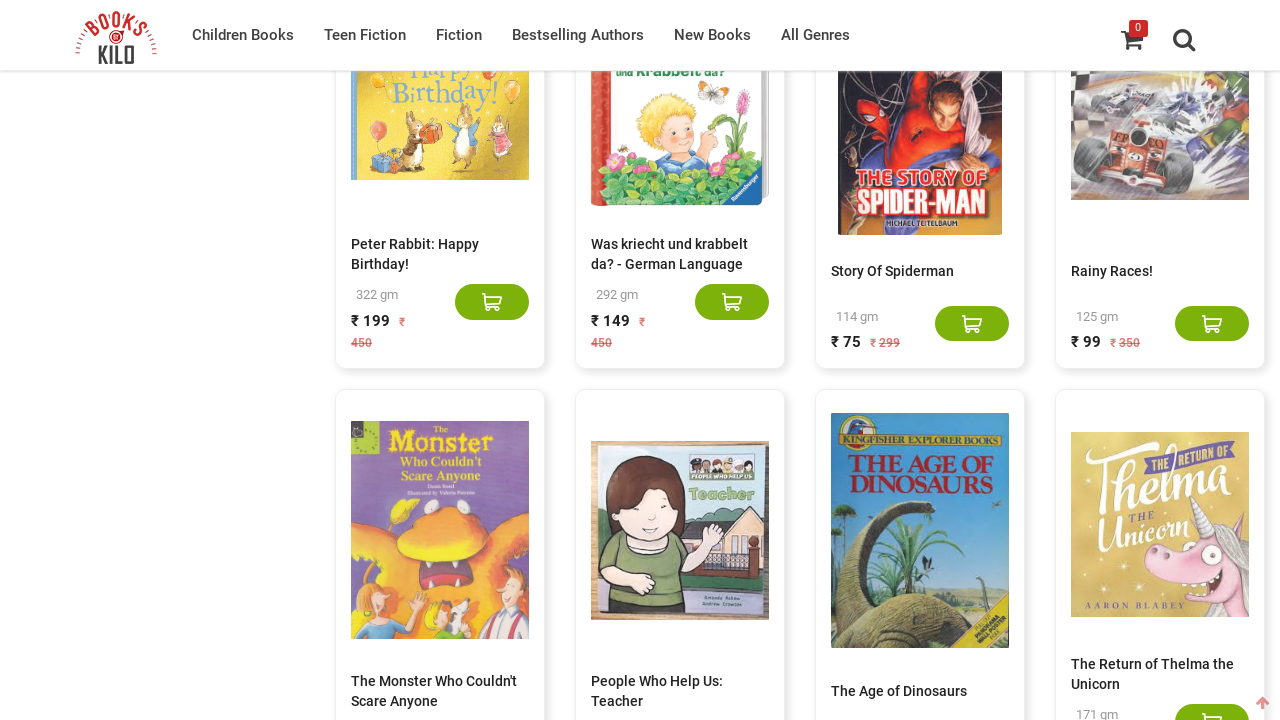

Counted 140 books on the page
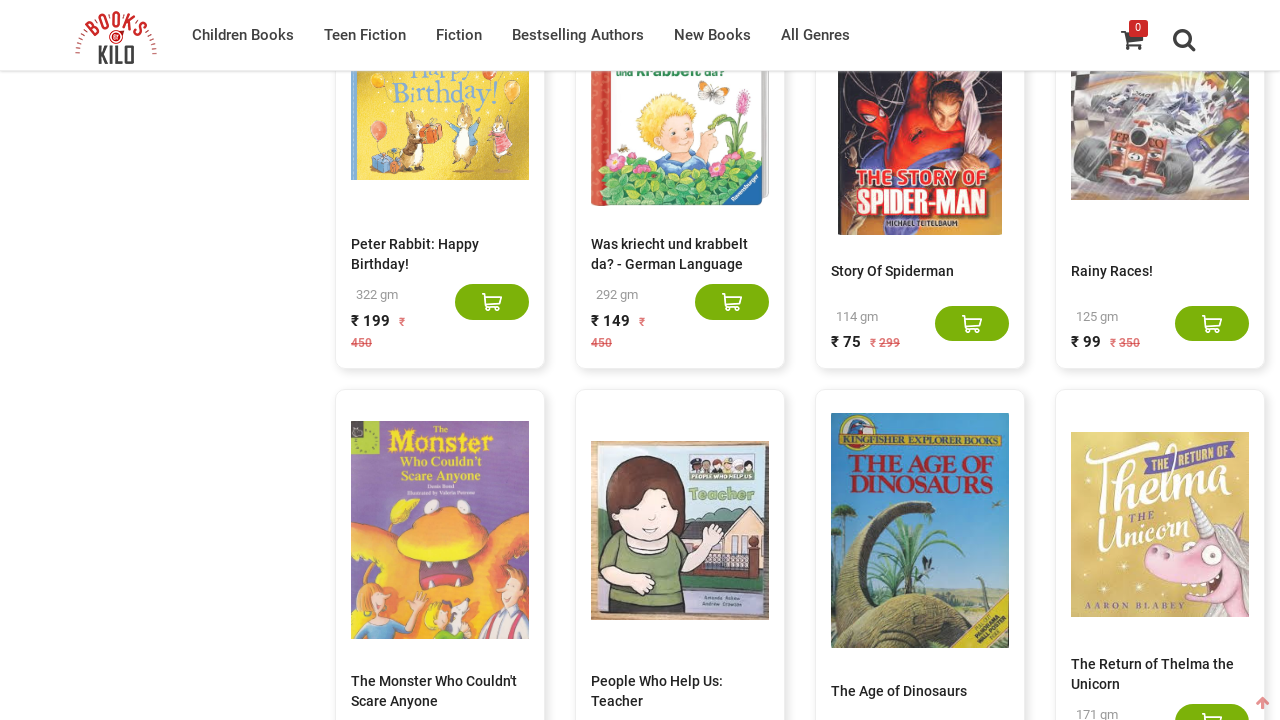

Pressed End key to scroll to bottom of page
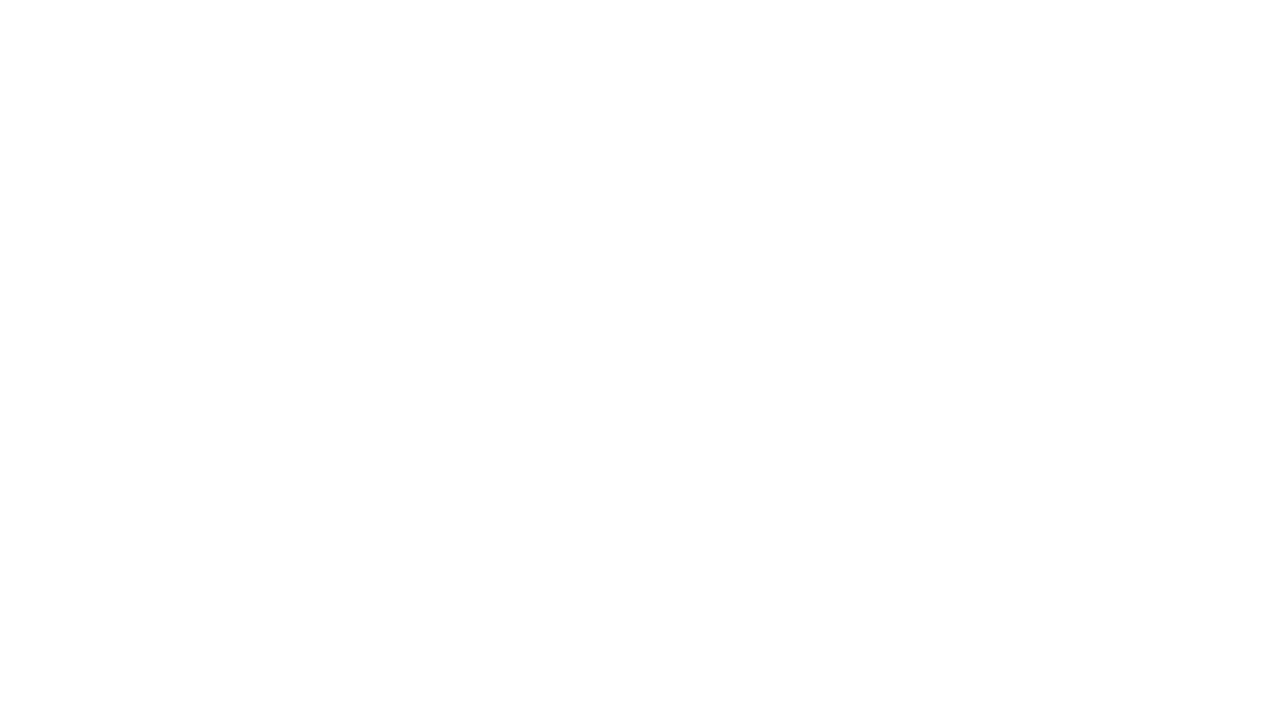

Waited 2 seconds for new books to load dynamically
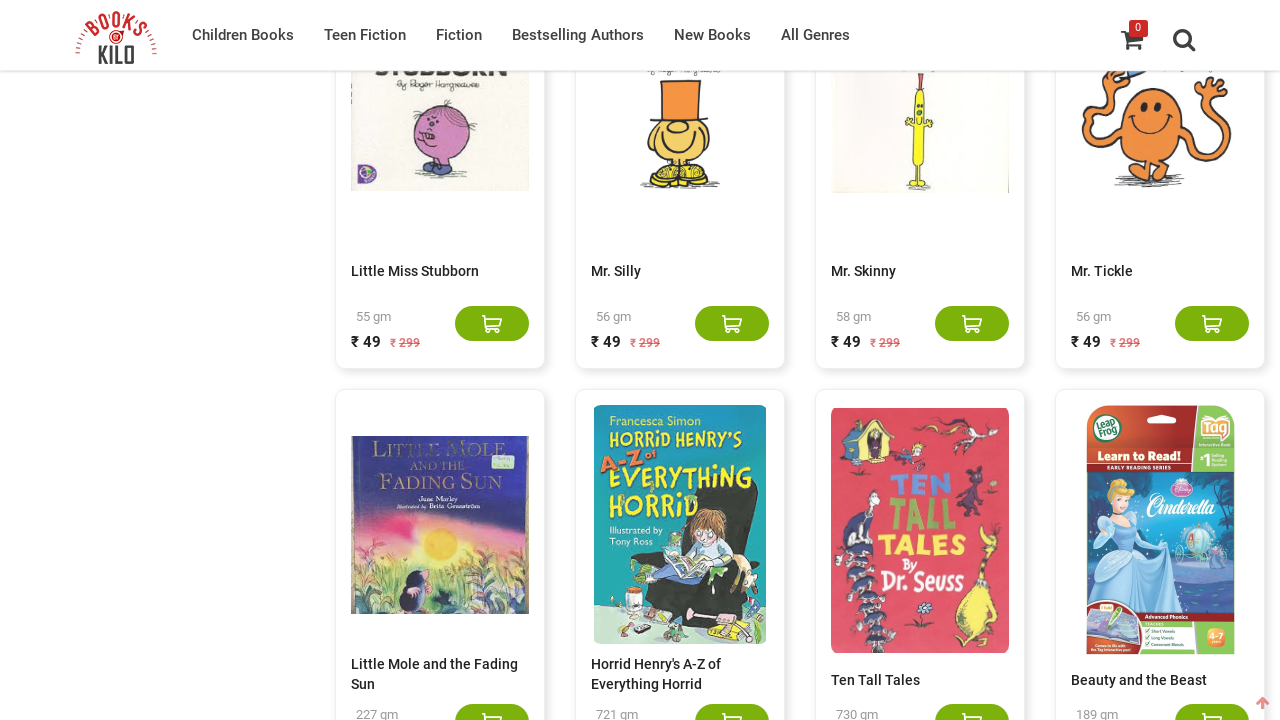

Counted 160 books on the page
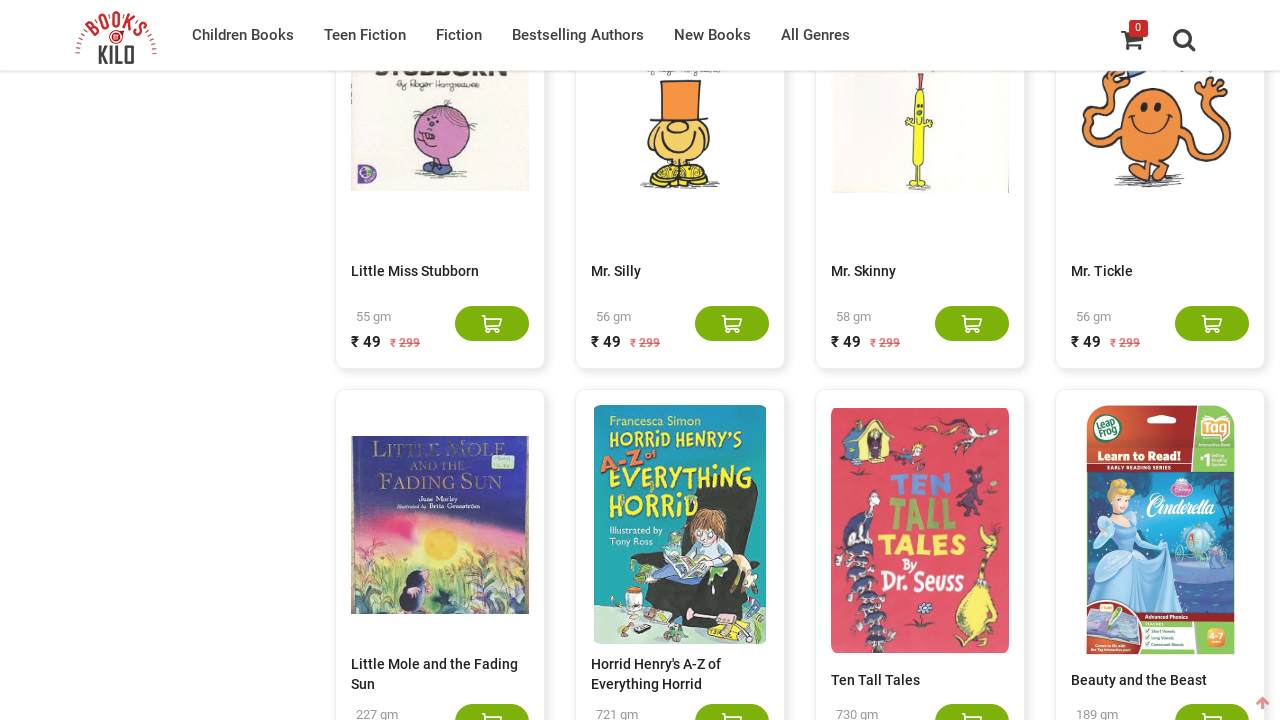

Pressed End key to scroll to bottom of page
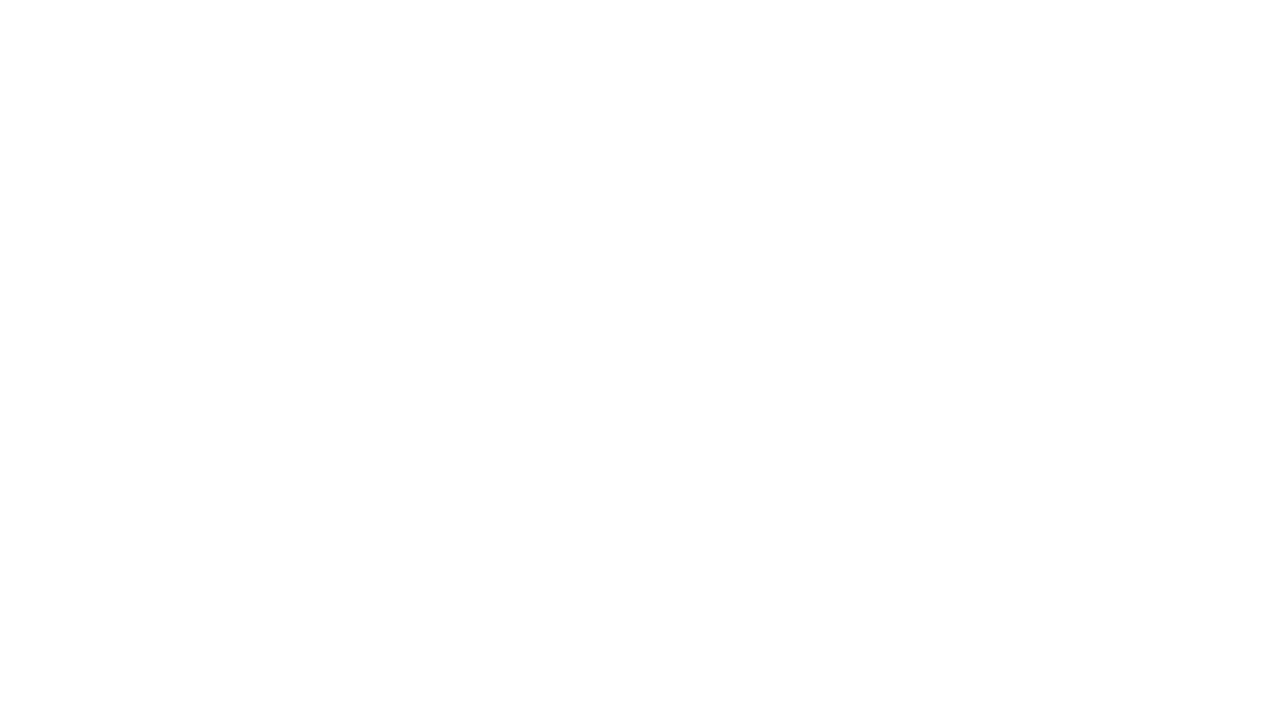

Waited 2 seconds for new books to load dynamically
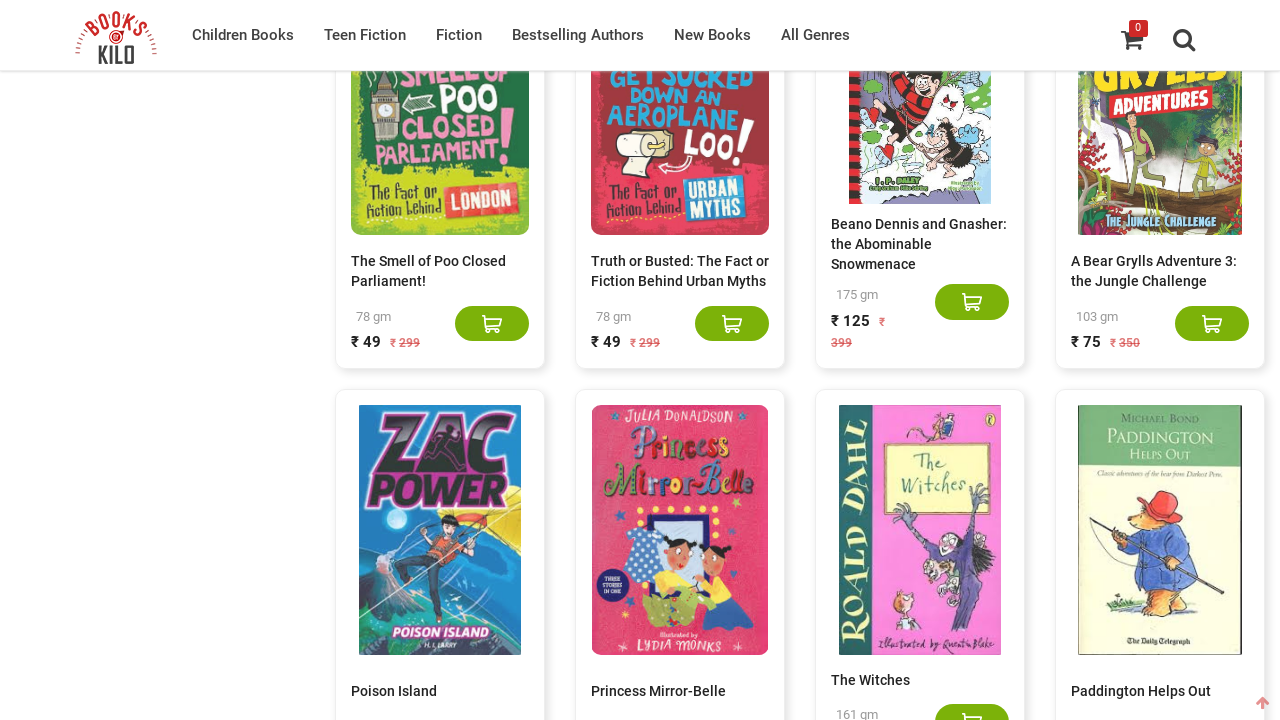

Counted 180 books on the page
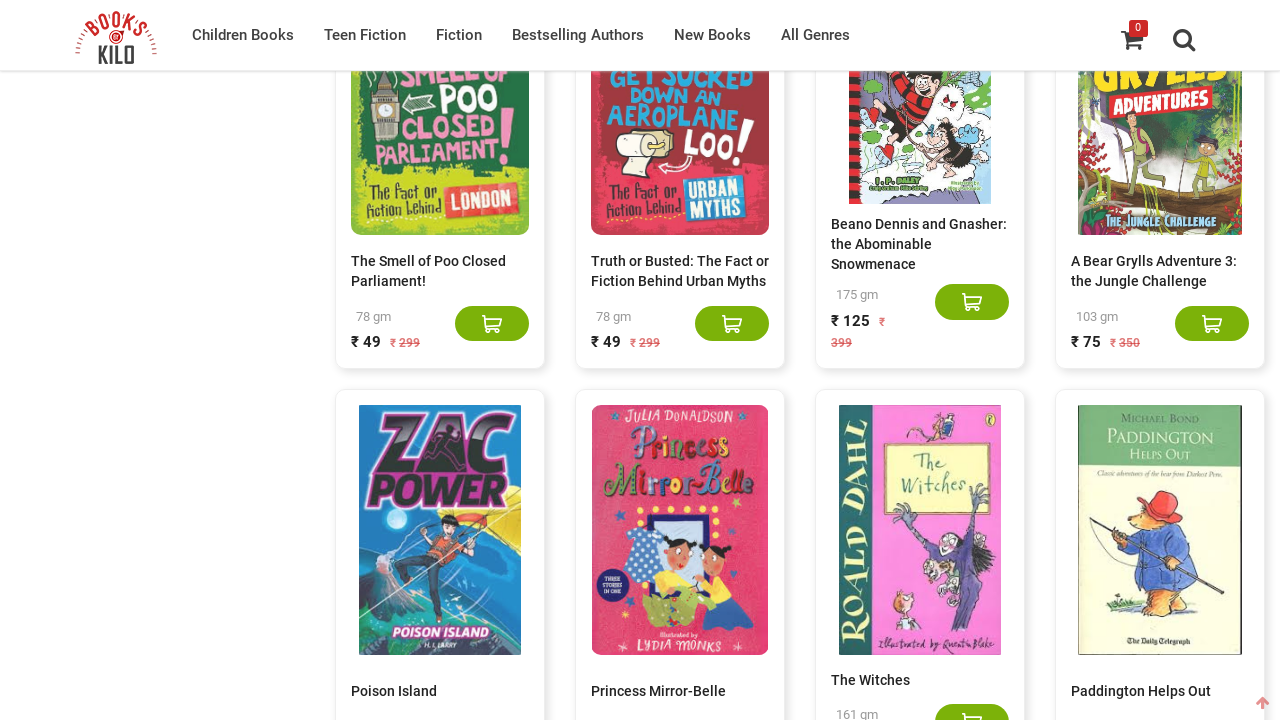

Pressed End key to scroll to bottom of page
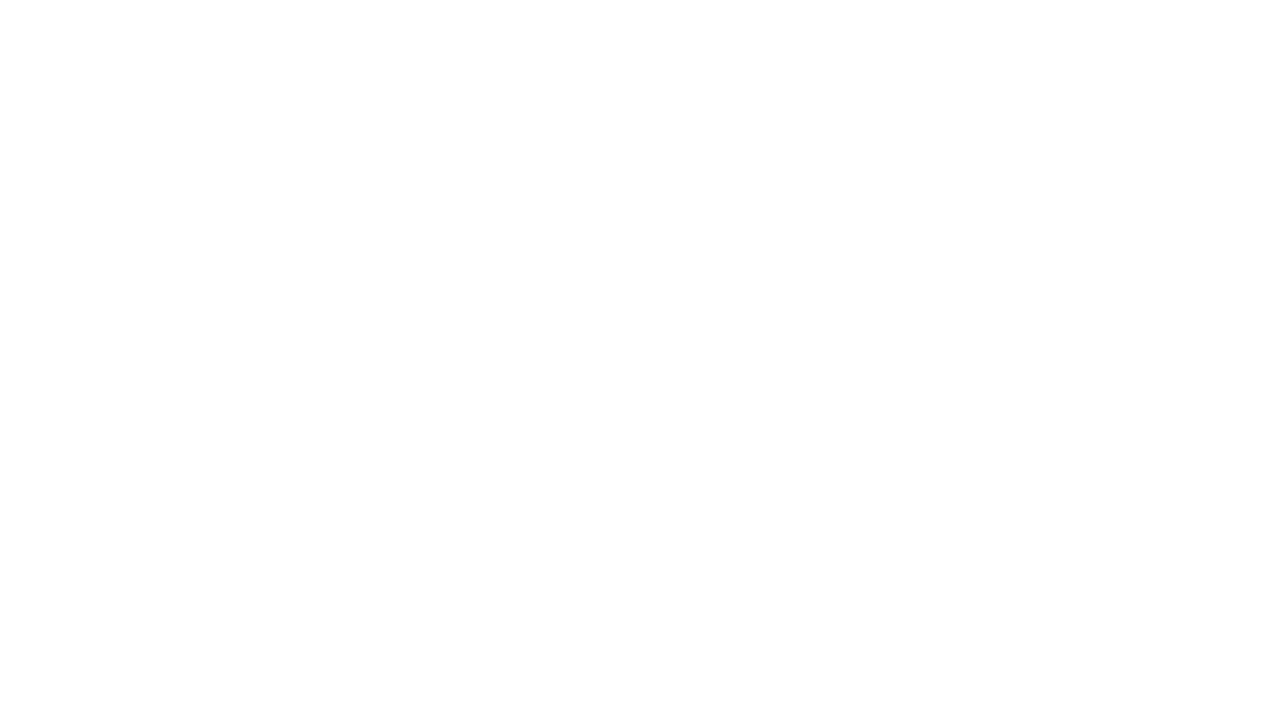

Waited 2 seconds for new books to load dynamically
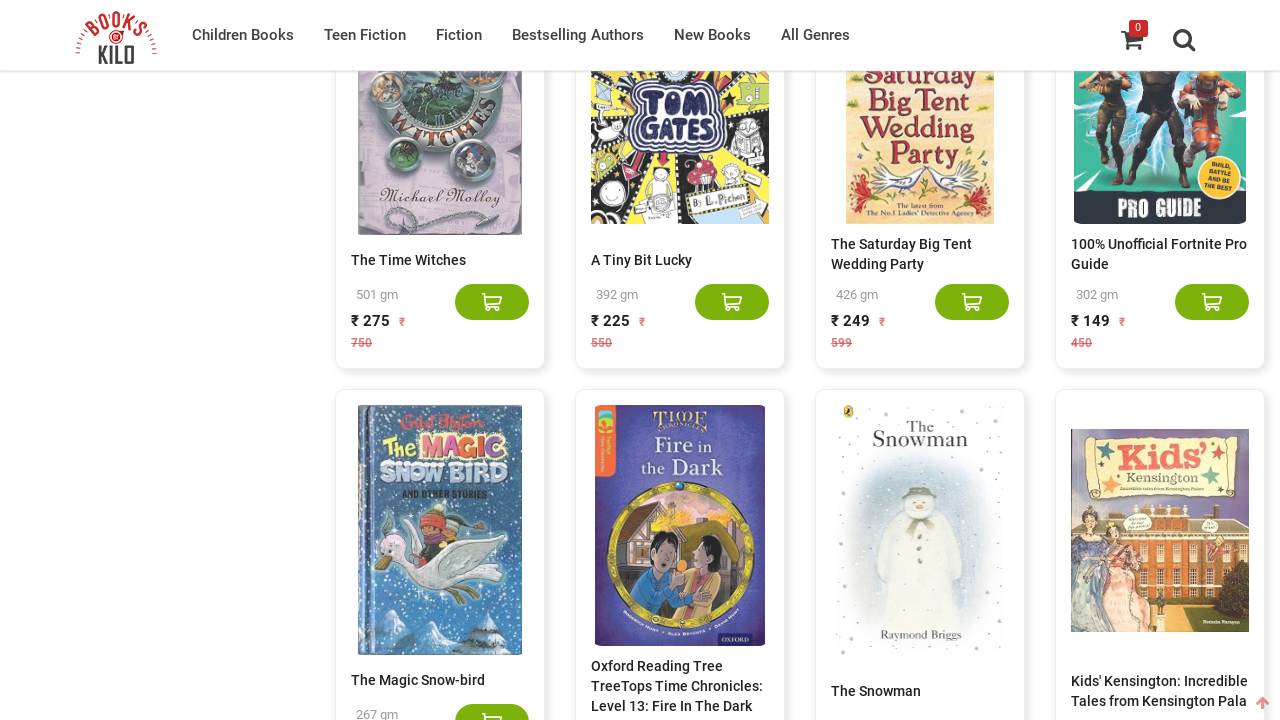

Counted 200 books on the page
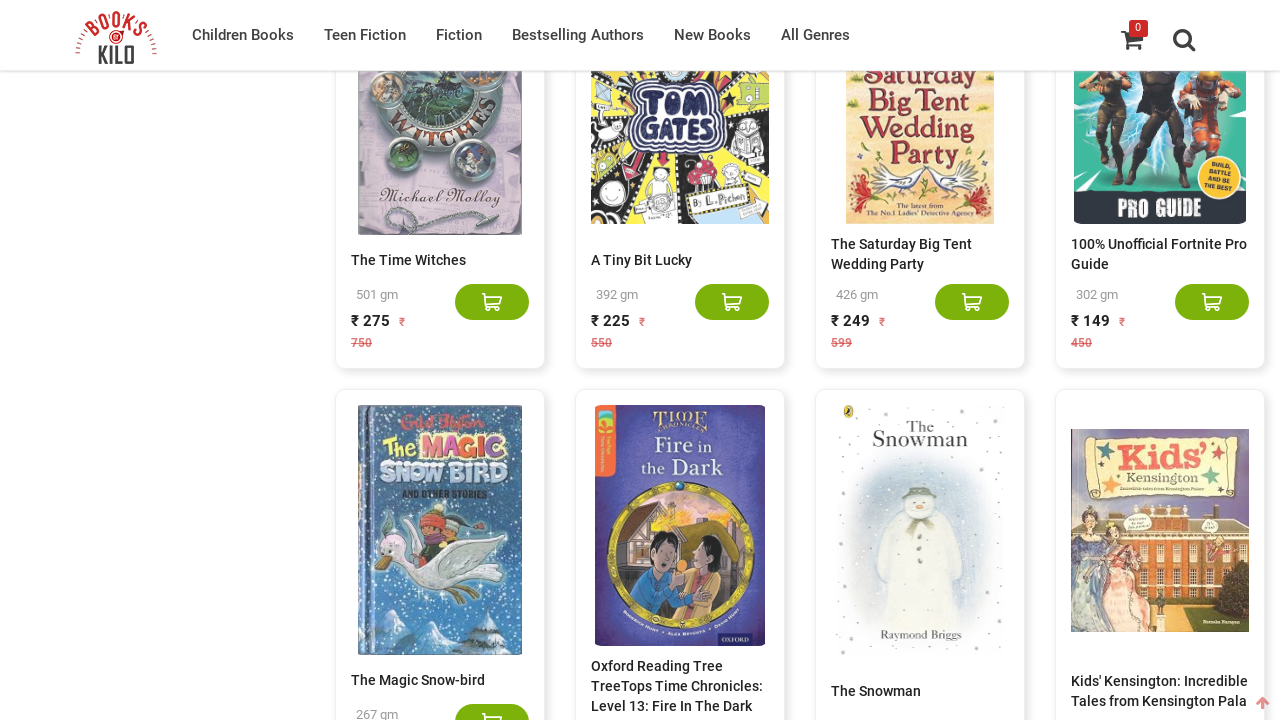

Pressed End key to scroll to bottom of page
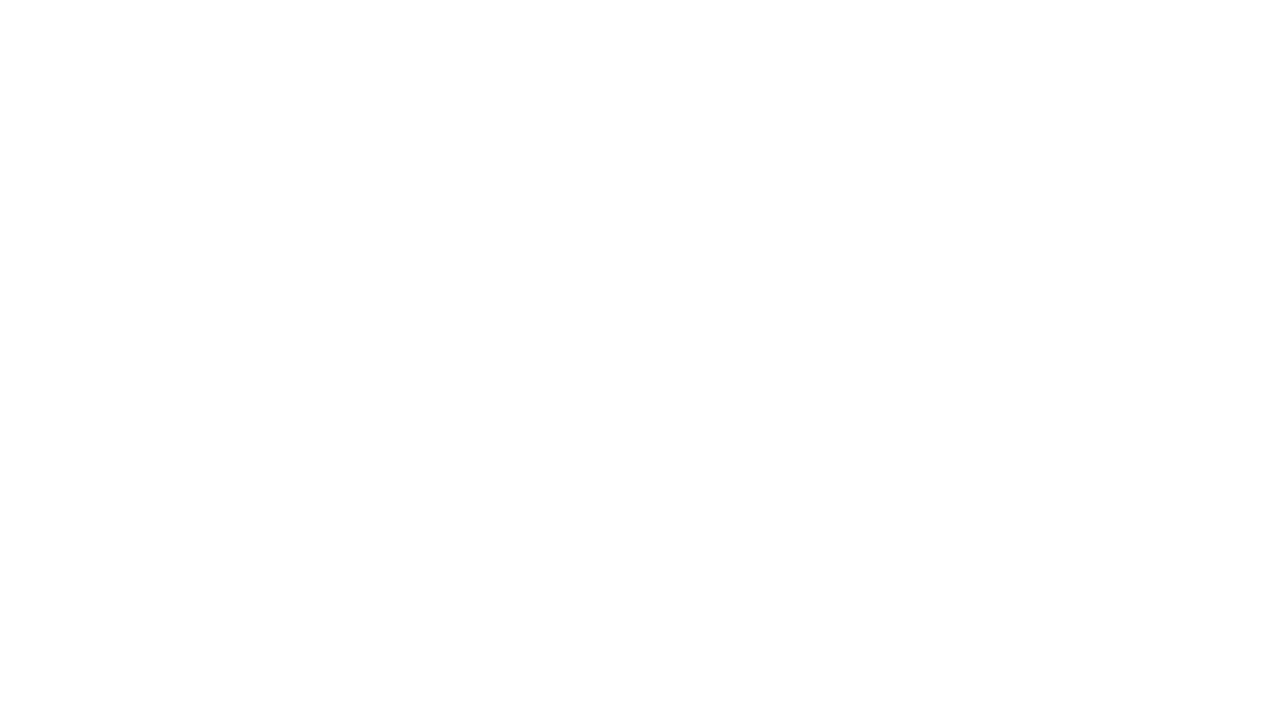

Waited 2 seconds for new books to load dynamically
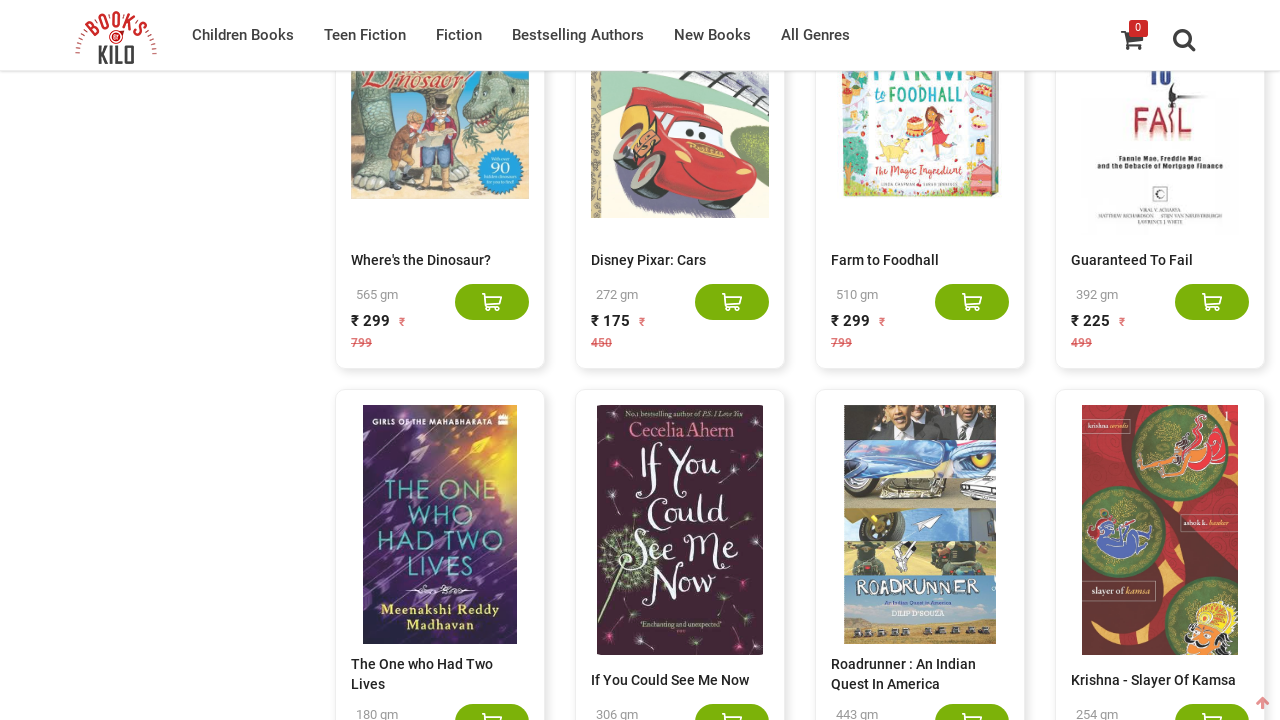

Counted 220 books on the page
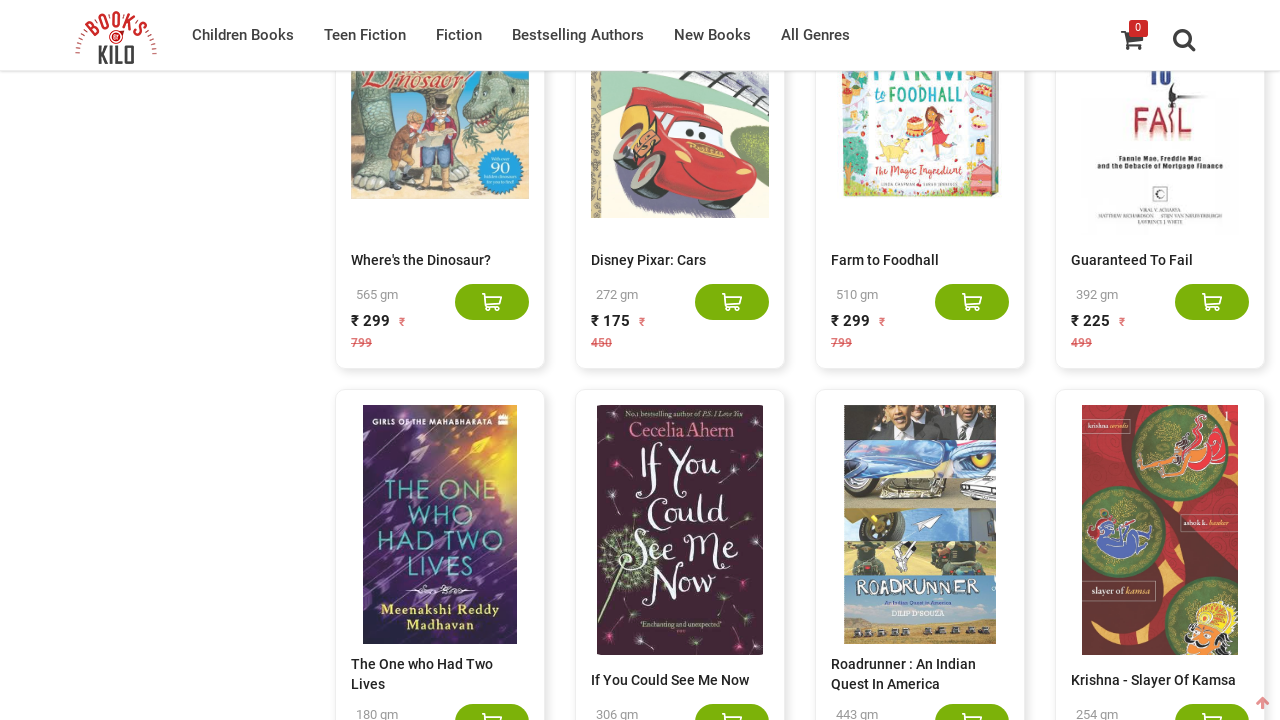

Pressed End key to scroll to bottom of page
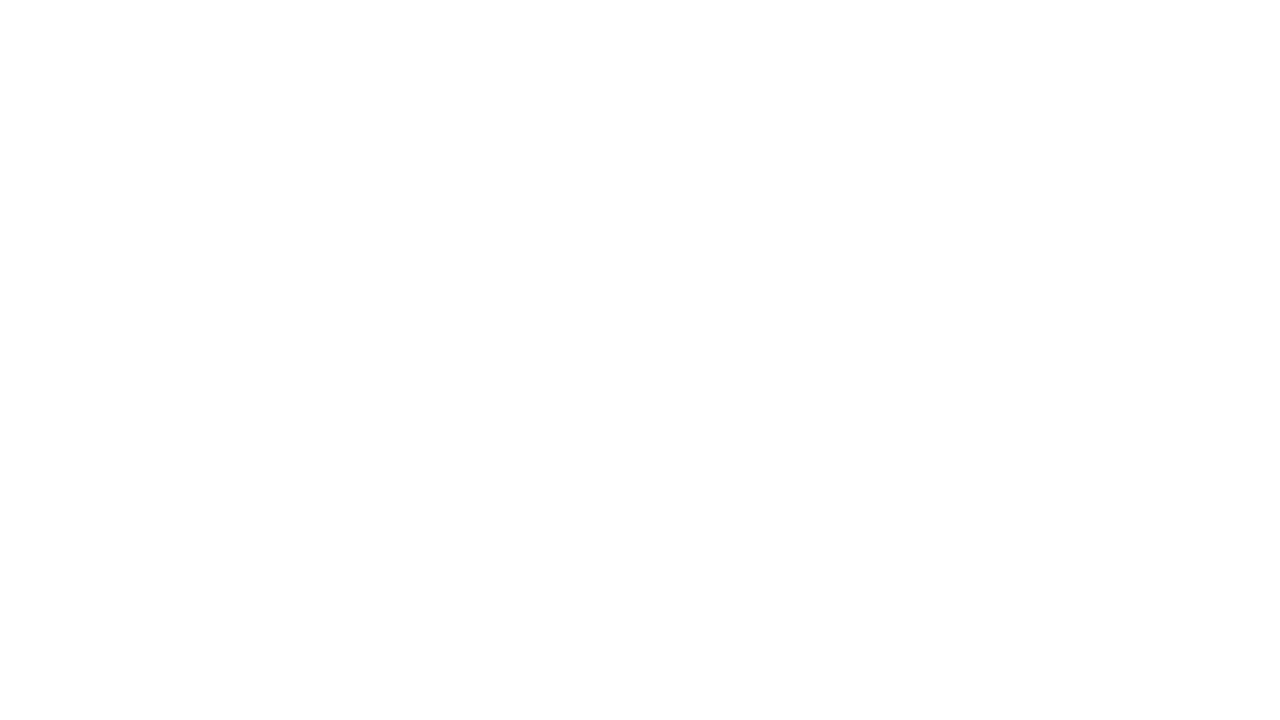

Waited 2 seconds for new books to load dynamically
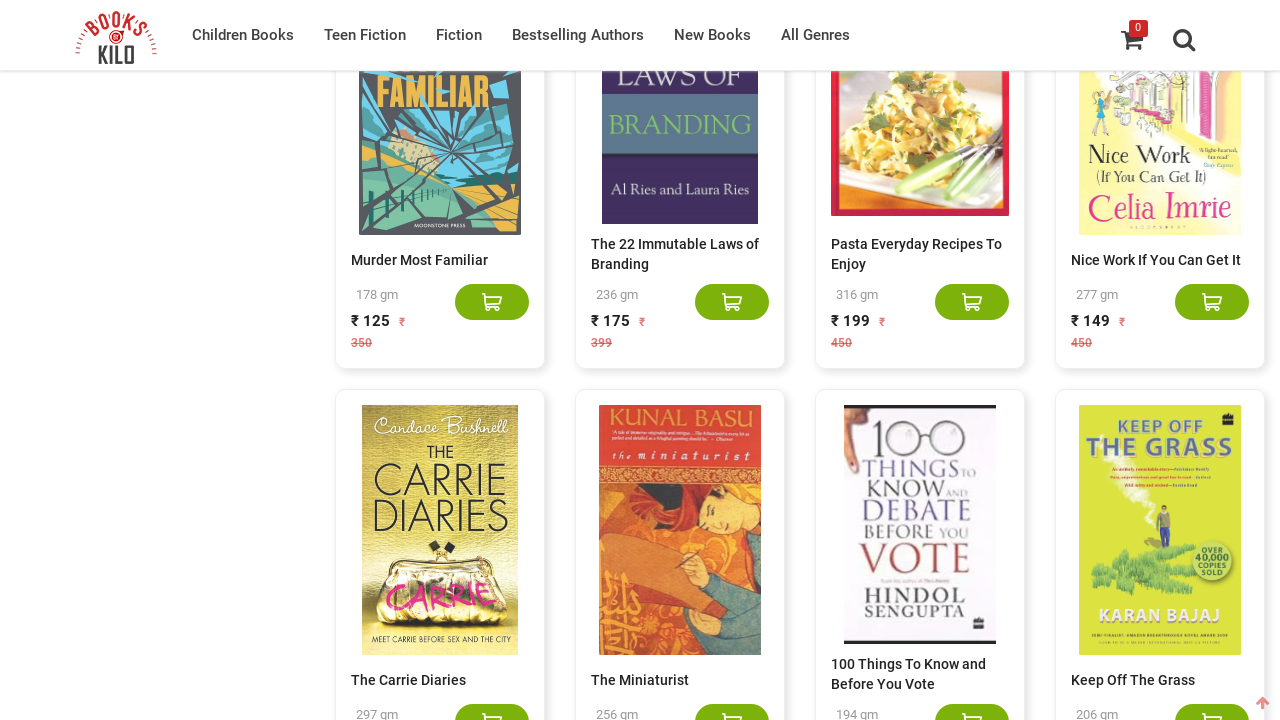

Counted 240 books on the page
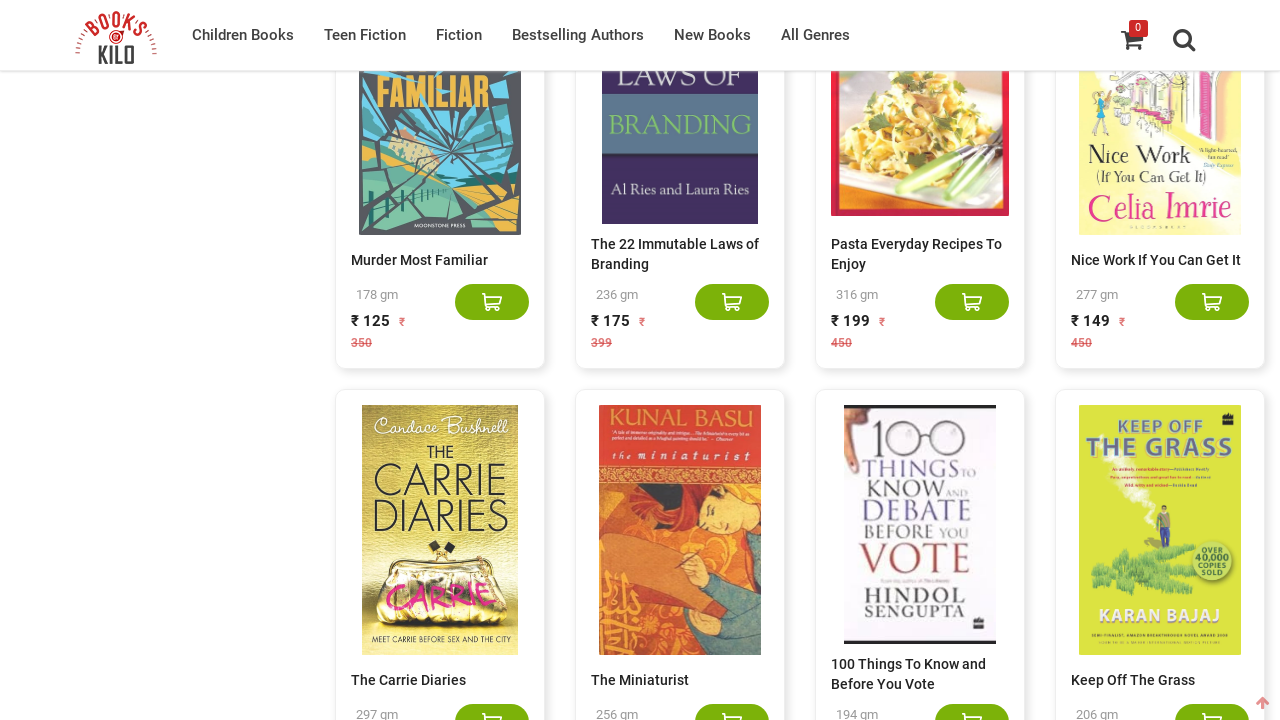

Pressed End key to scroll to bottom of page
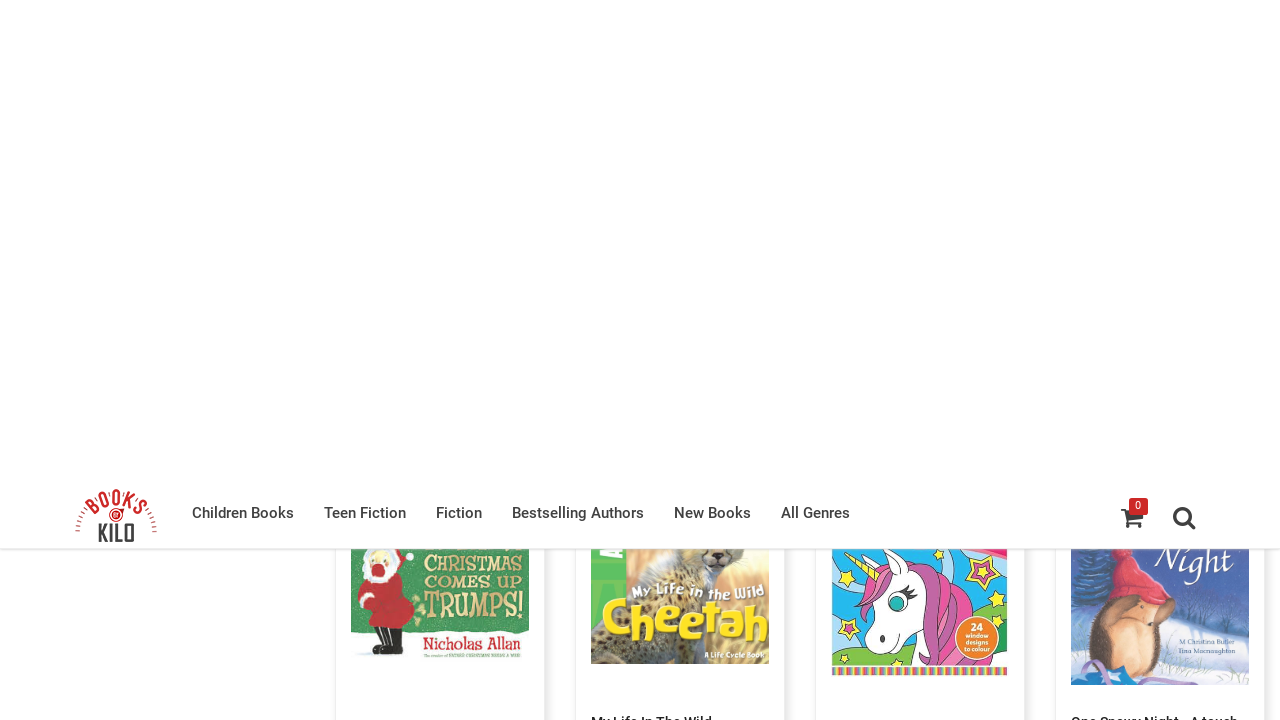

Waited 2 seconds for new books to load dynamically
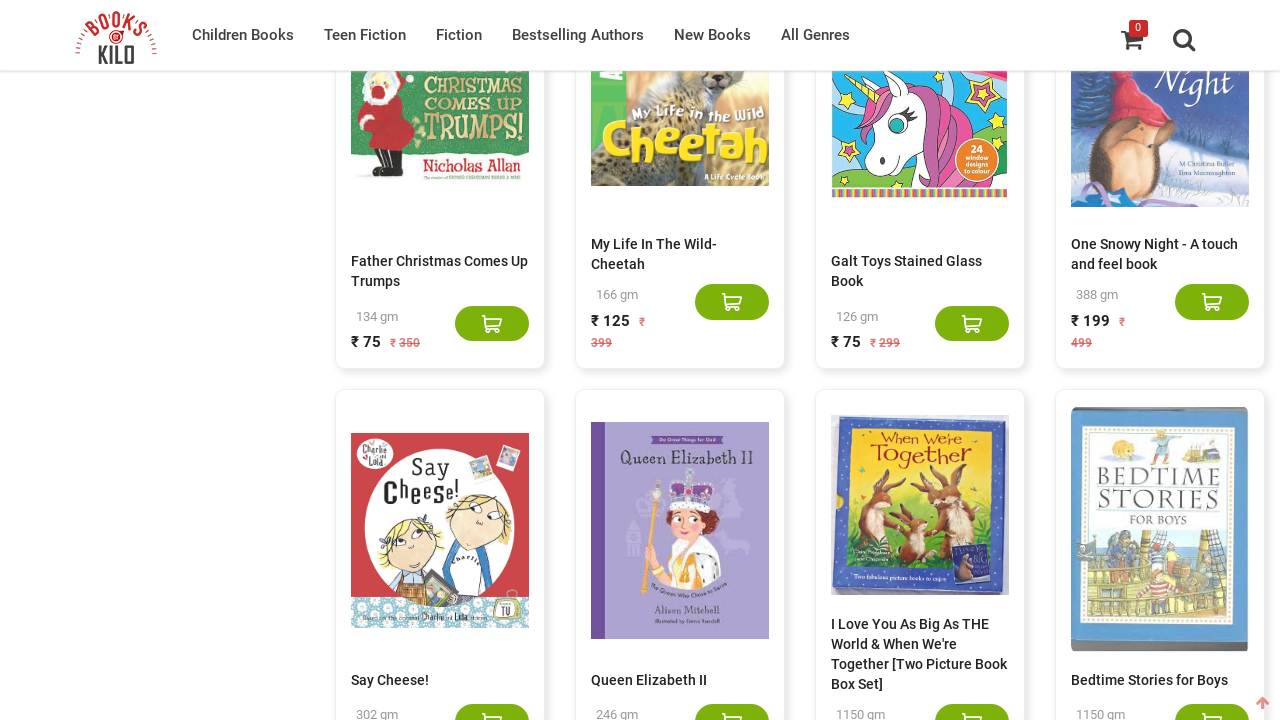

Counted 260 books on the page
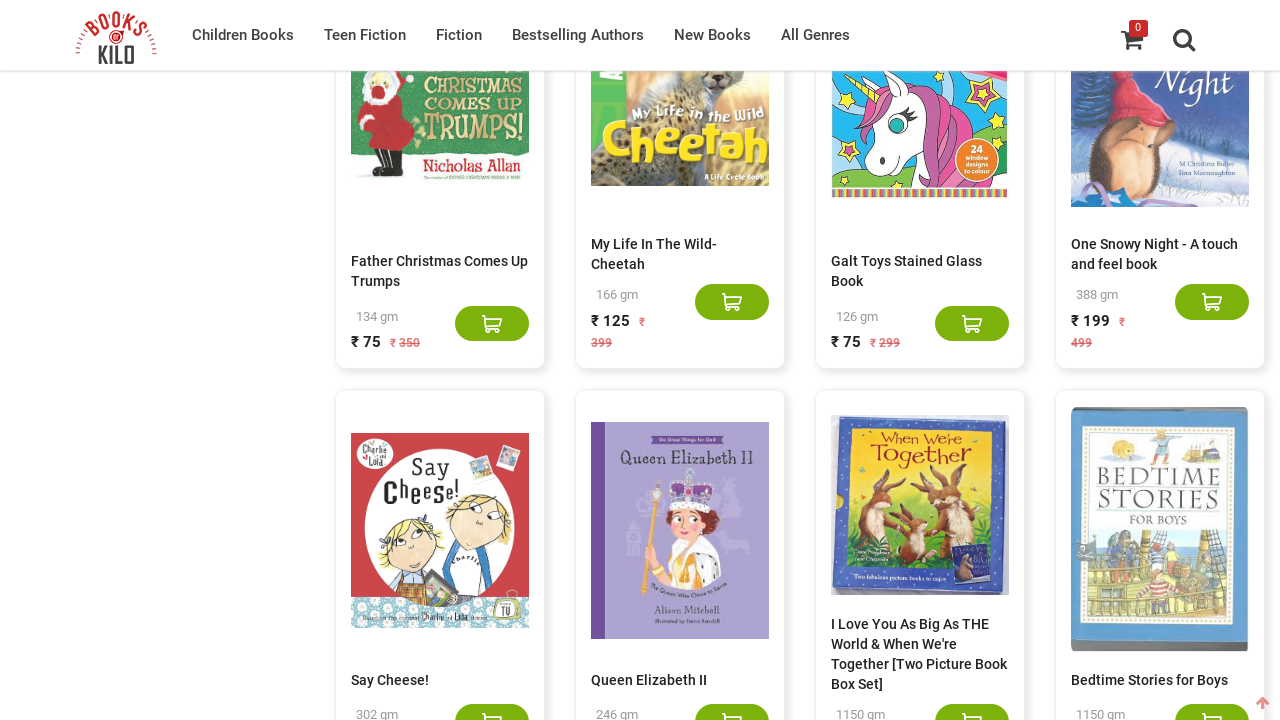

Pressed End key to scroll to bottom of page
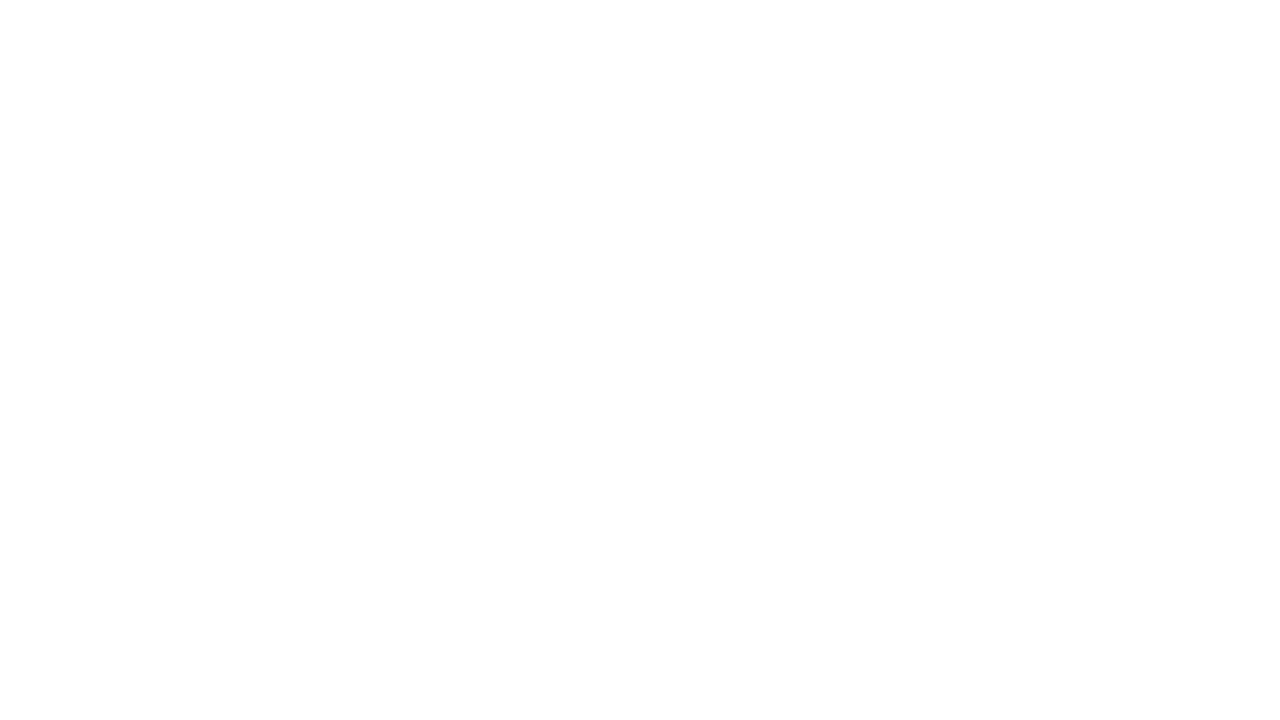

Waited 2 seconds for new books to load dynamically
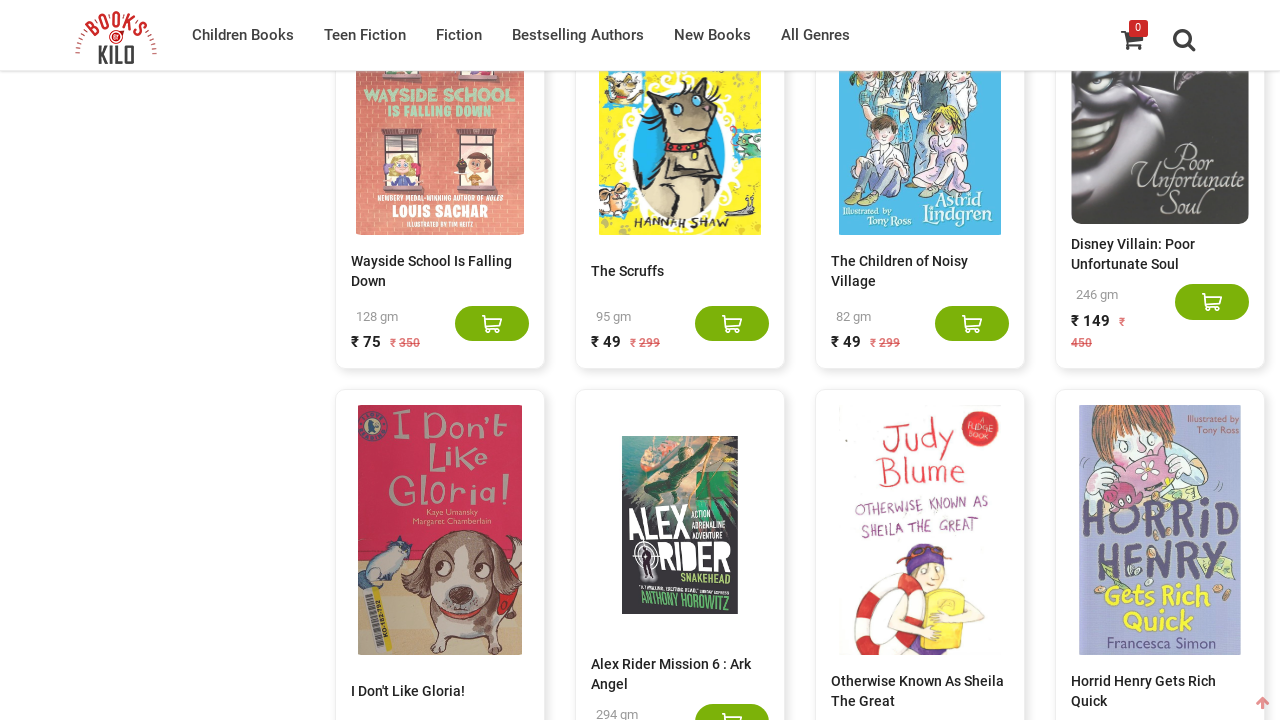

Counted 280 books on the page
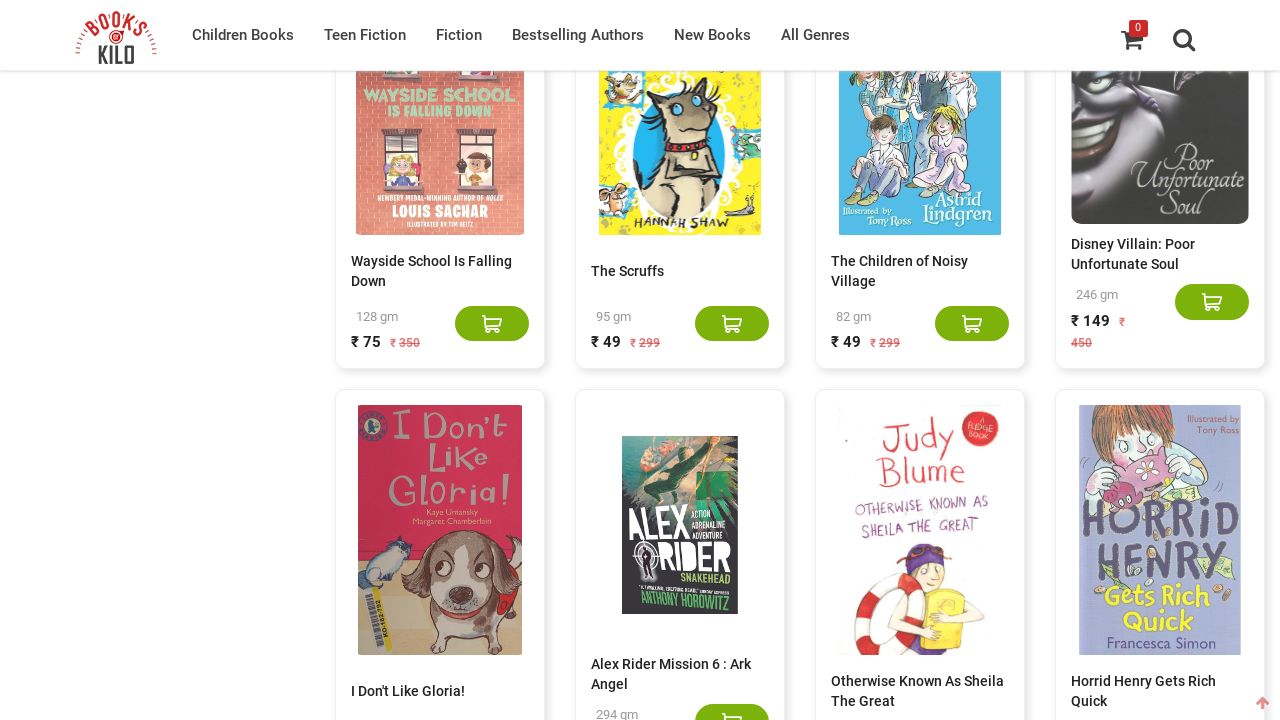

Pressed End key to scroll to bottom of page
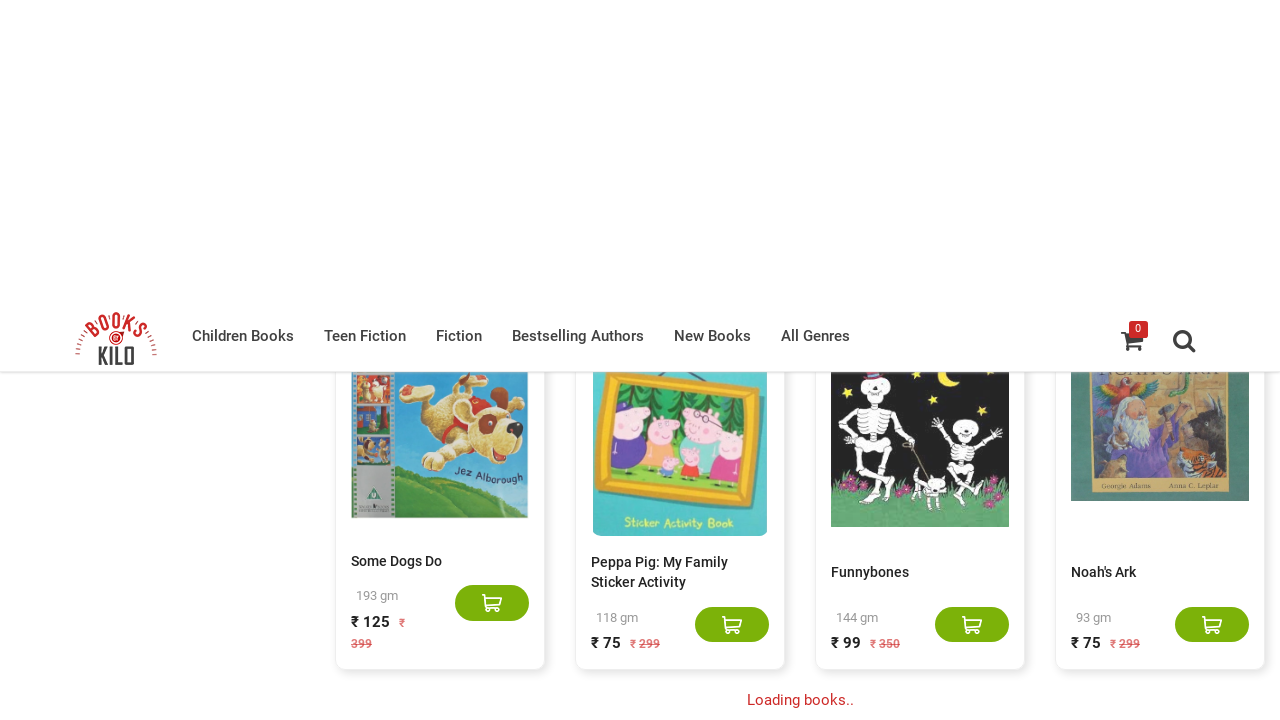

Waited 2 seconds for new books to load dynamically
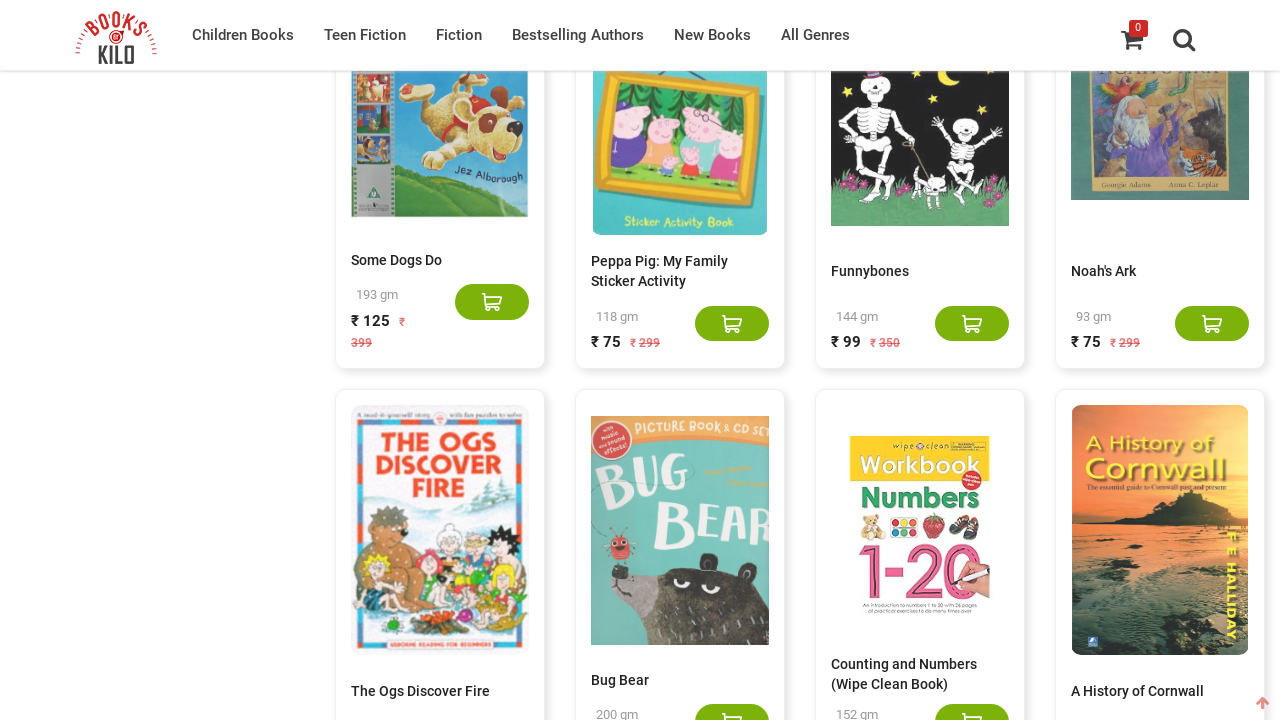

Counted 300 books on the page
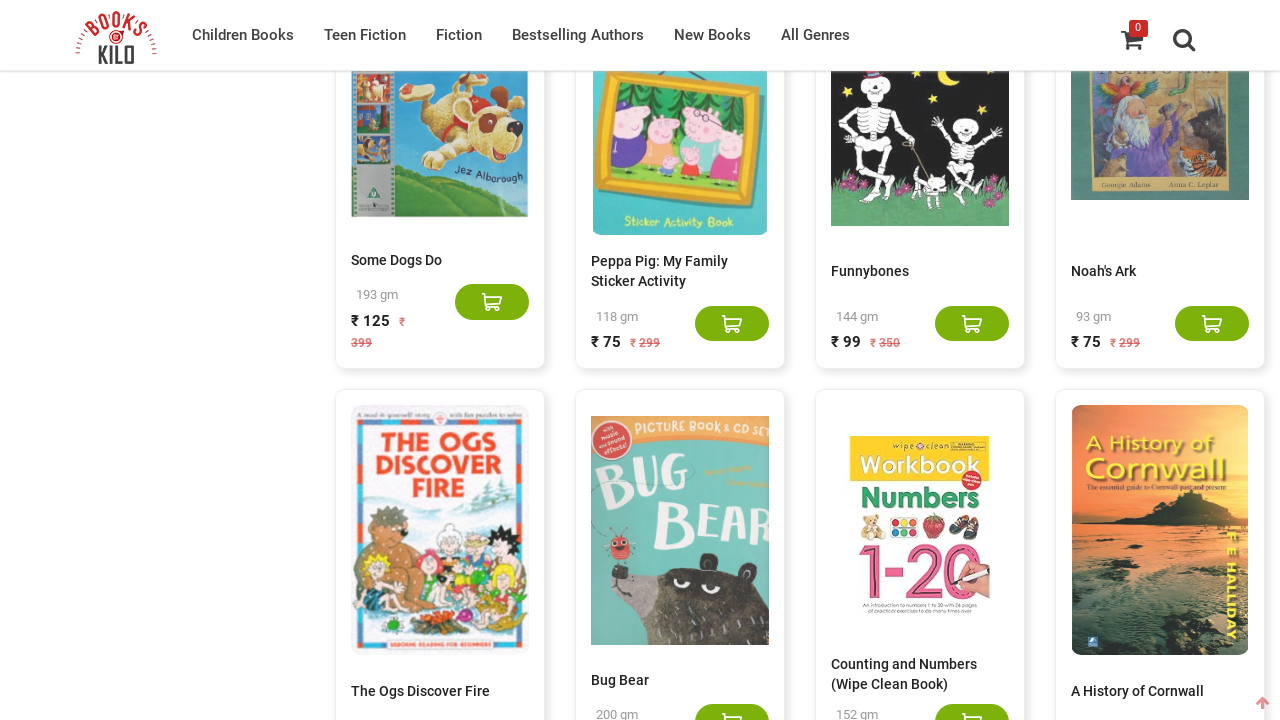

Pressed End key to scroll to bottom of page
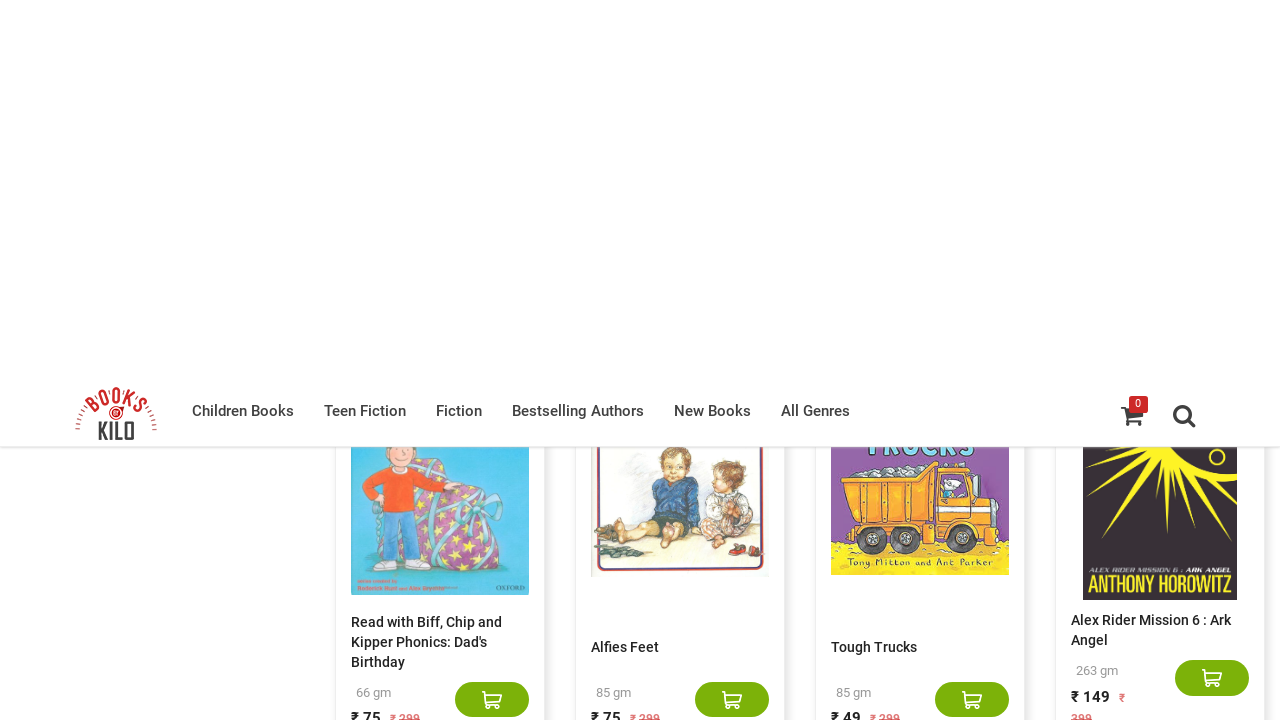

Waited 2 seconds for new books to load dynamically
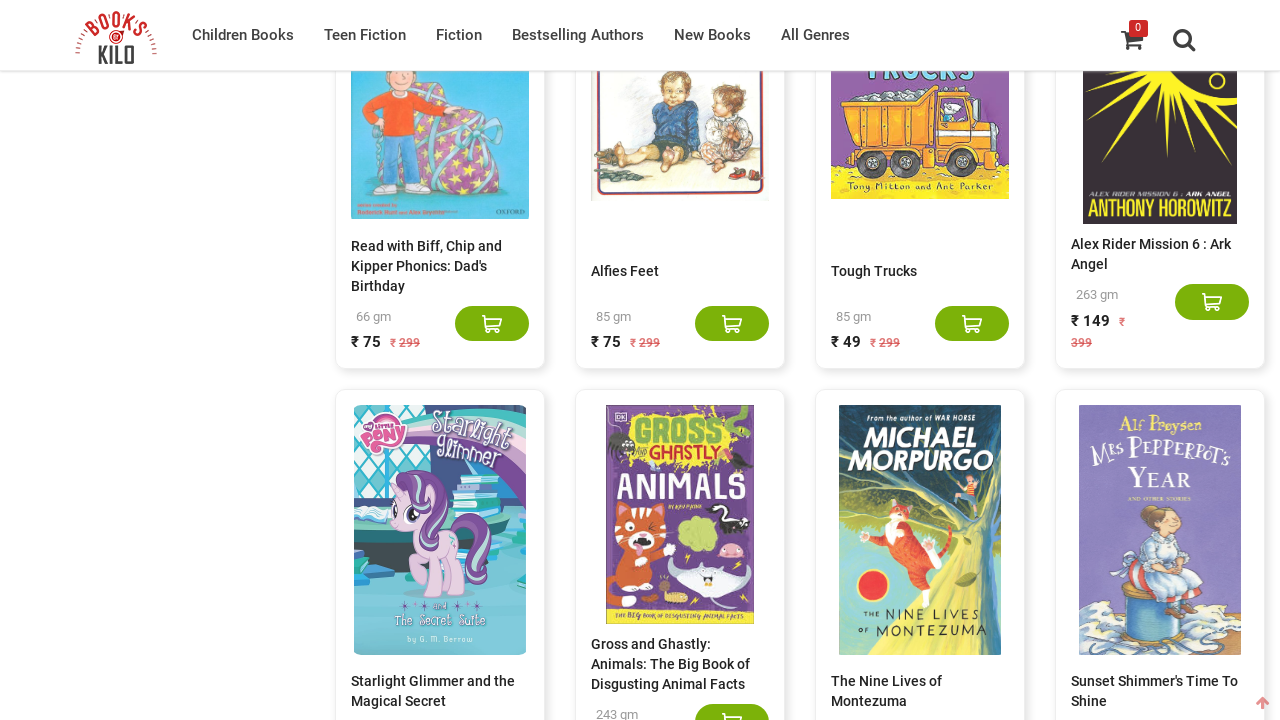

Counted 320 books on the page
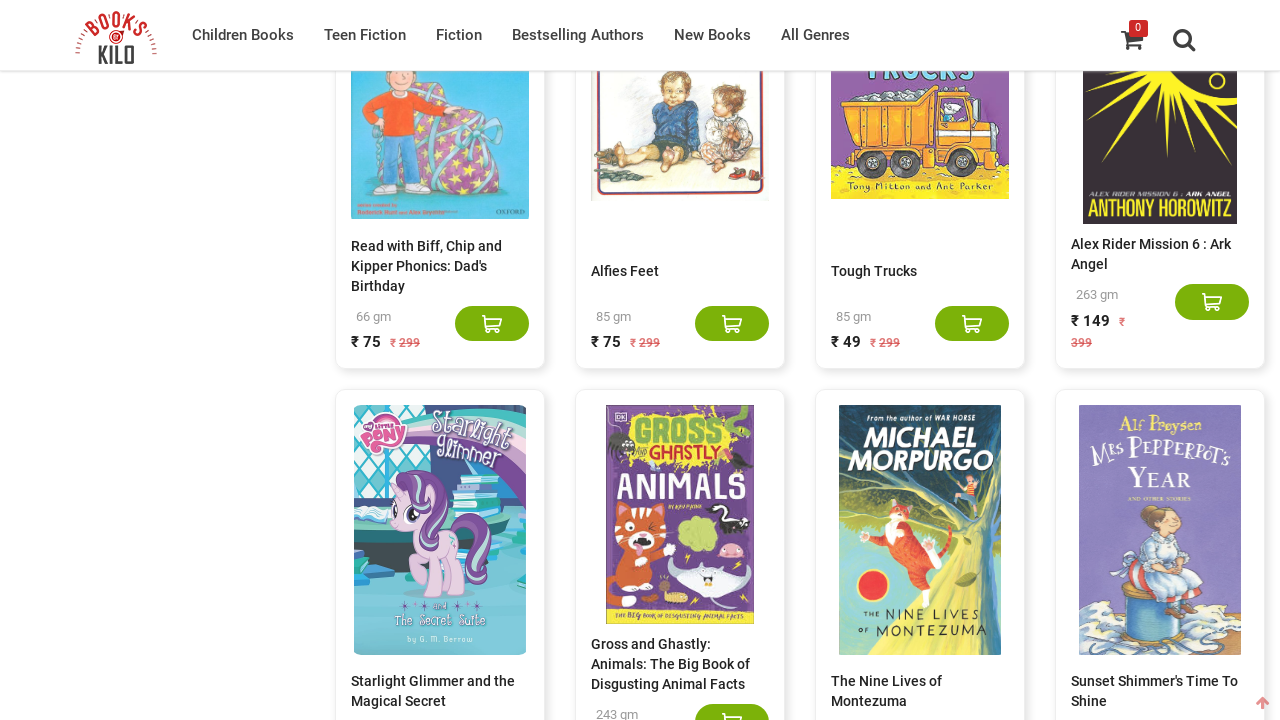

Pressed End key to scroll to bottom of page
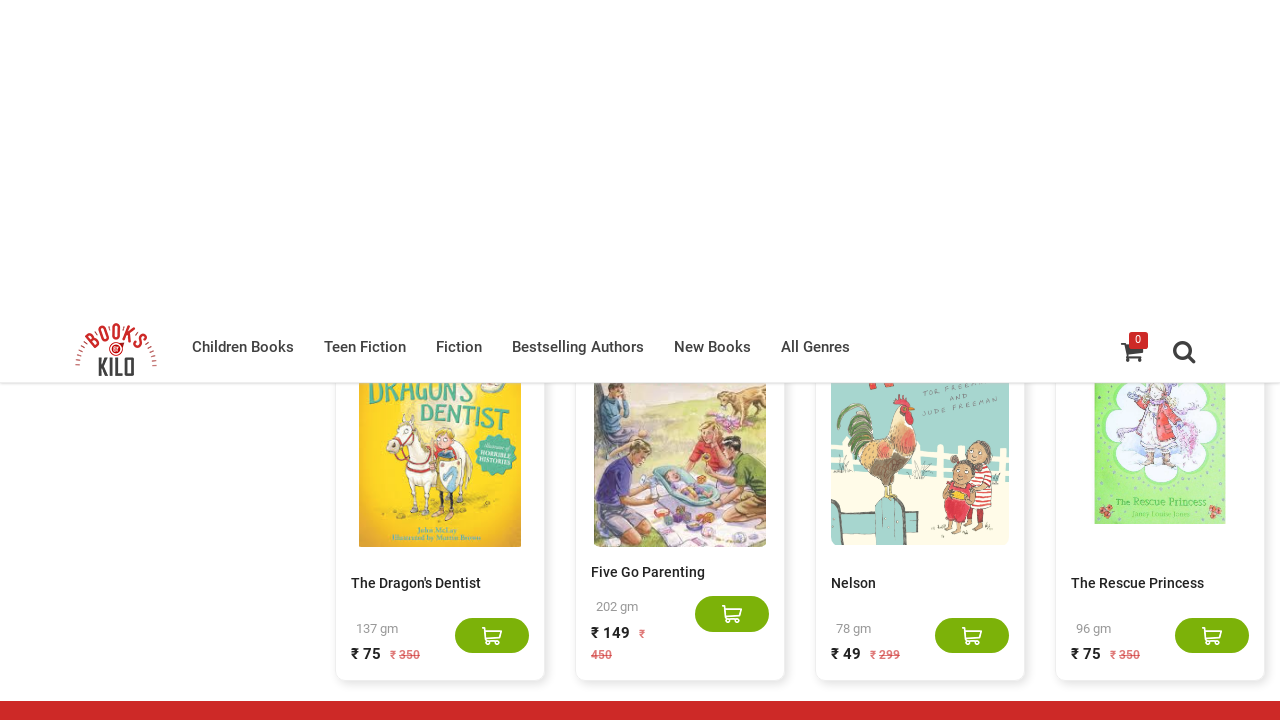

Waited 2 seconds for new books to load dynamically
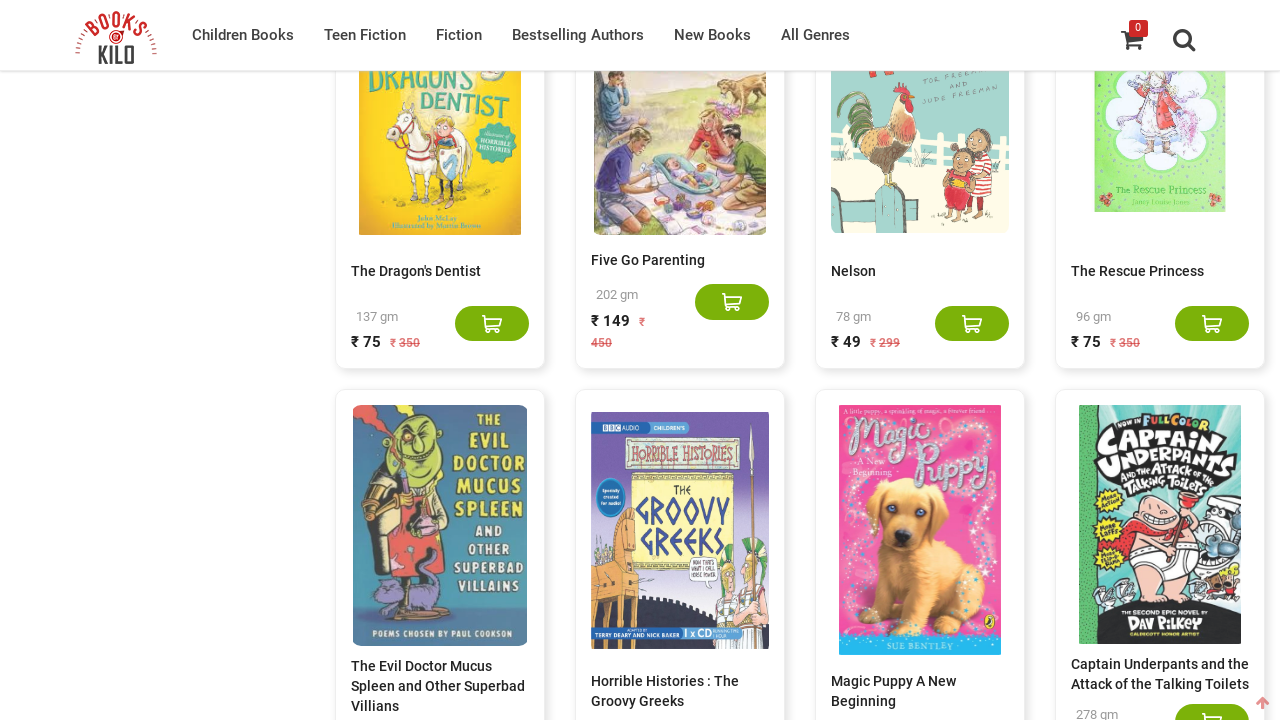

Counted 340 books on the page
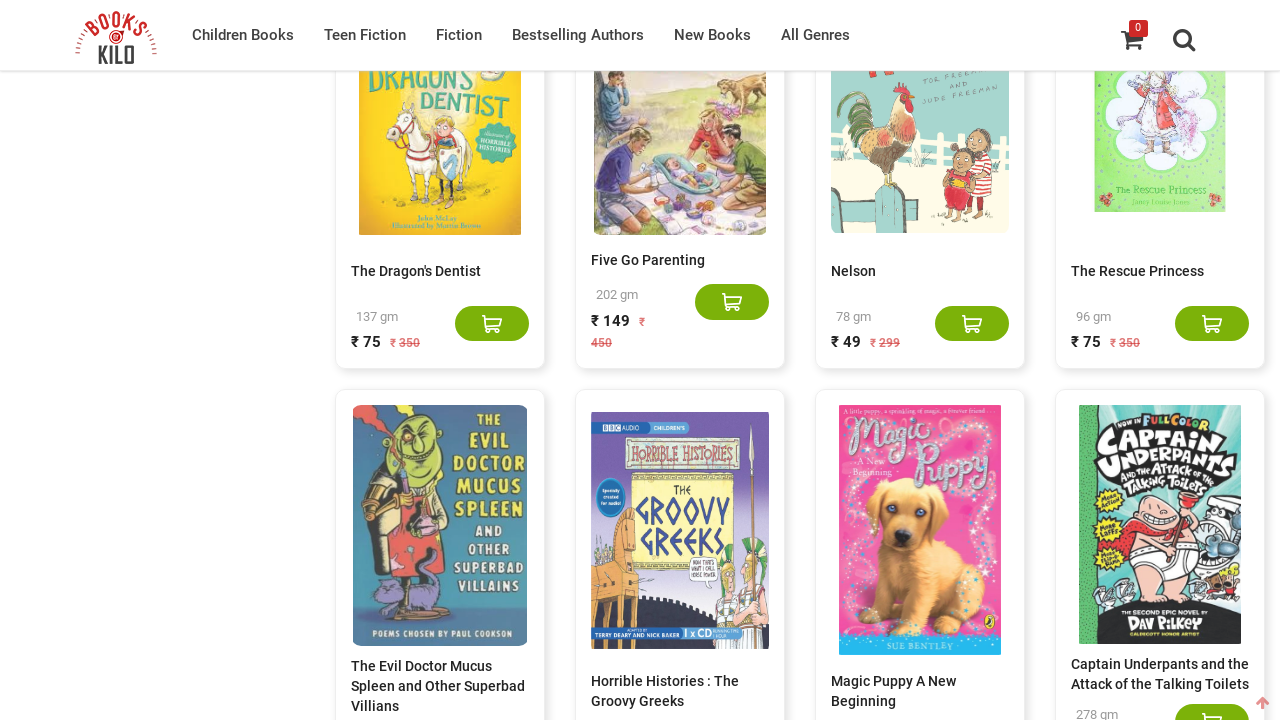

Pressed End key to scroll to bottom of page
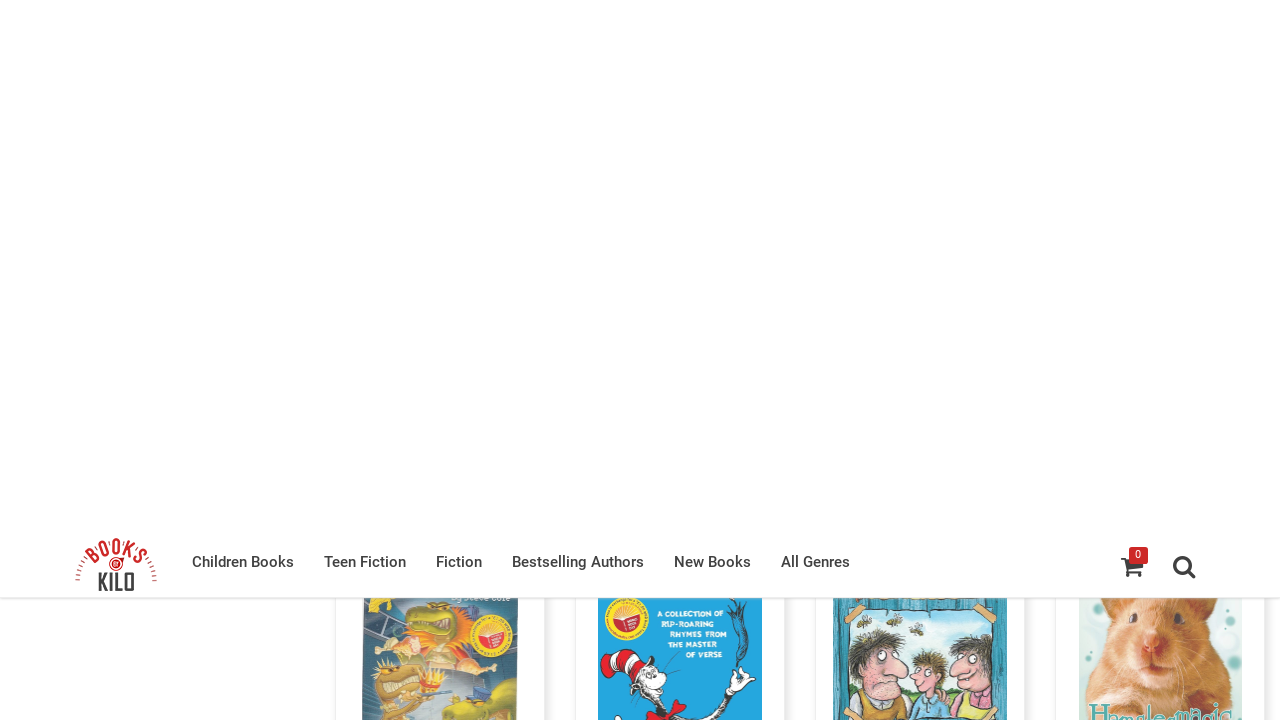

Waited 2 seconds for new books to load dynamically
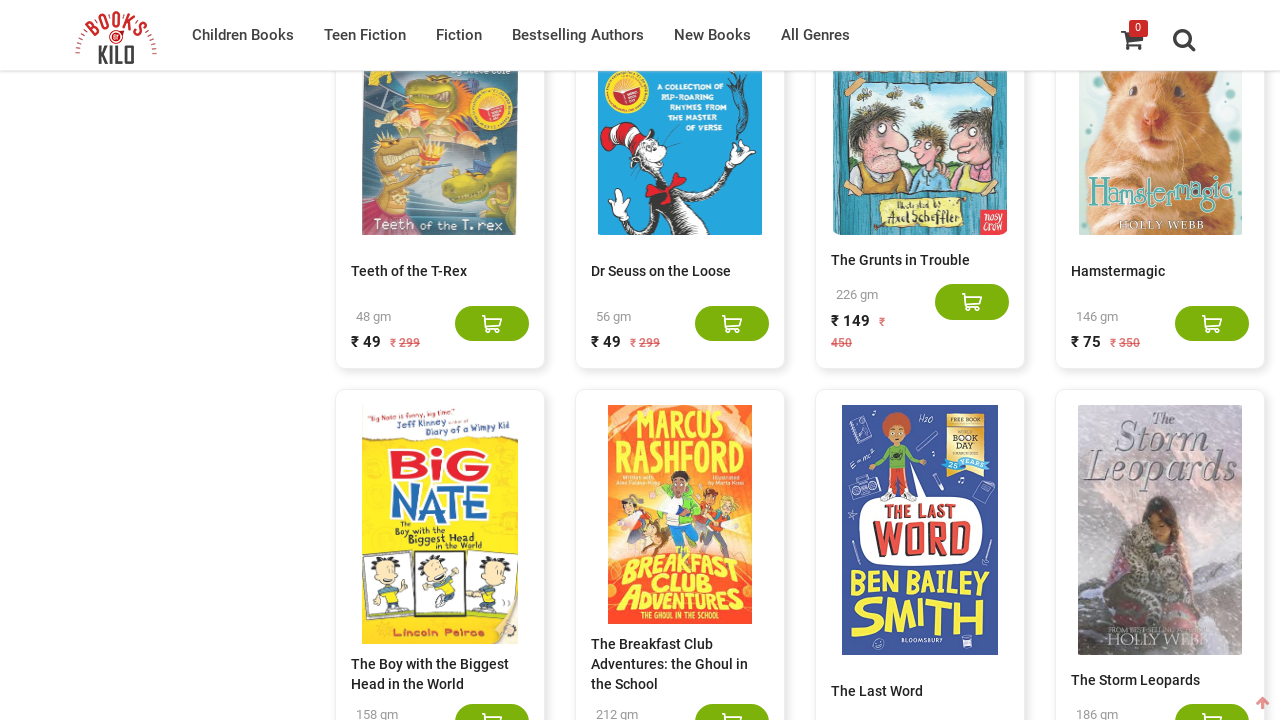

Counted 360 books on the page
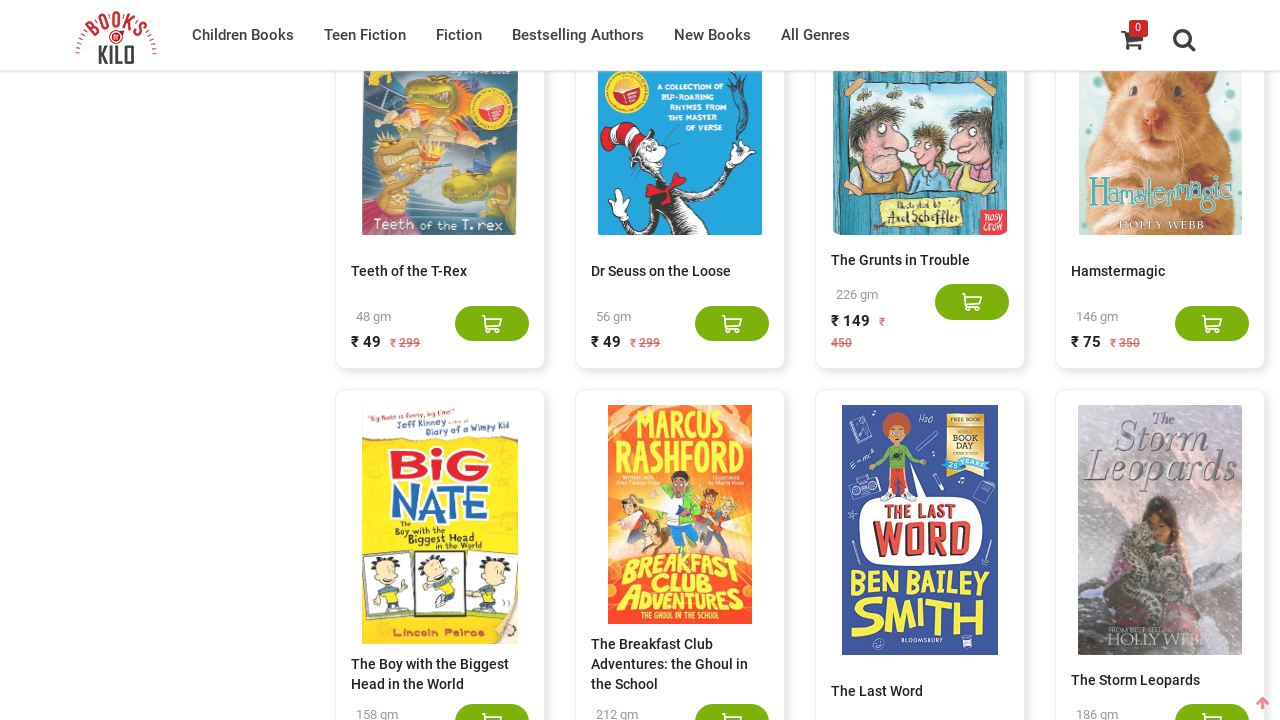

Pressed End key to scroll to bottom of page
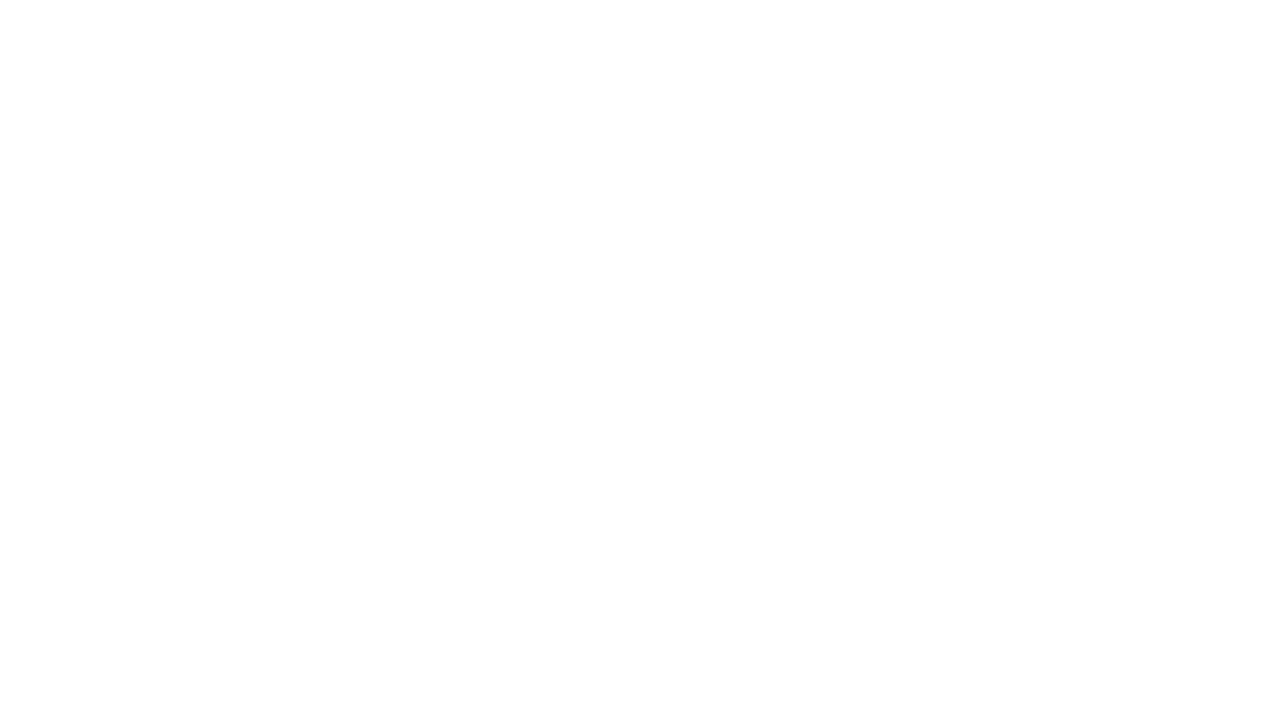

Waited 2 seconds for new books to load dynamically
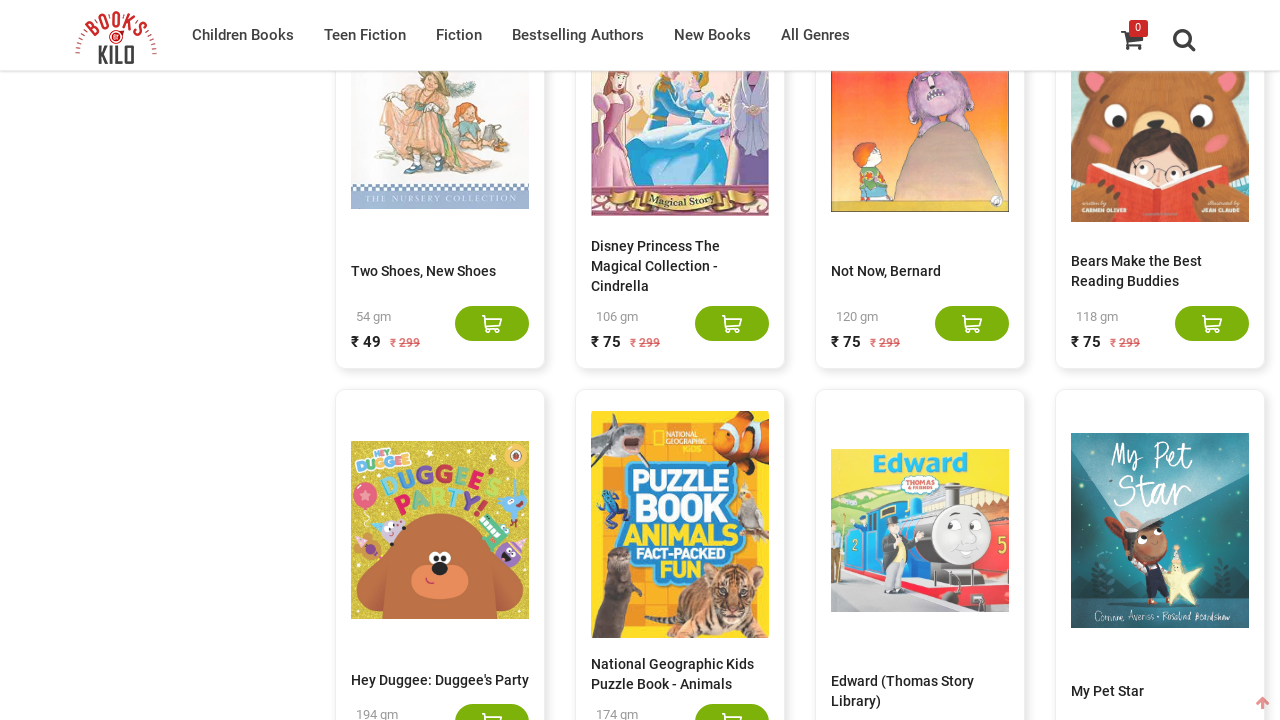

Counted 380 books on the page
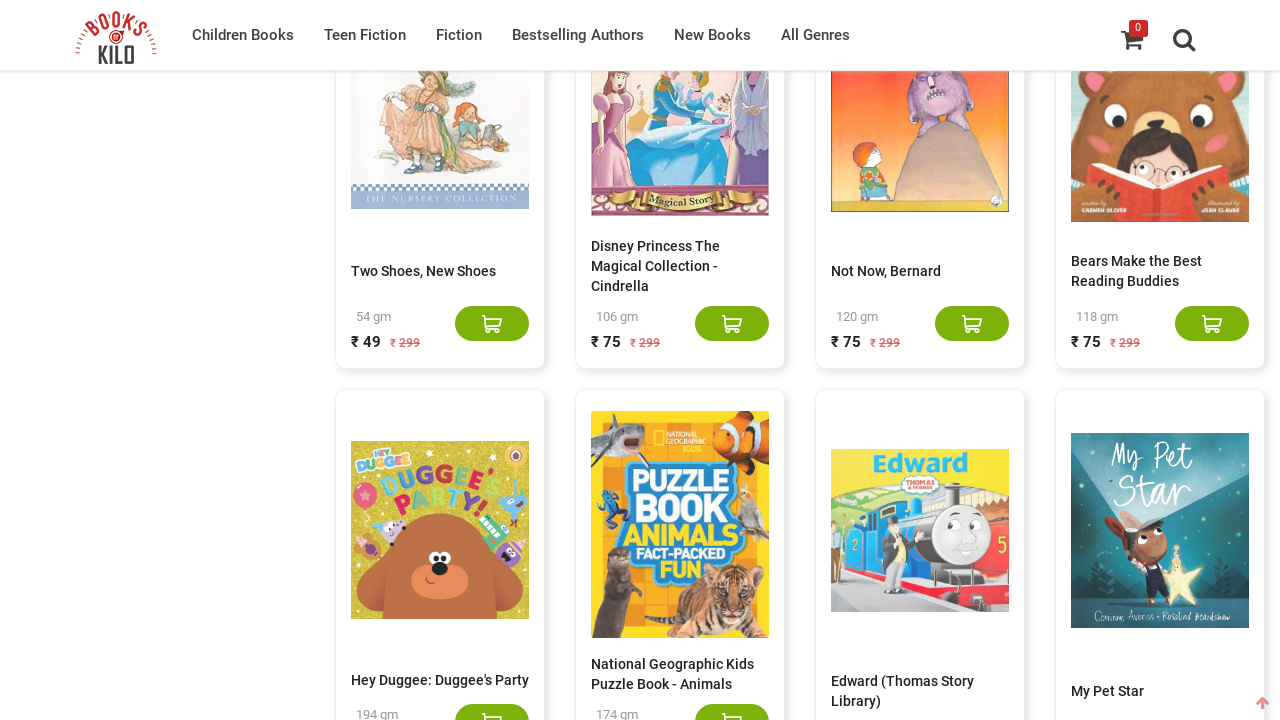

Pressed End key to scroll to bottom of page
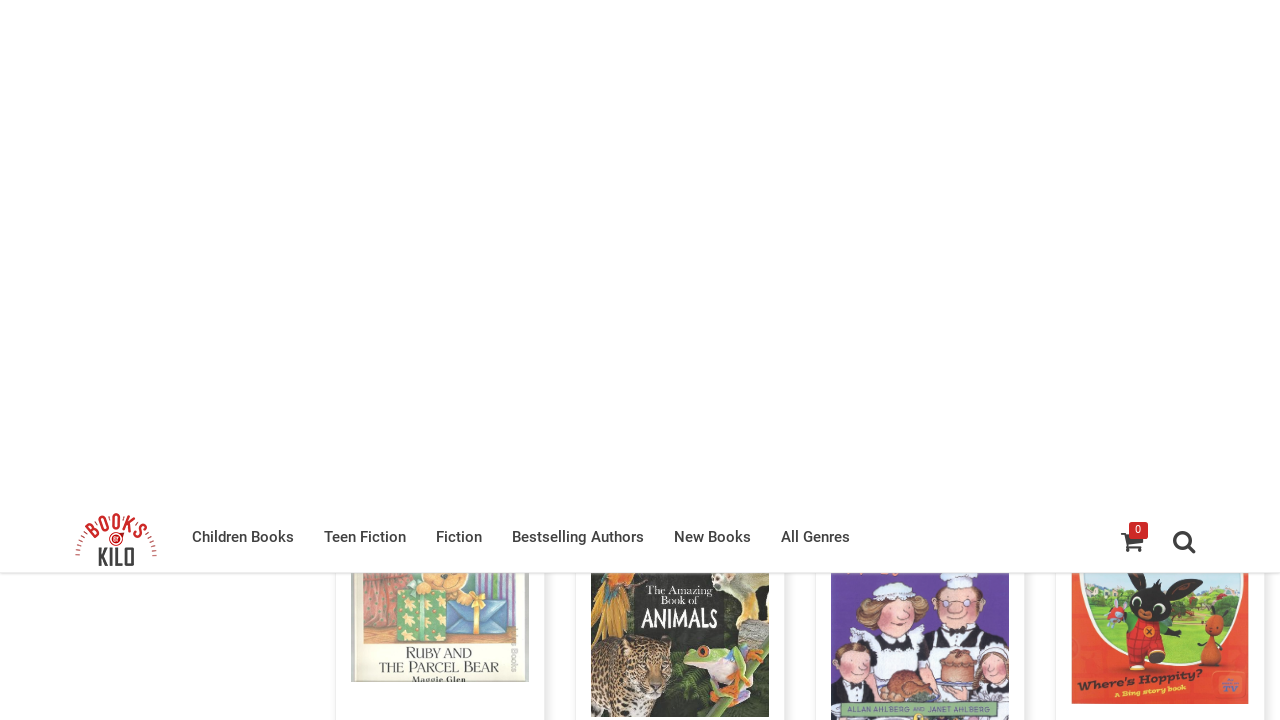

Waited 2 seconds for new books to load dynamically
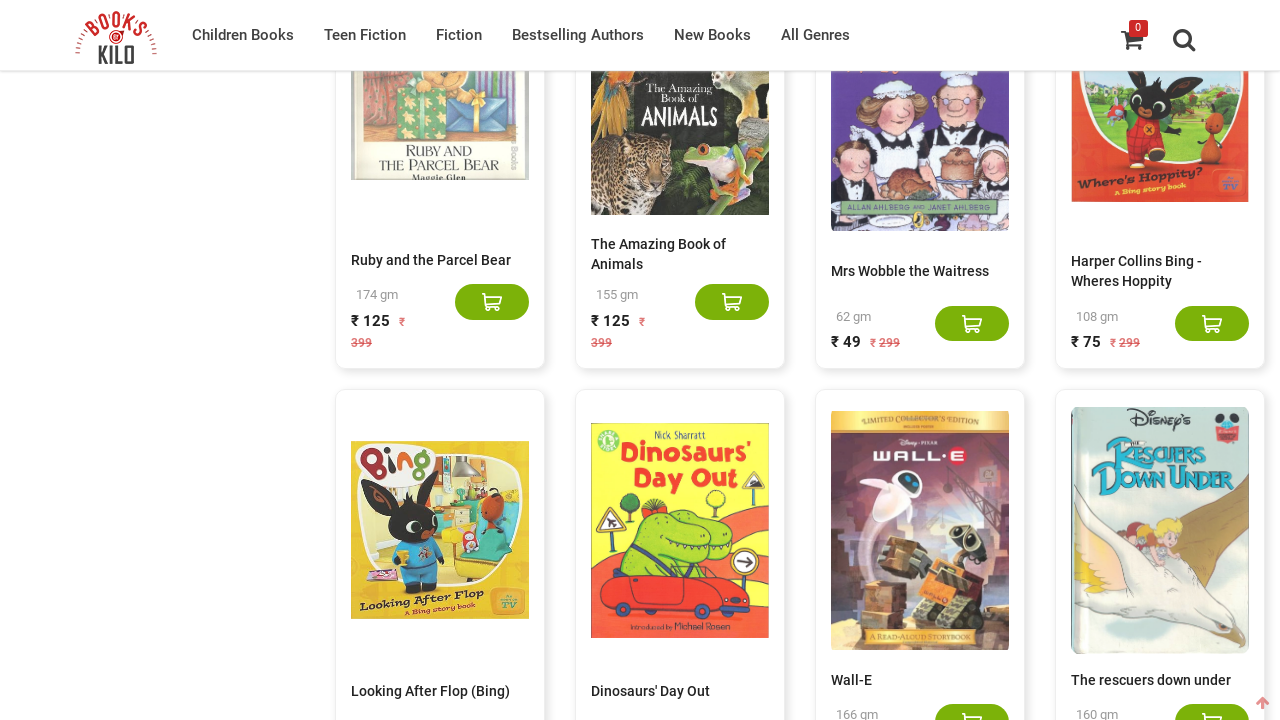

Counted 400 books on the page
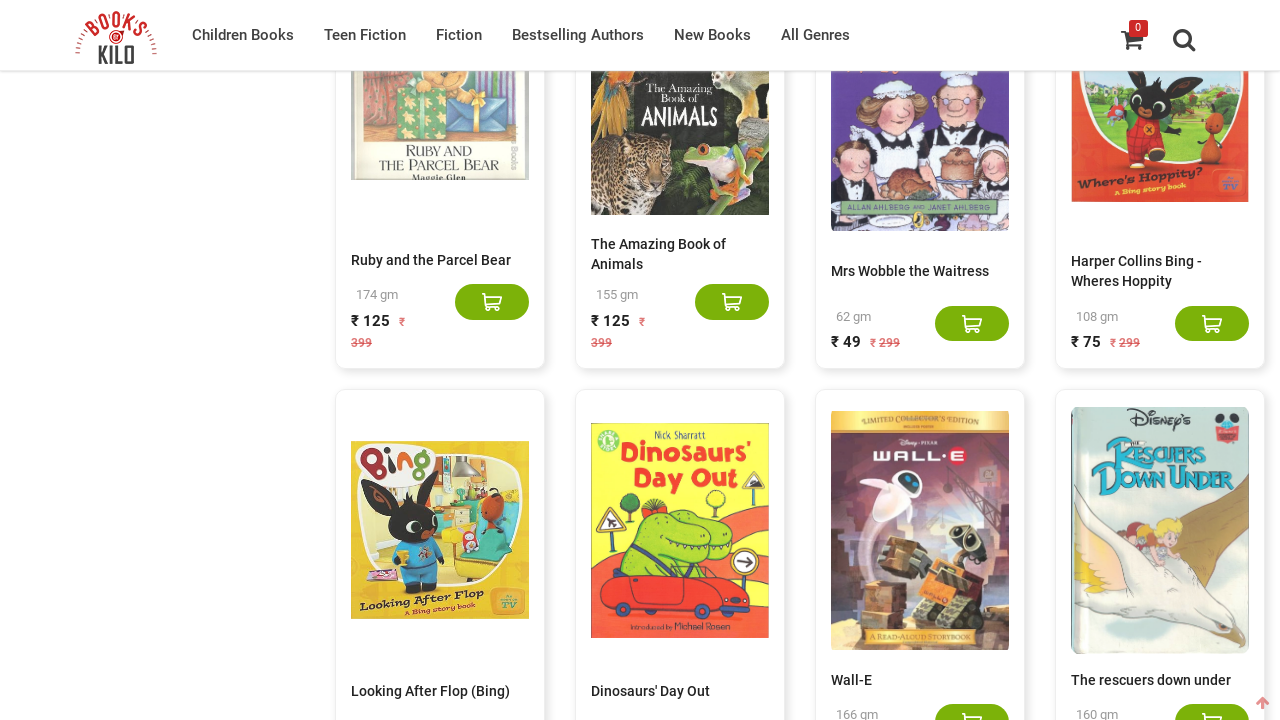

Pressed End key to scroll to bottom of page
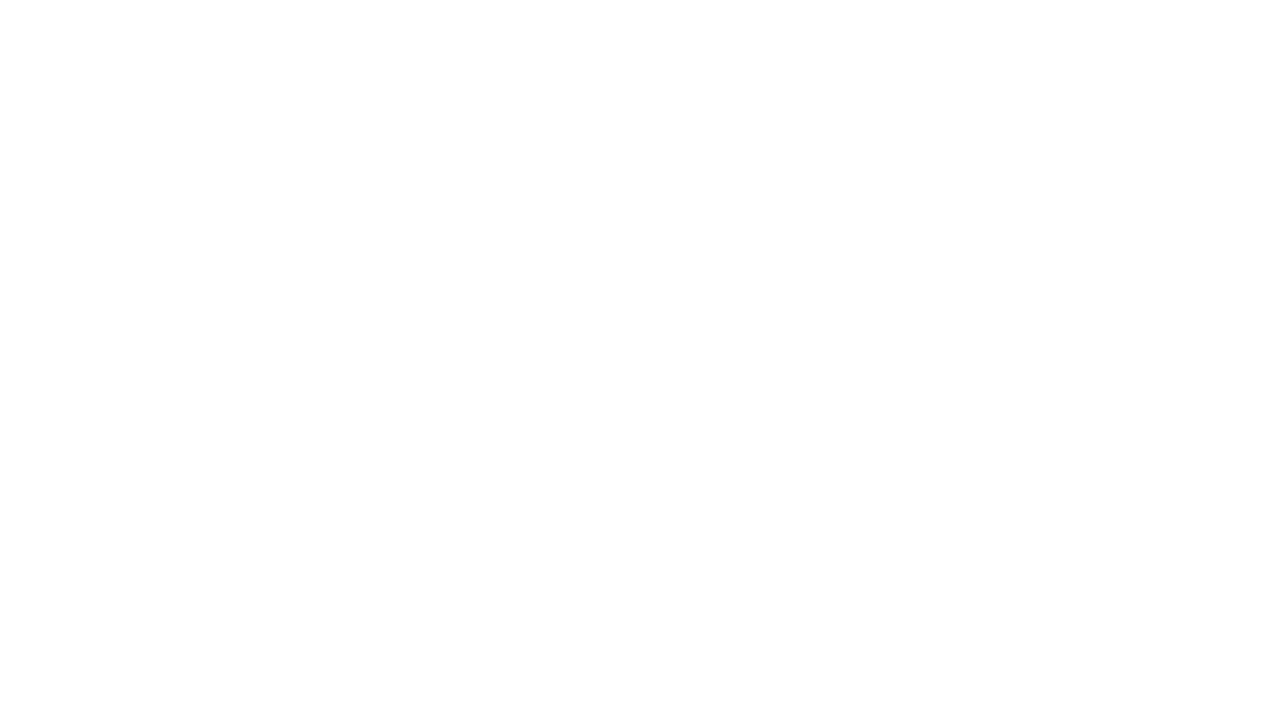

Waited 2 seconds for new books to load dynamically
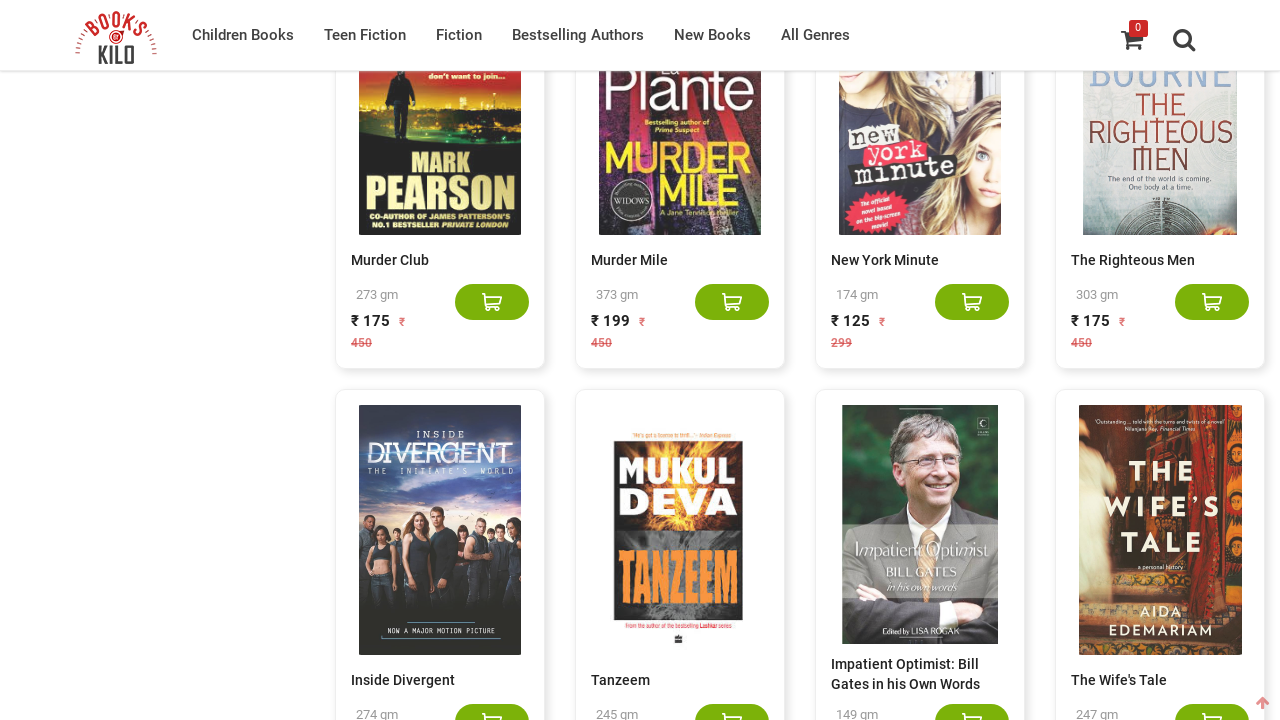

Counted 420 books on the page
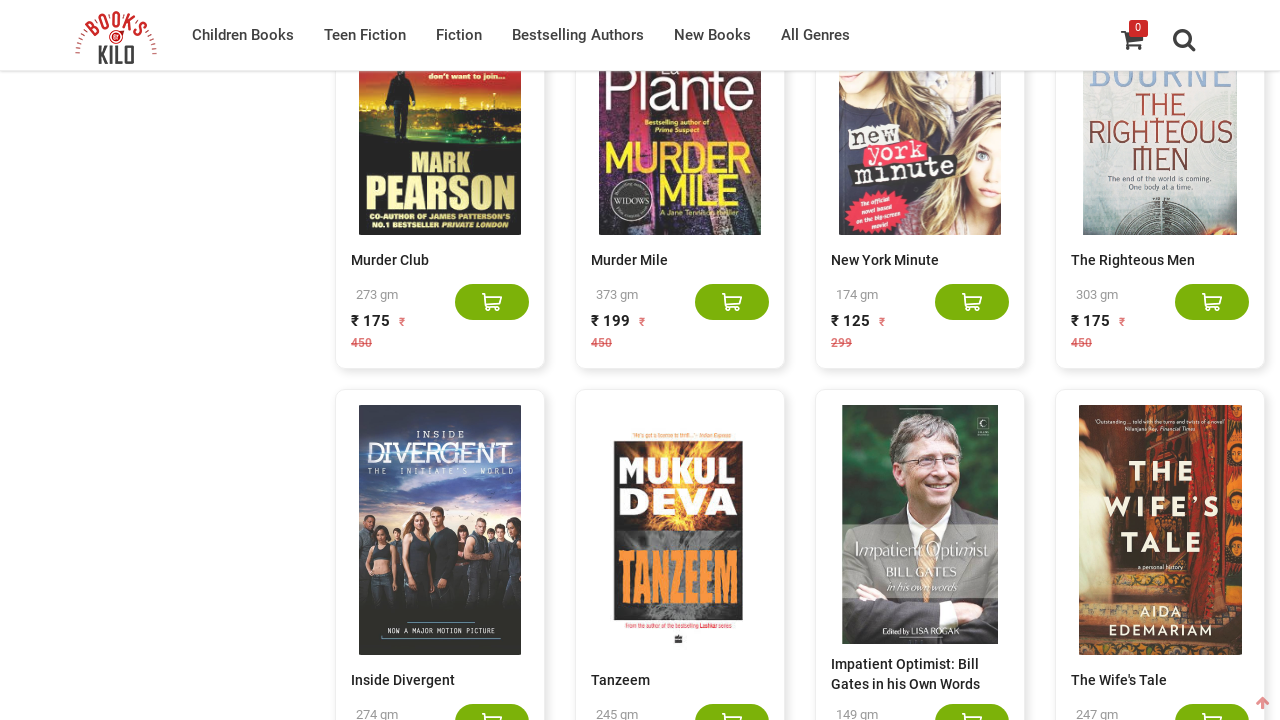

Pressed End key to scroll to bottom of page
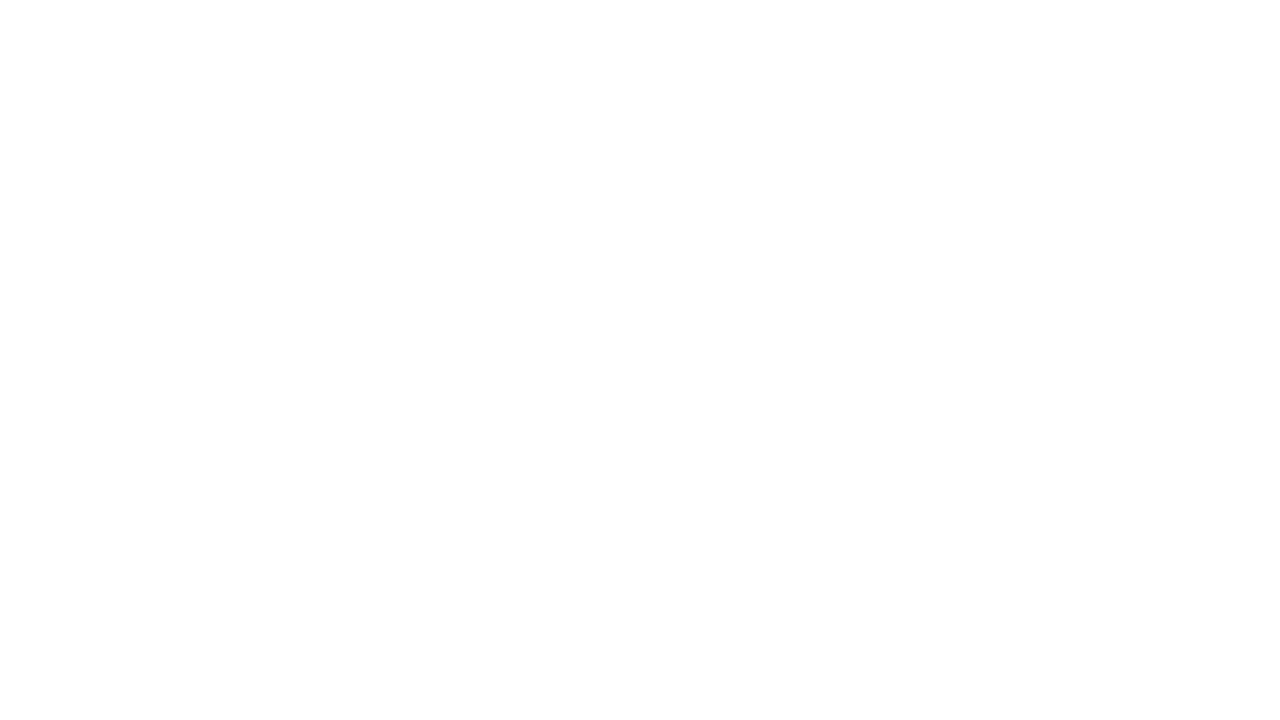

Waited 2 seconds for new books to load dynamically
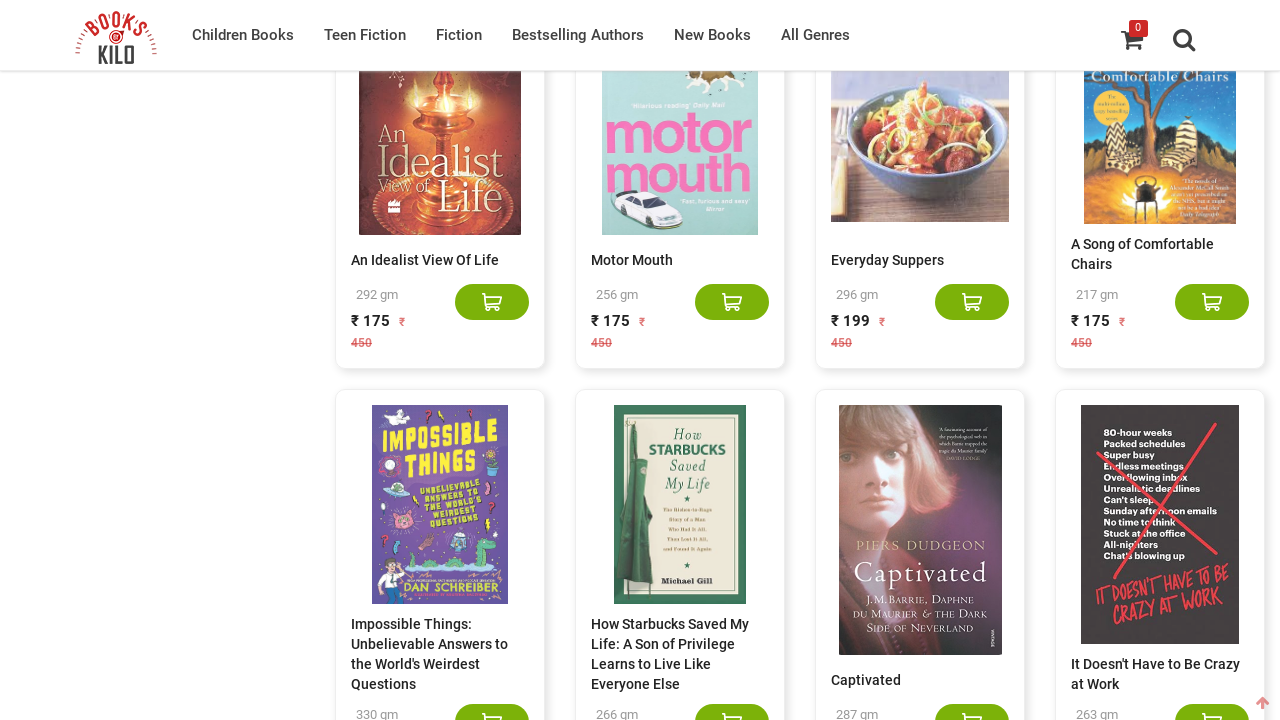

Counted 440 books on the page
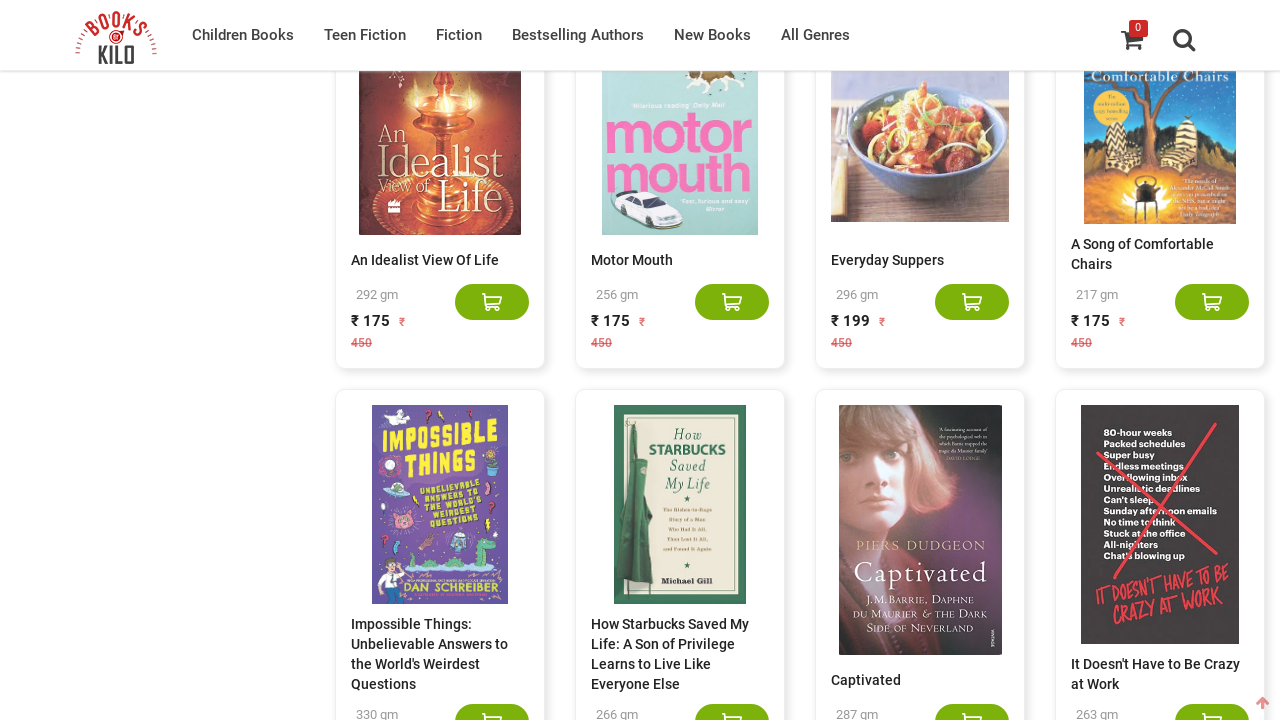

Pressed End key to scroll to bottom of page
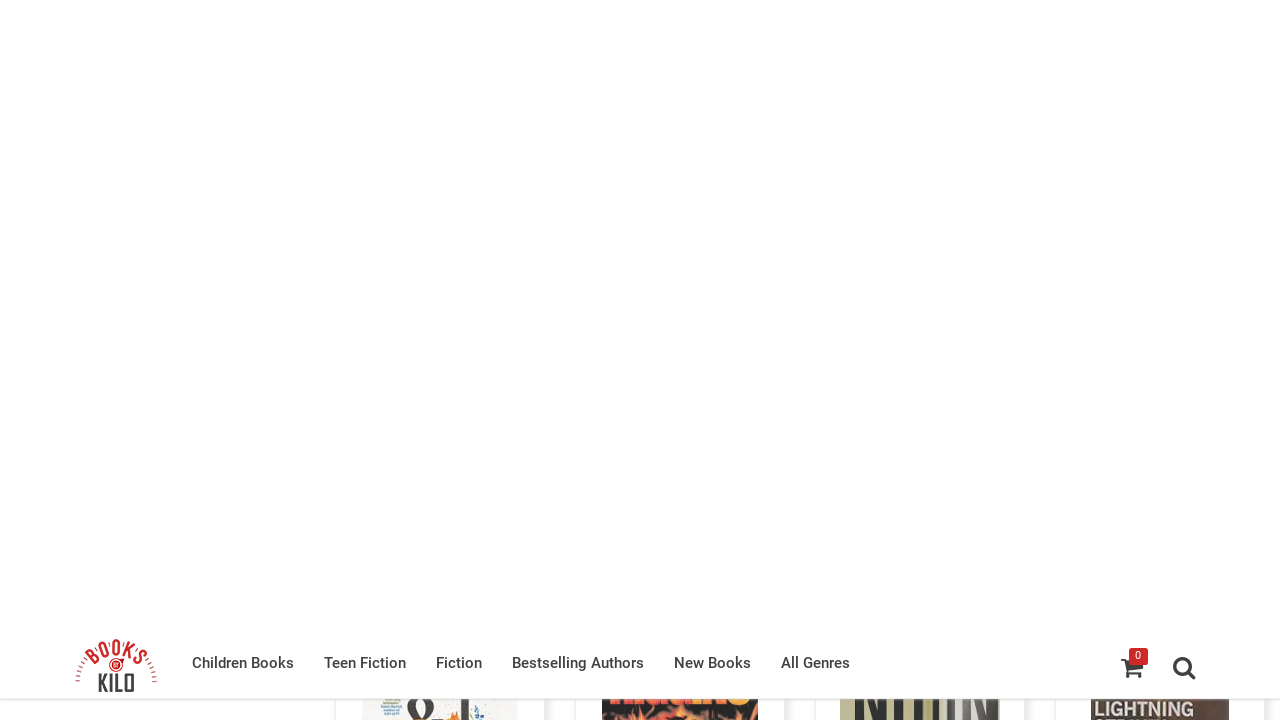

Waited 2 seconds for new books to load dynamically
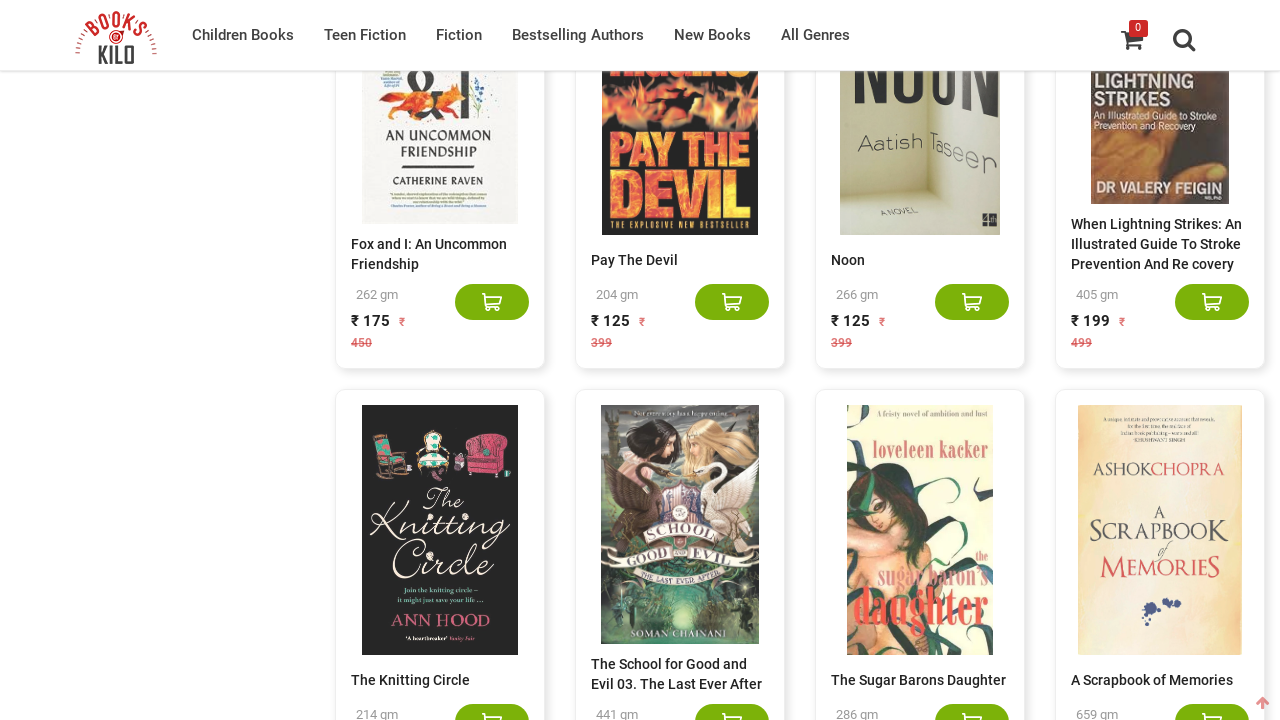

Counted 460 books on the page
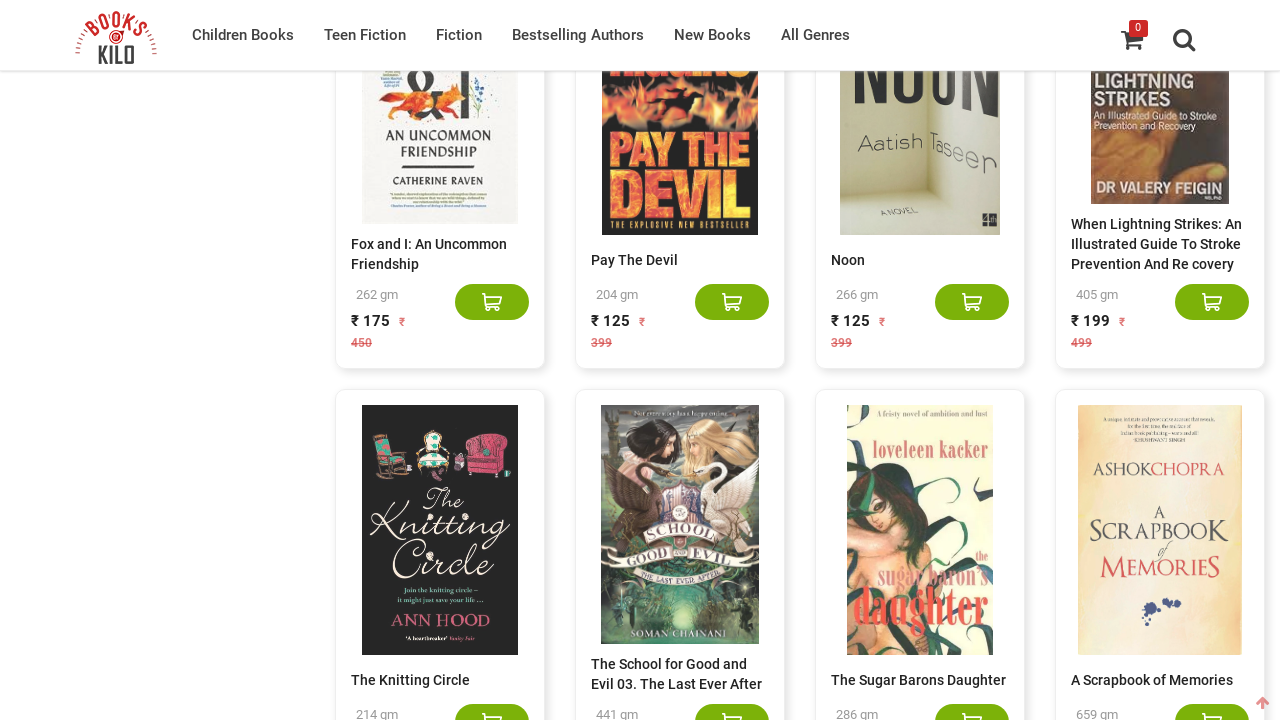

Pressed End key to scroll to bottom of page
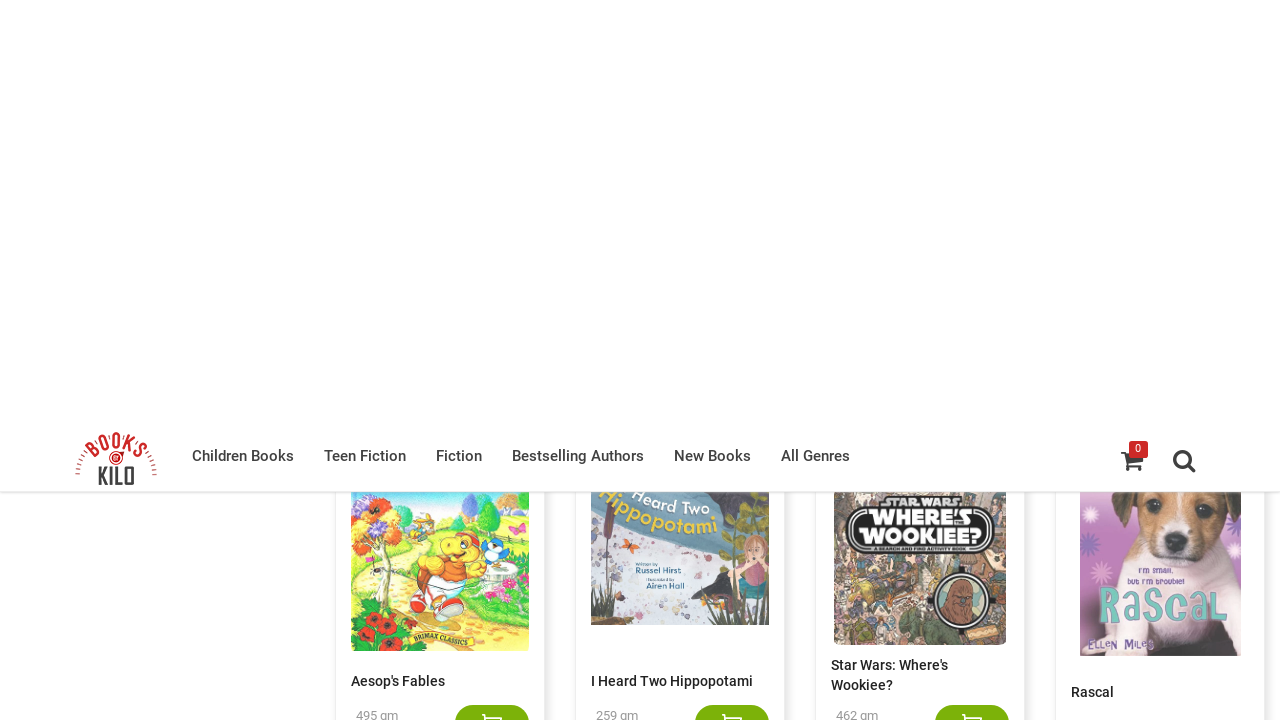

Waited 2 seconds for new books to load dynamically
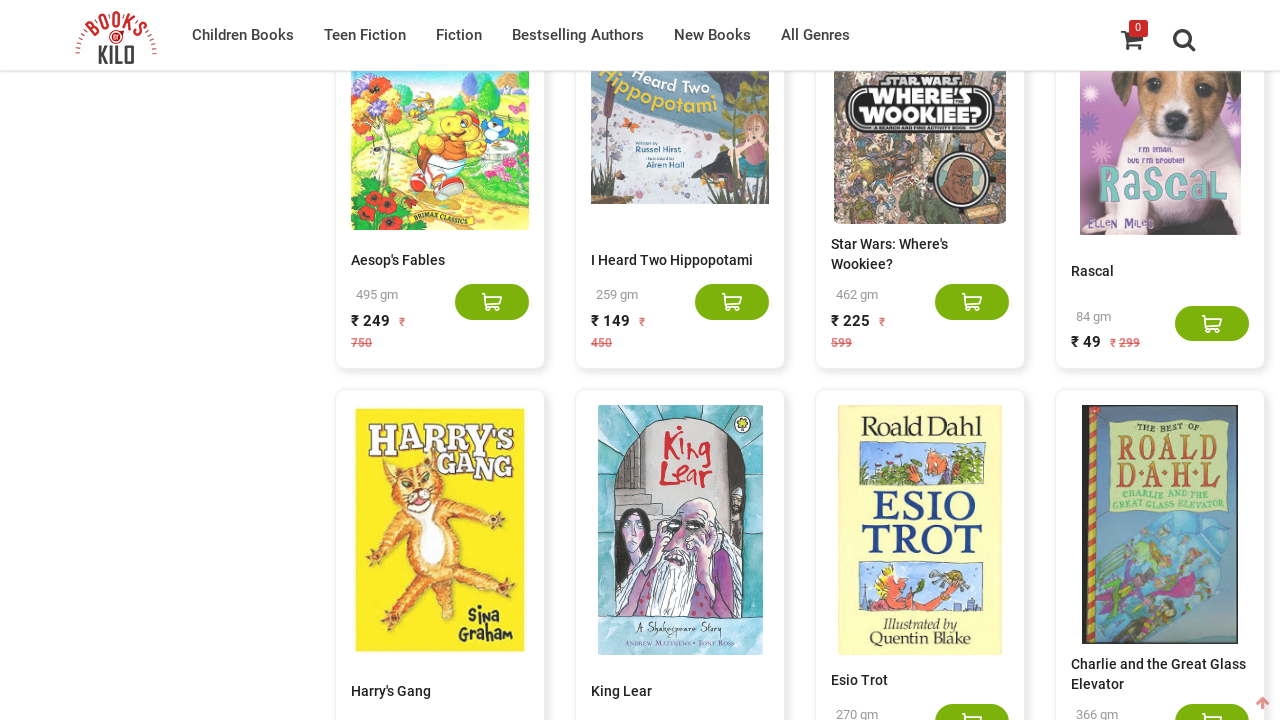

Counted 480 books on the page
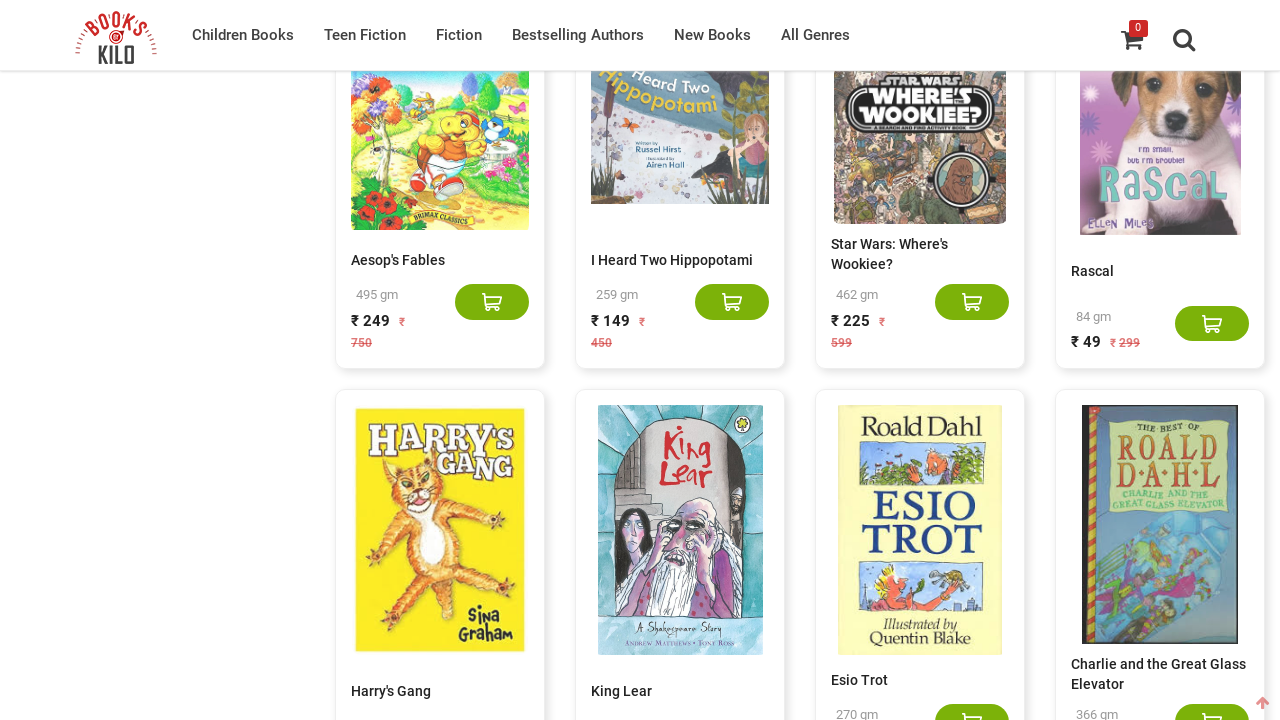

Pressed End key to scroll to bottom of page
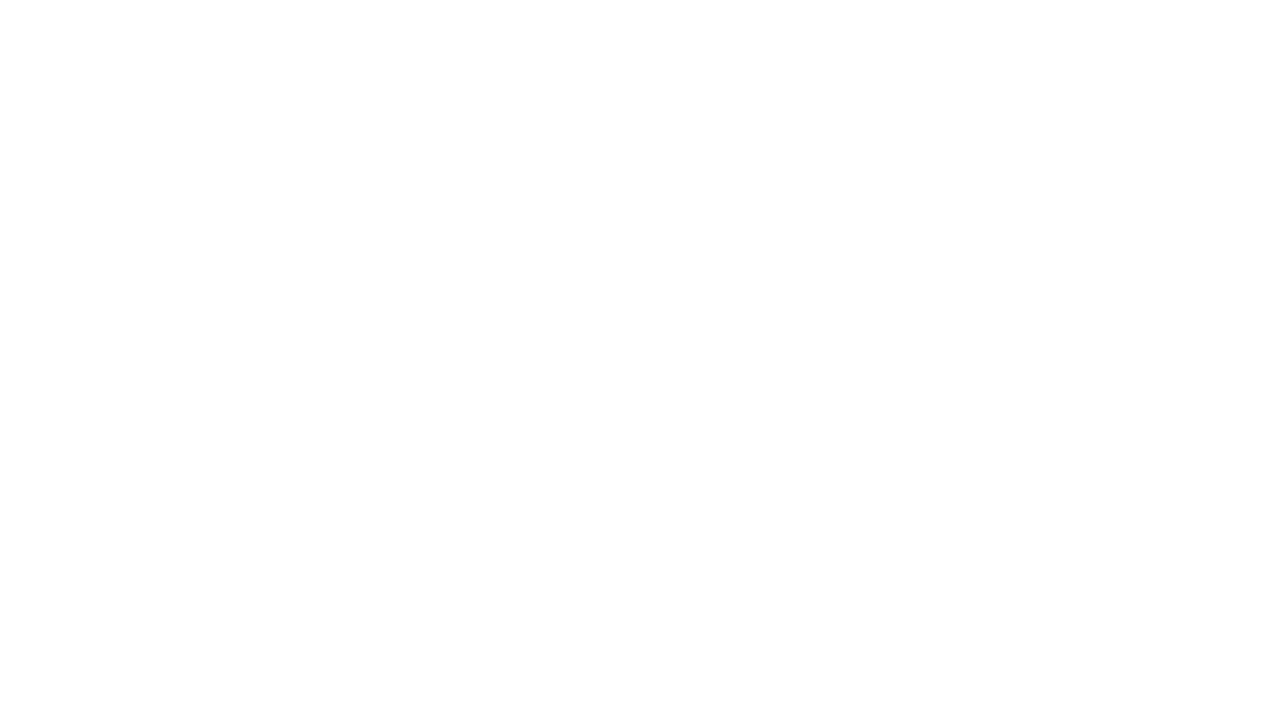

Waited 2 seconds for new books to load dynamically
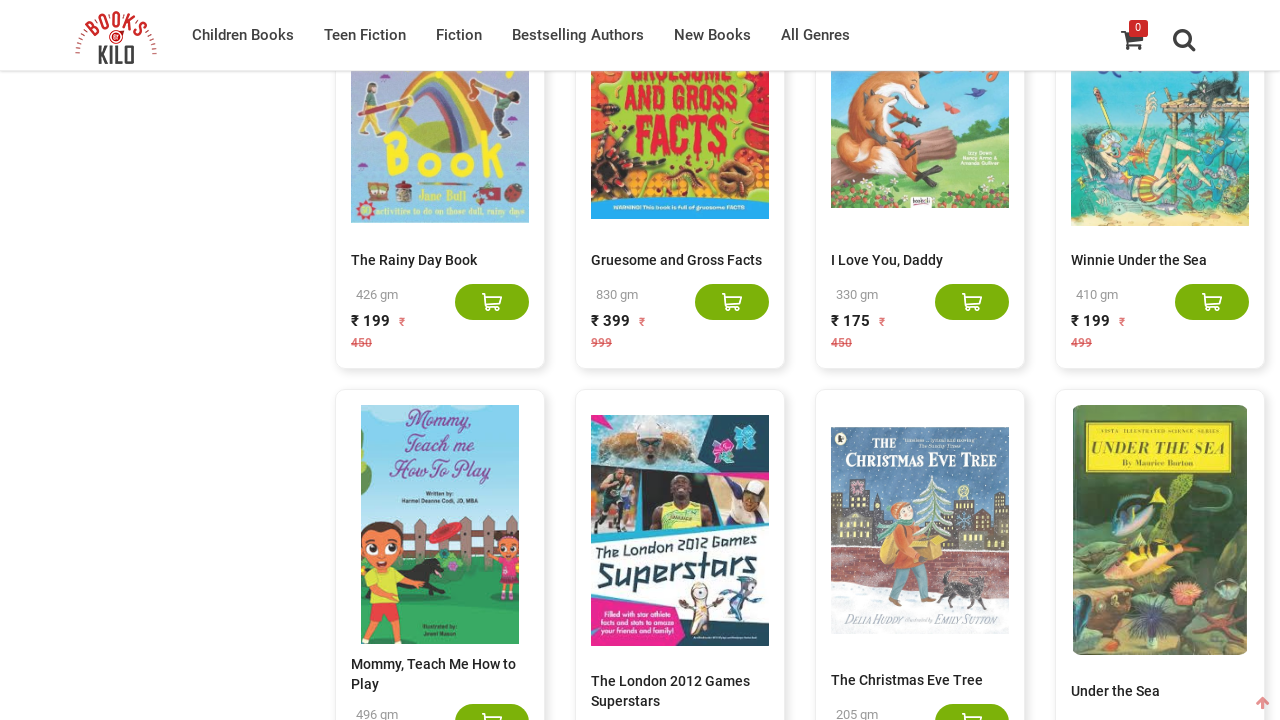

Counted 500 books on the page
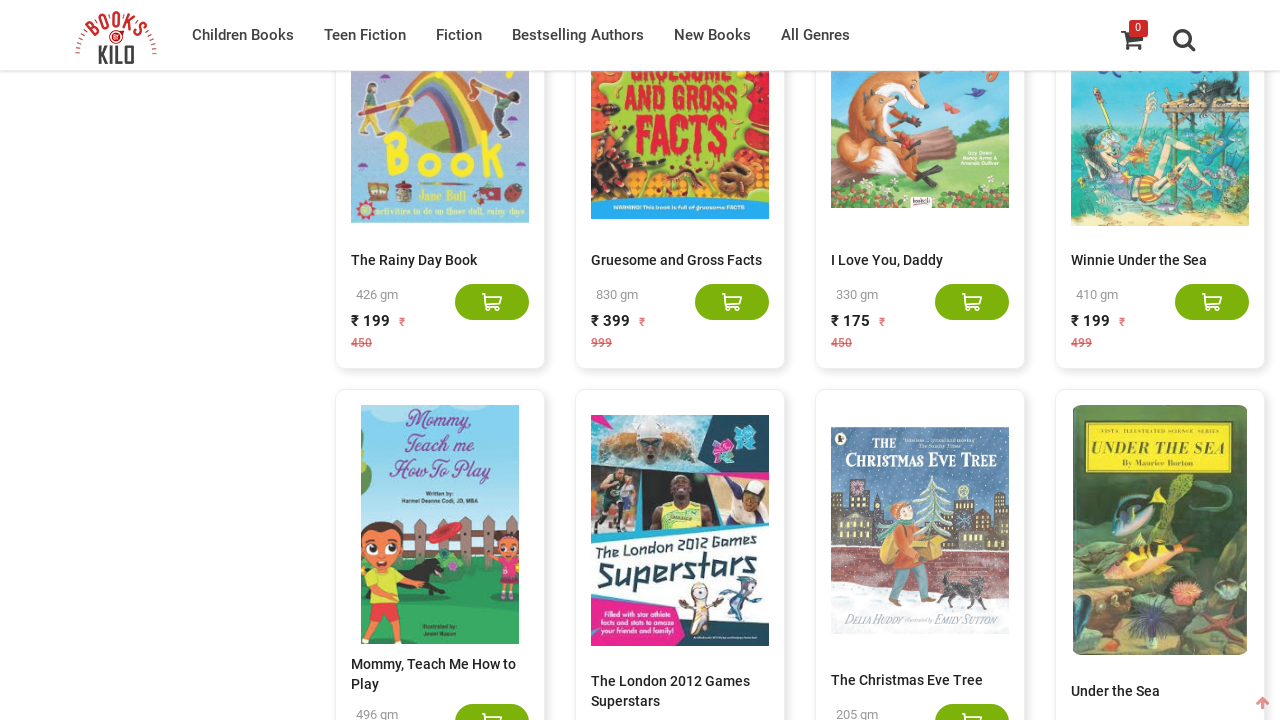

Pressed End key to scroll to bottom of page
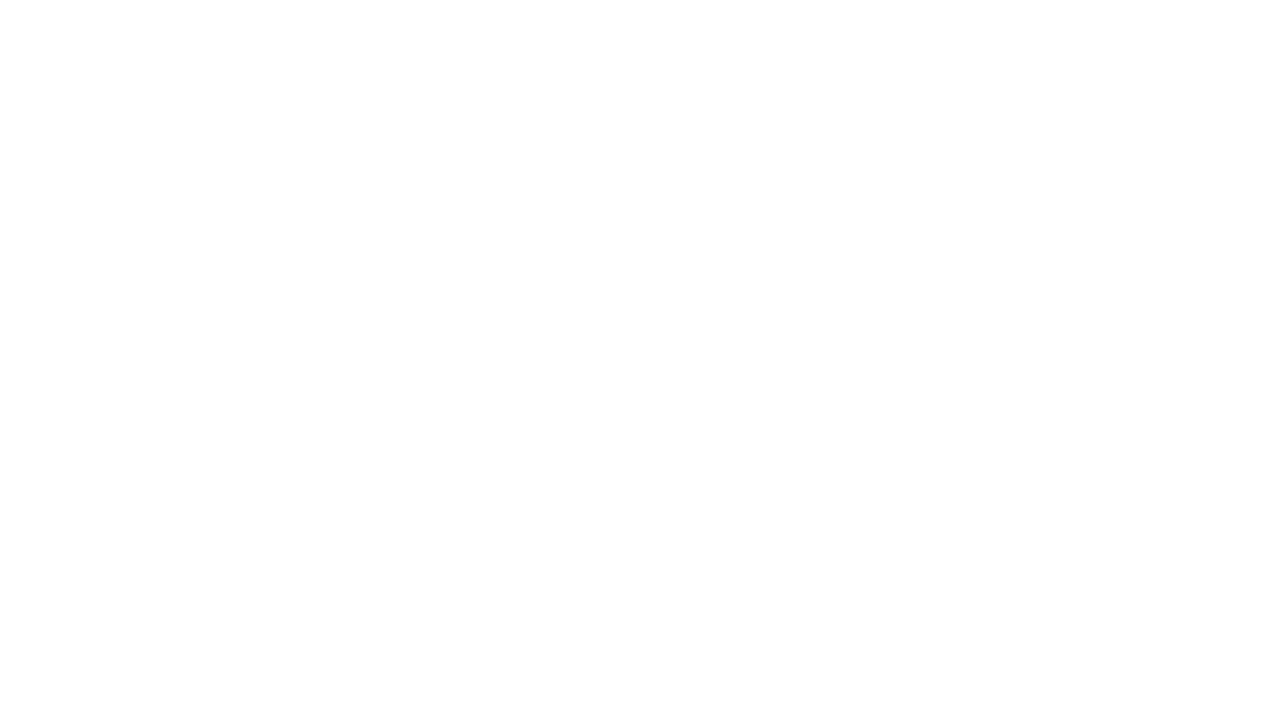

Waited 2 seconds for new books to load dynamically
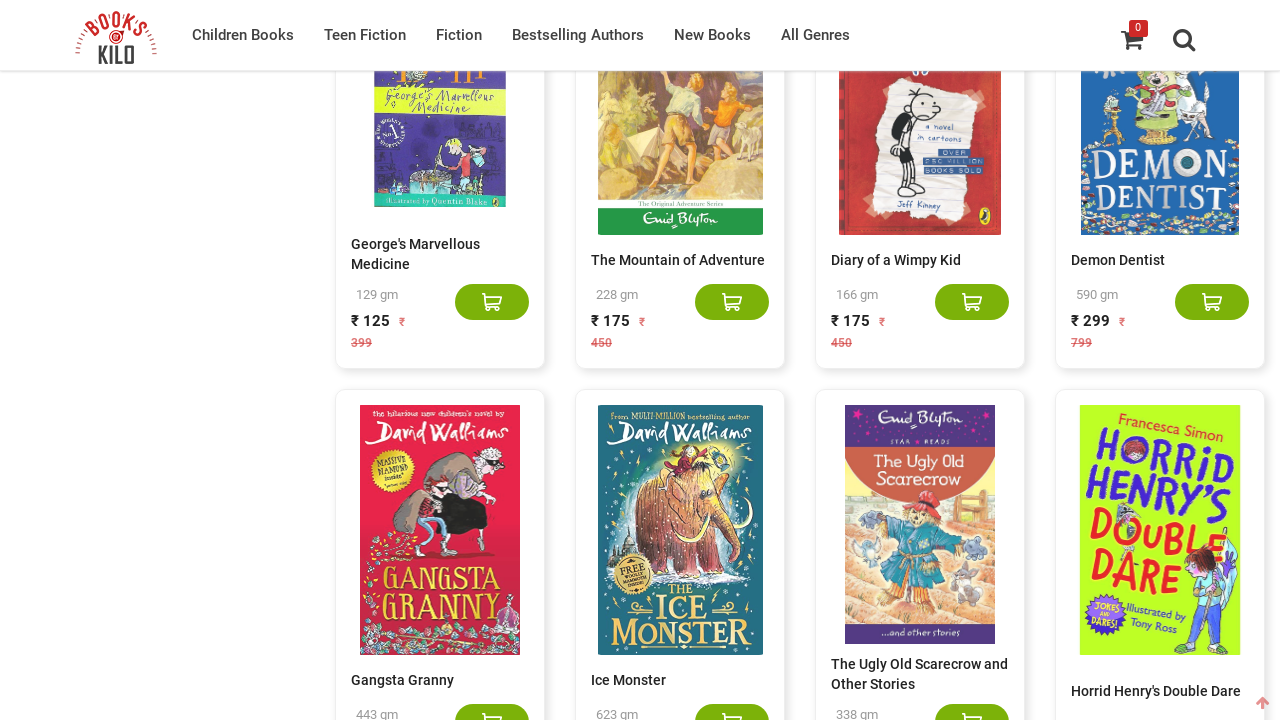

Counted 520 books on the page
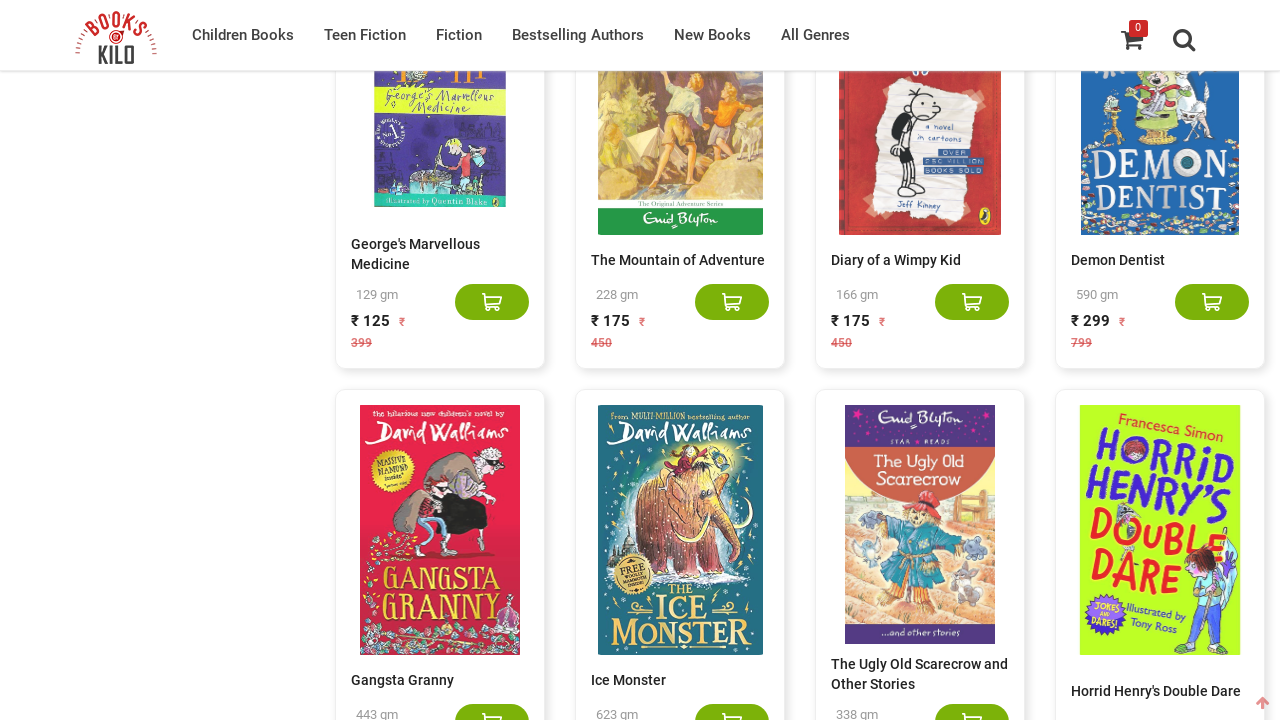

Pressed End key to scroll to bottom of page
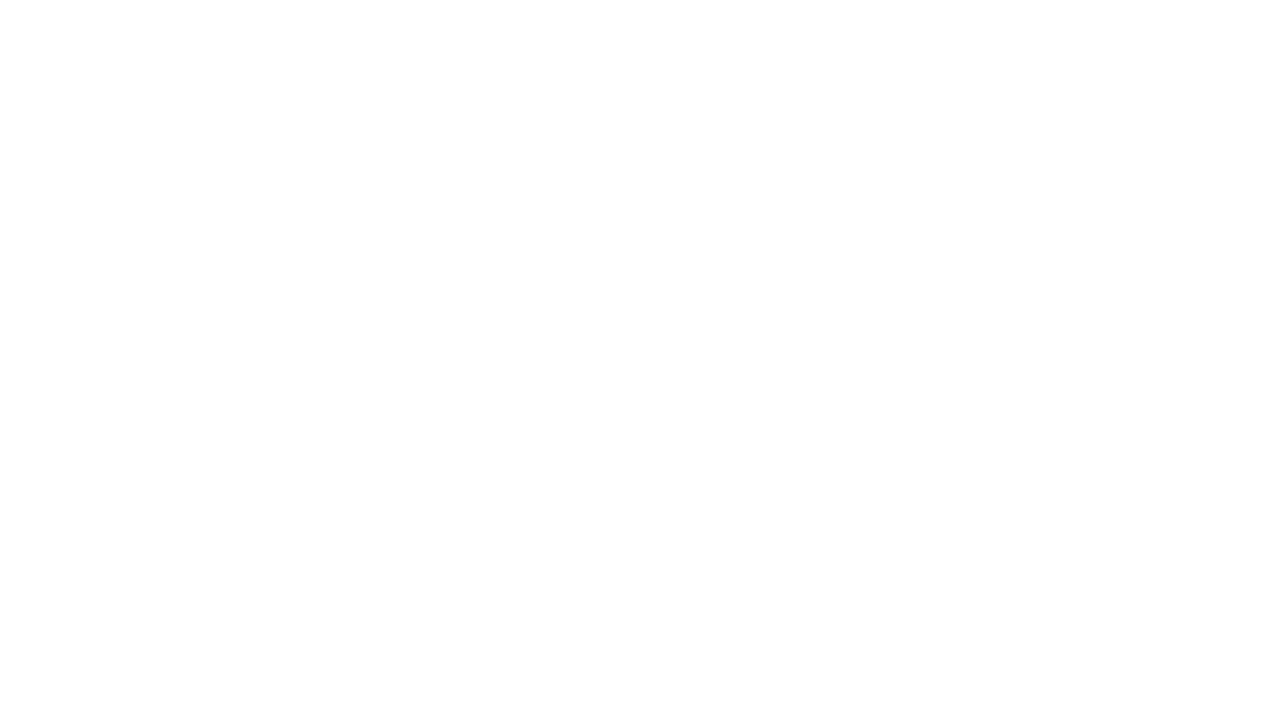

Waited 2 seconds for new books to load dynamically
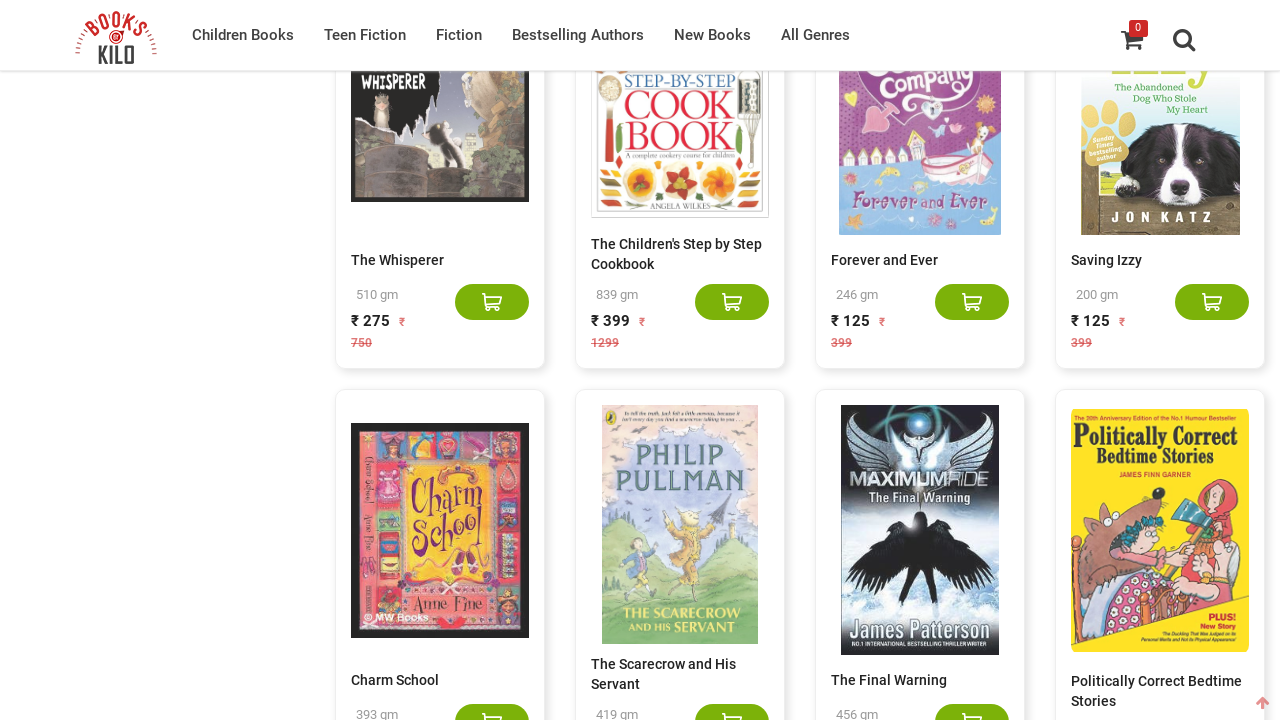

Counted 540 books on the page
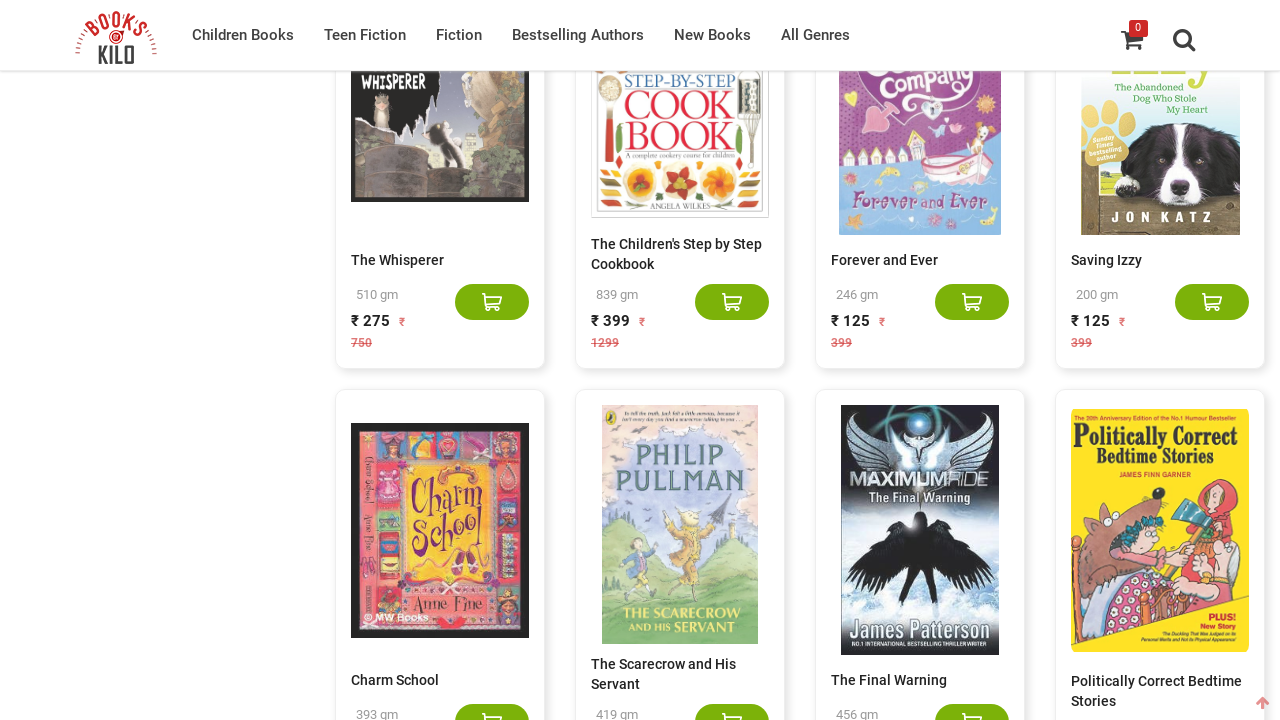

Pressed End key to scroll to bottom of page
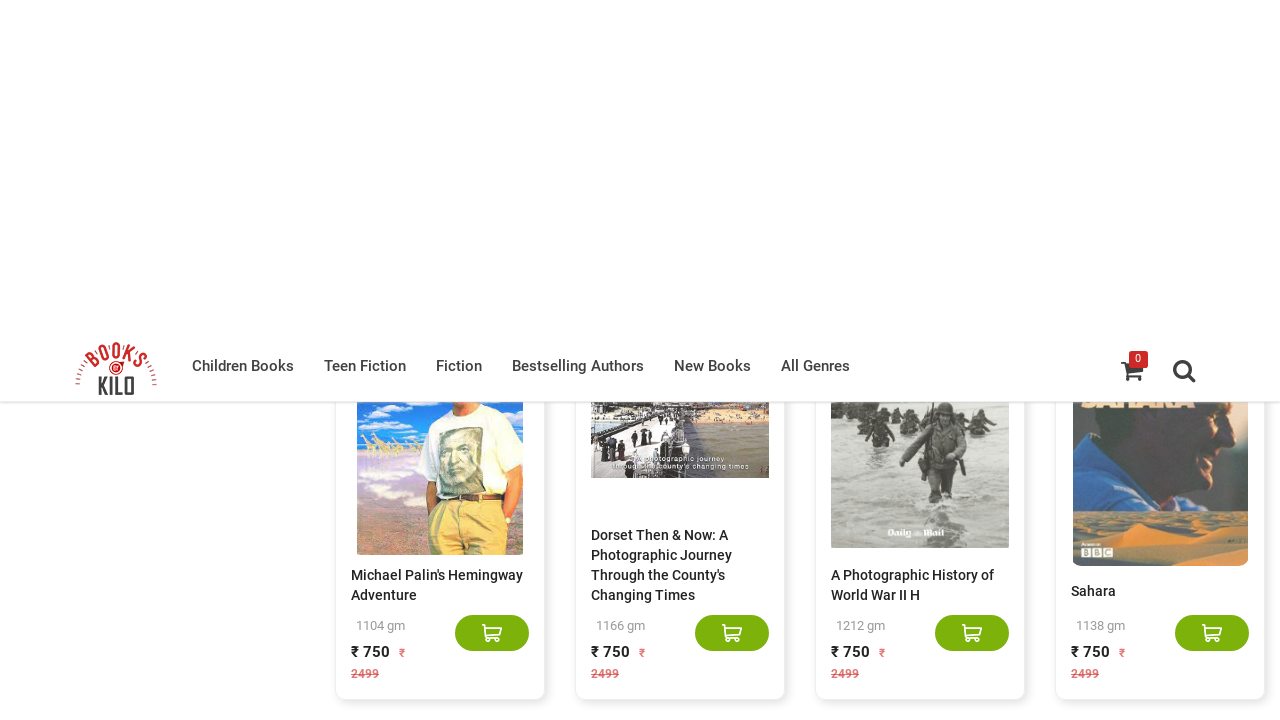

Waited 2 seconds for new books to load dynamically
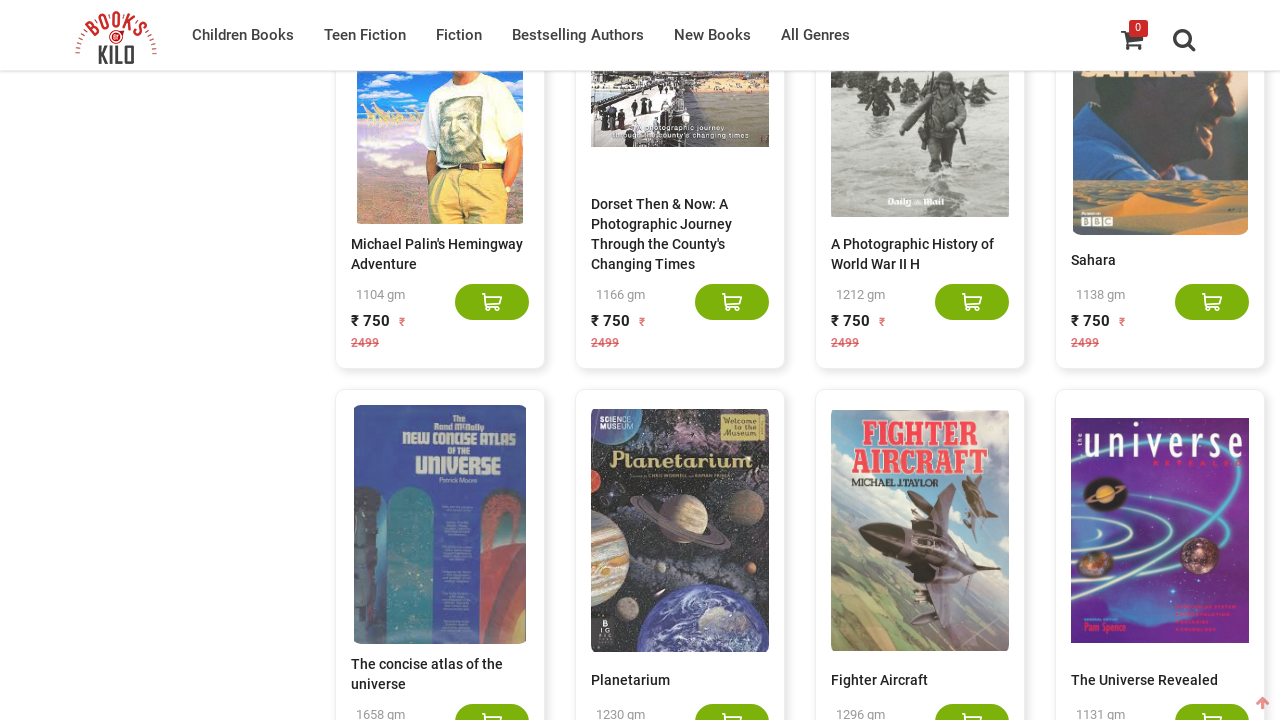

Counted 560 books on the page
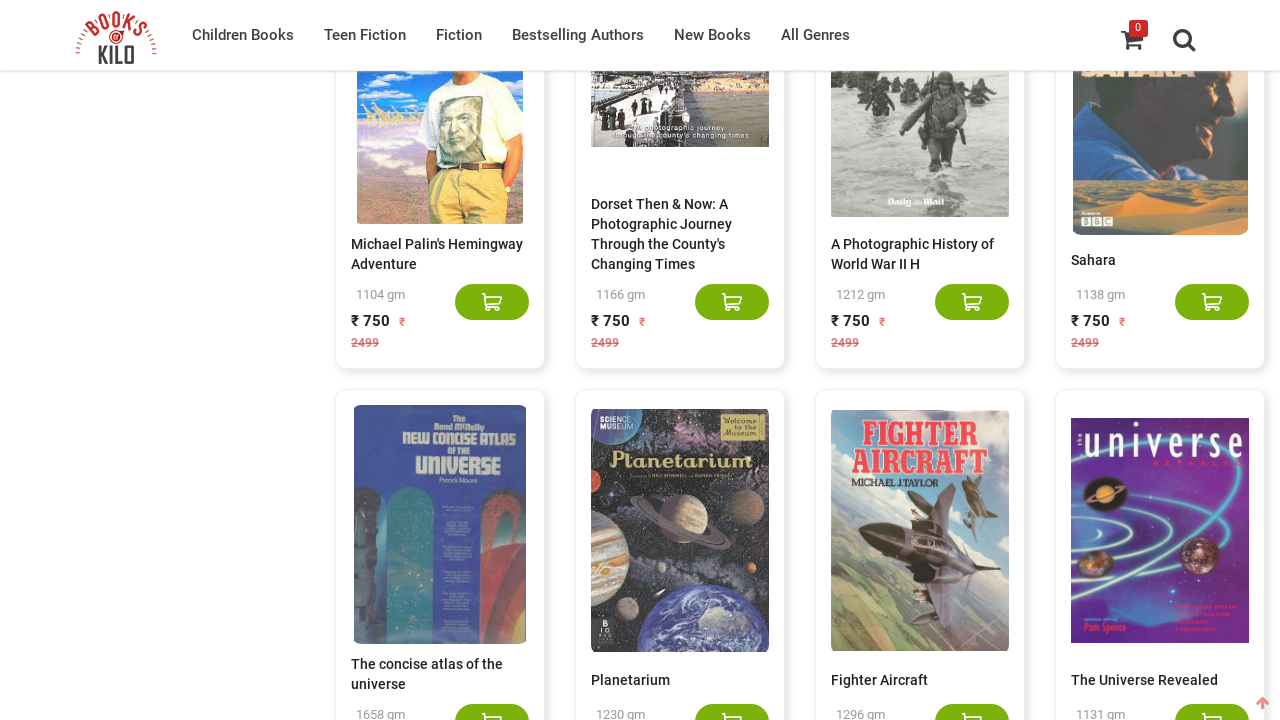

Pressed End key to scroll to bottom of page
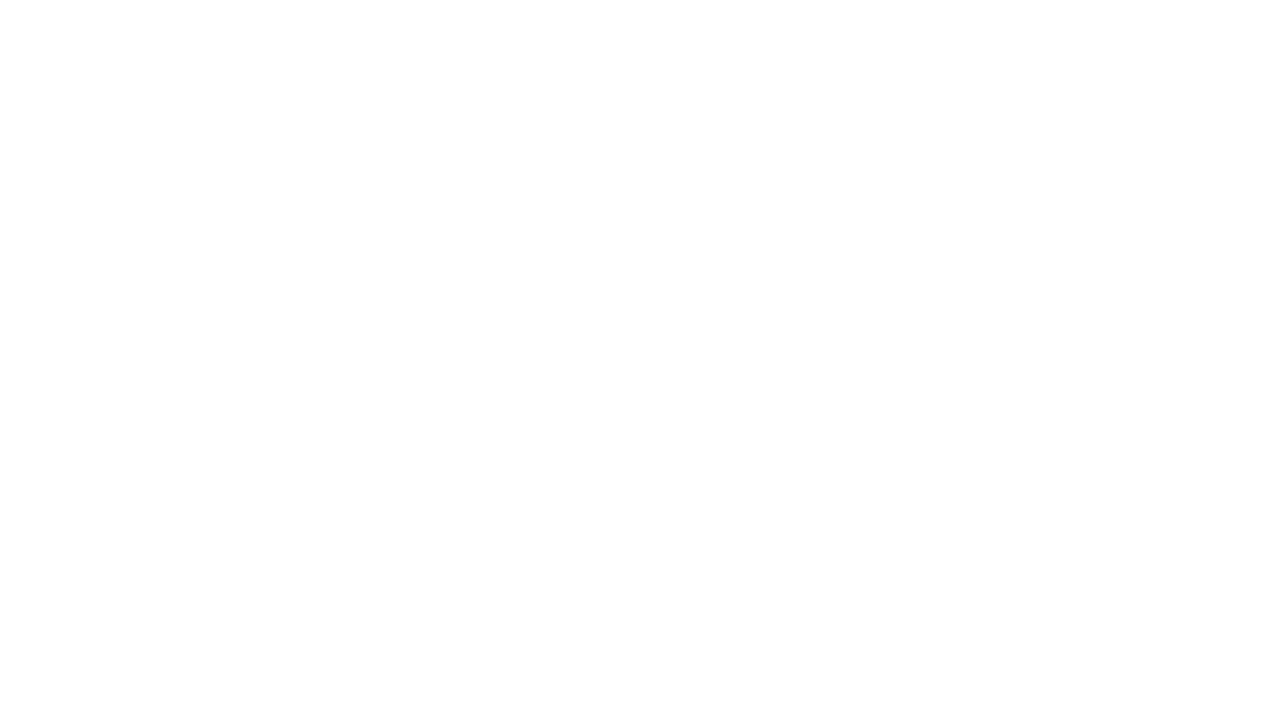

Waited 2 seconds for new books to load dynamically
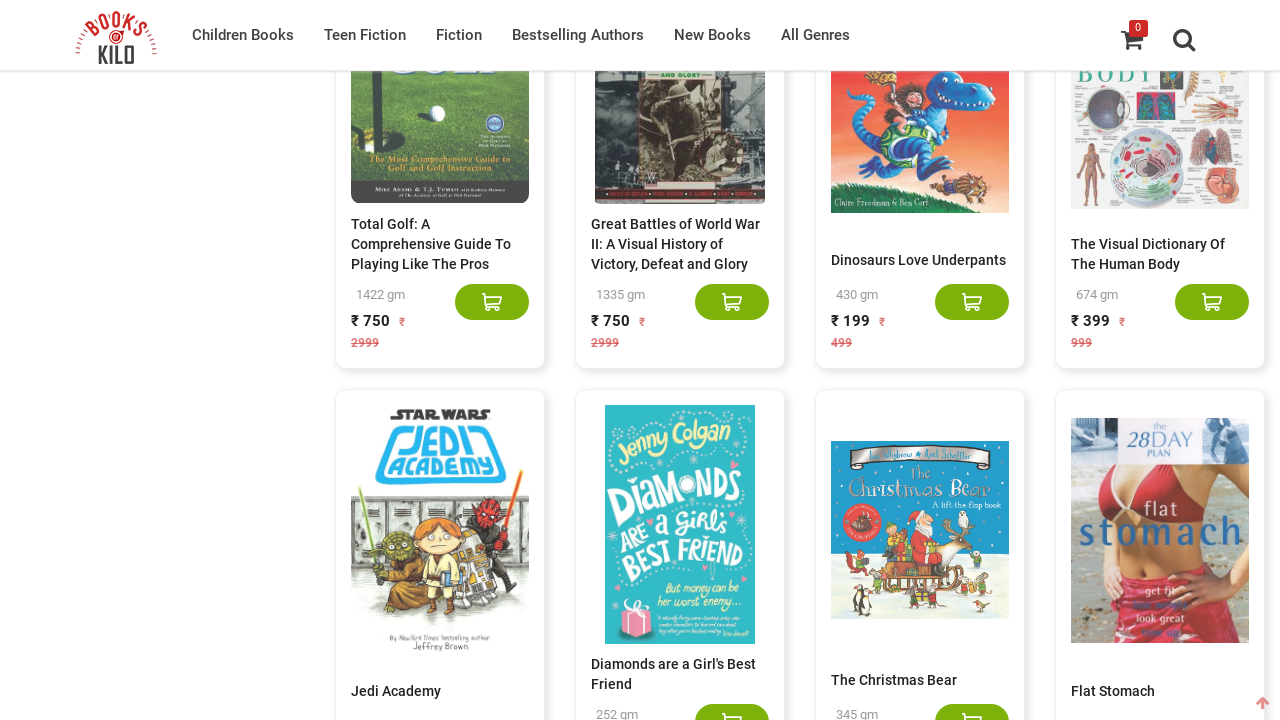

Counted 580 books on the page
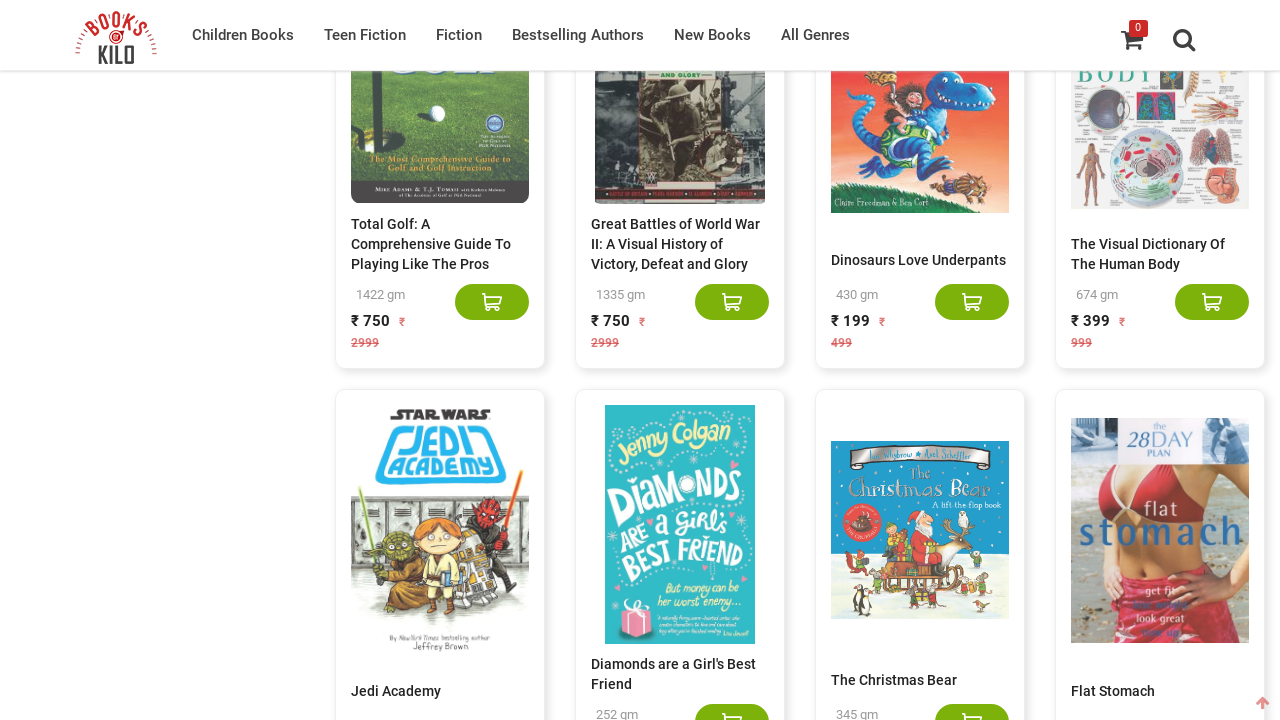

Pressed End key to scroll to bottom of page
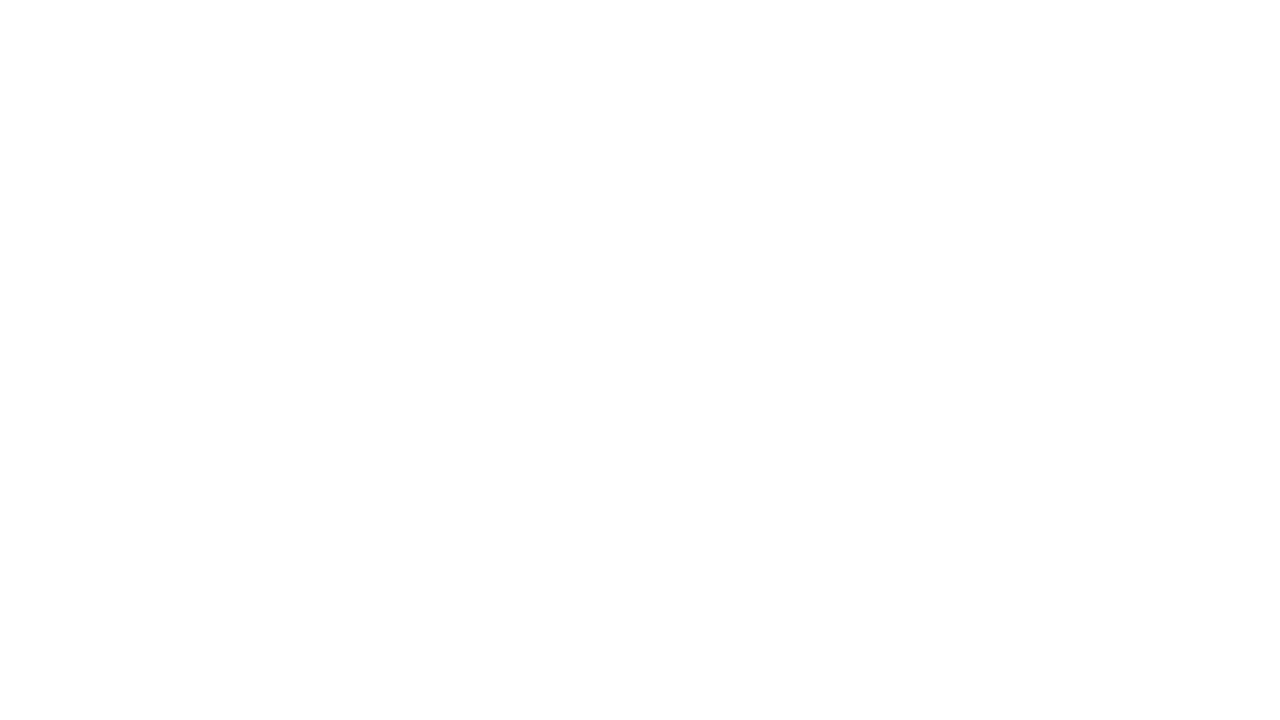

Waited 2 seconds for new books to load dynamically
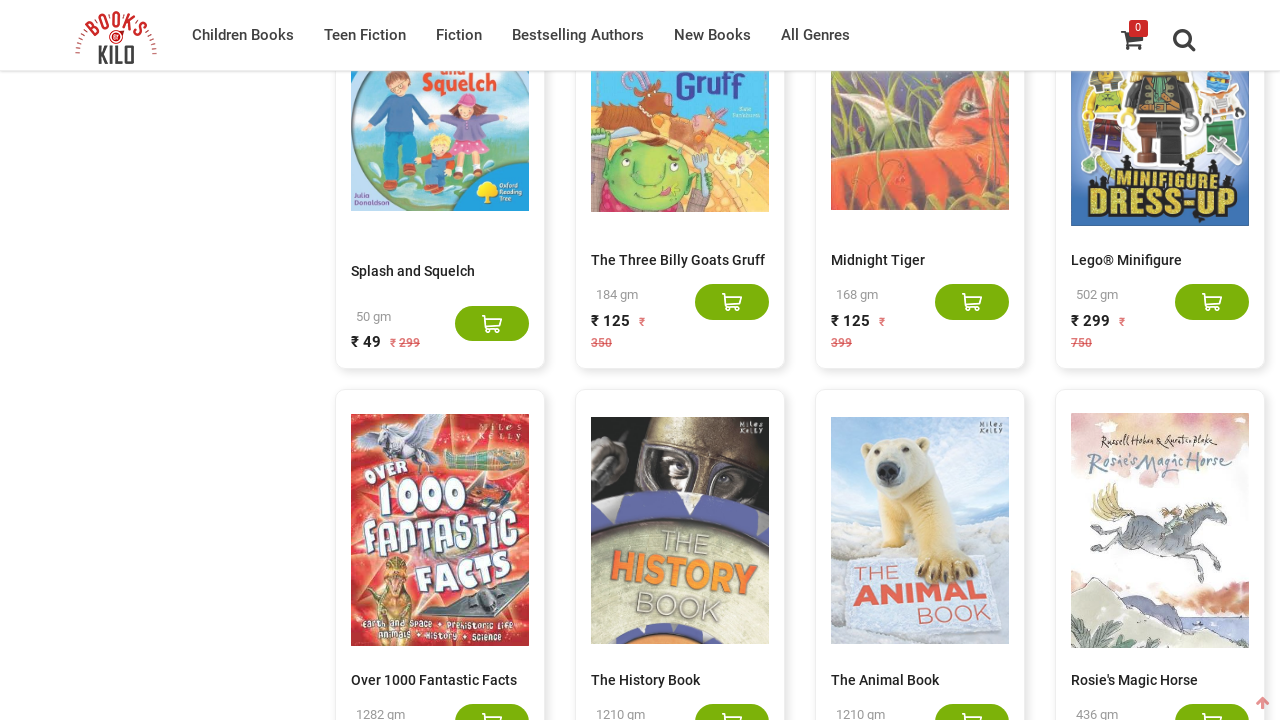

Counted 600 books on the page
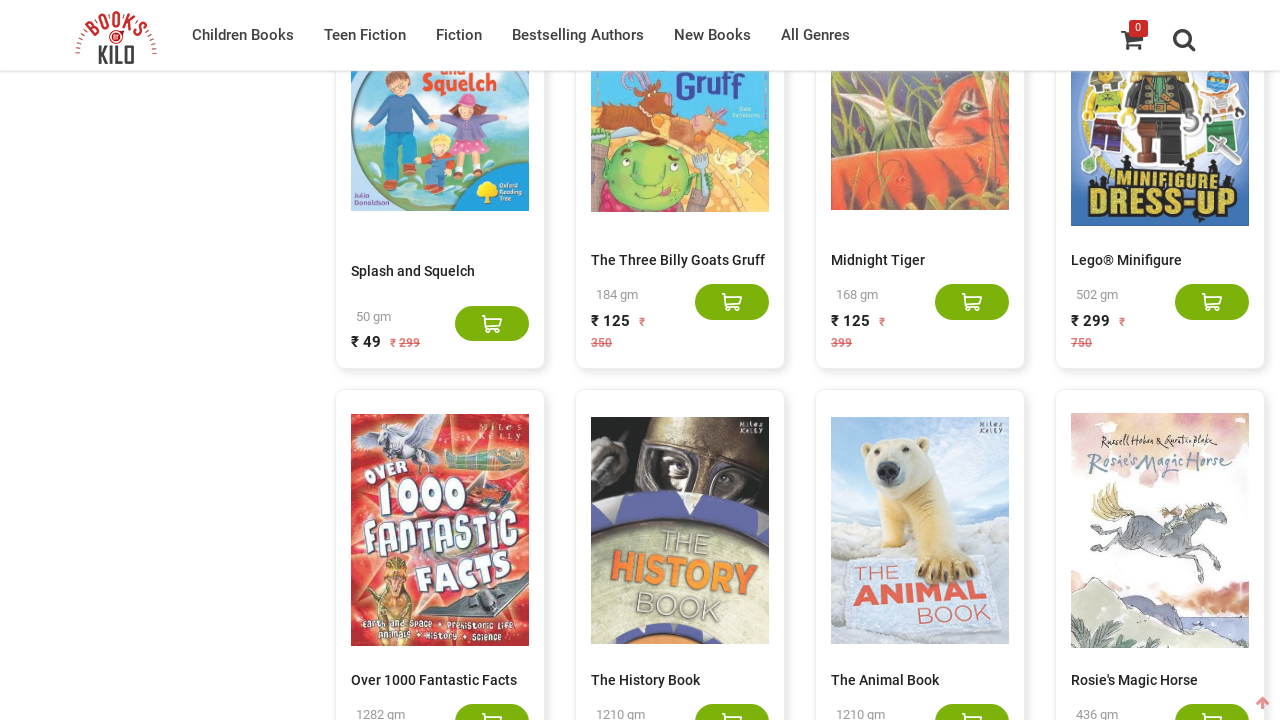

Pressed End key to scroll to bottom of page
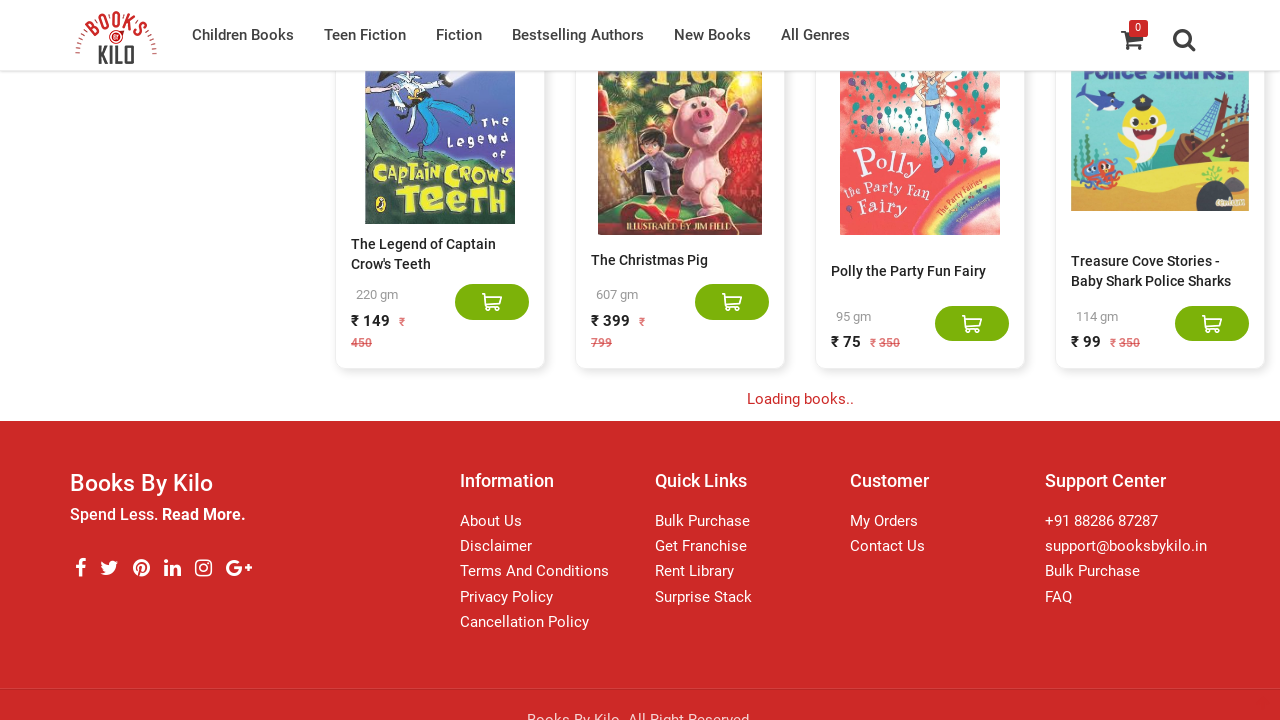

Waited 2 seconds for new books to load dynamically
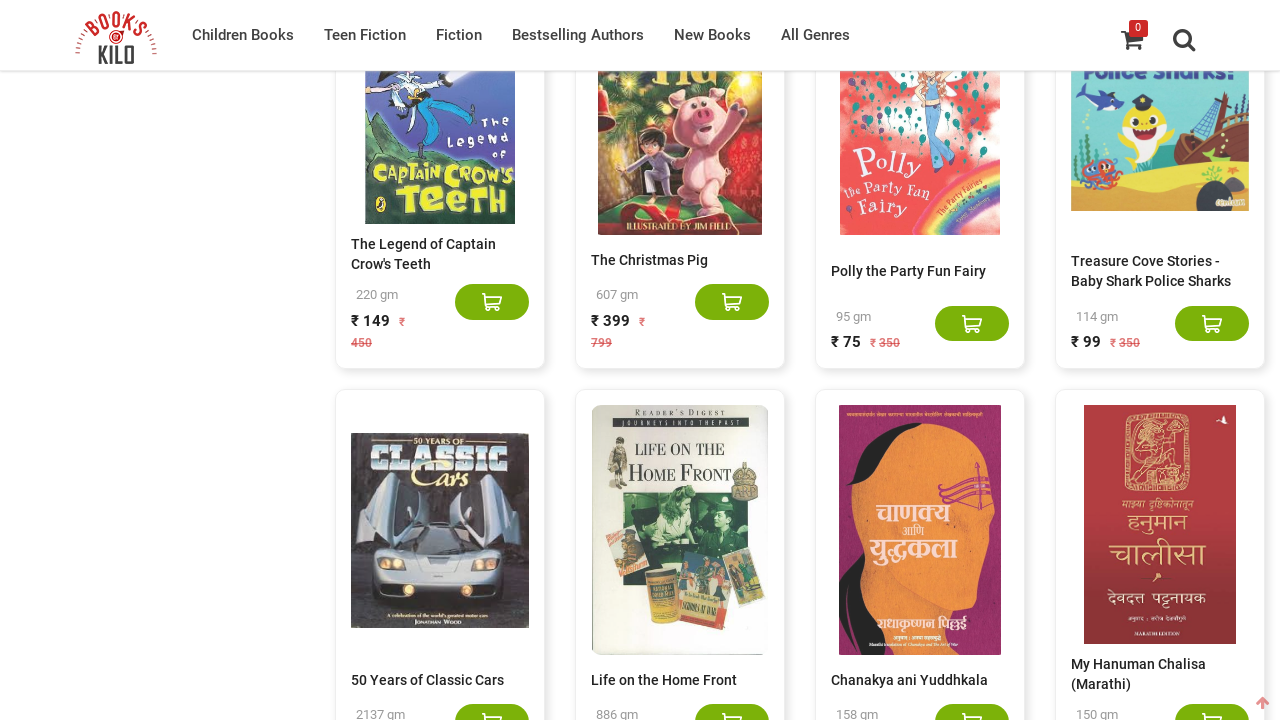

Counted 620 books on the page
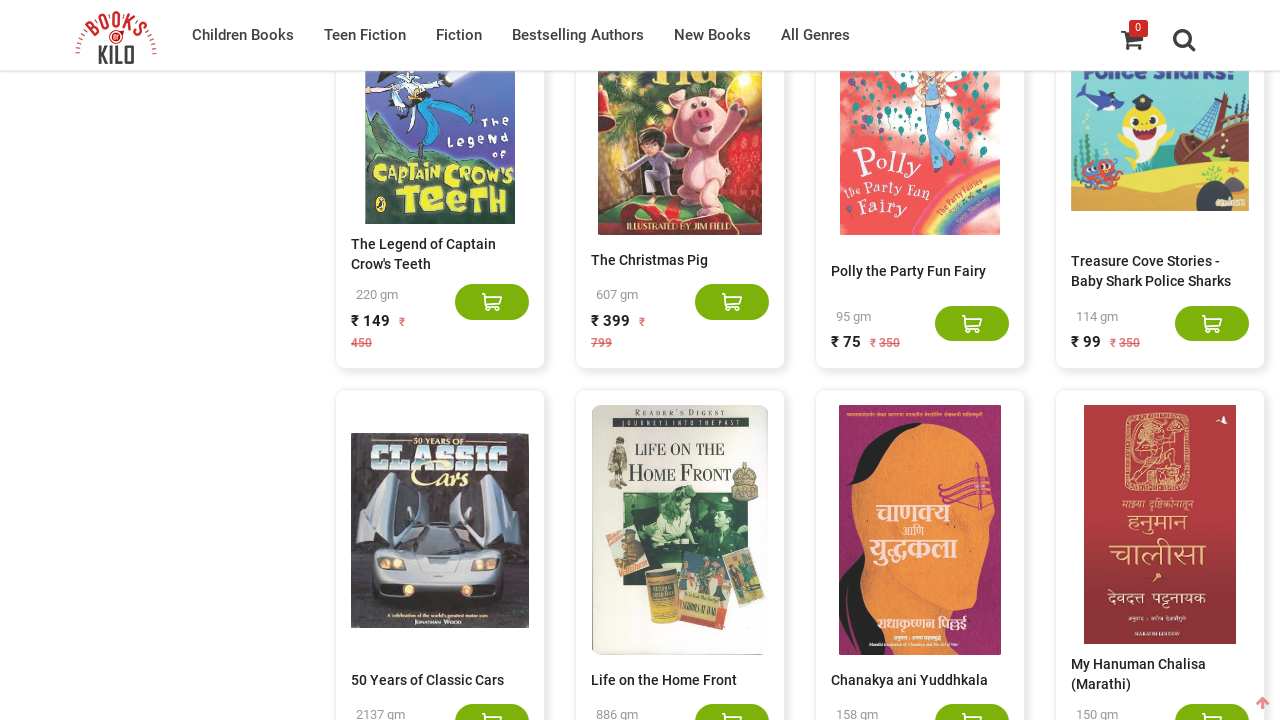

Pressed End key to scroll to bottom of page
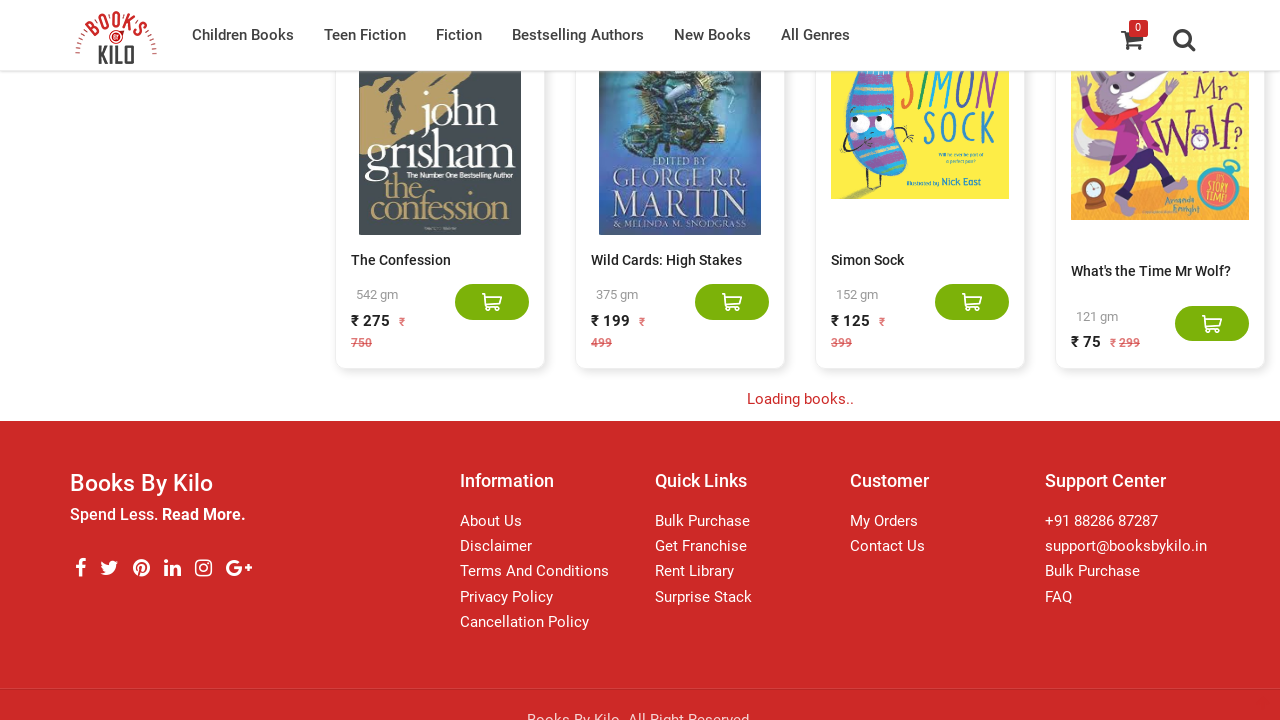

Waited 2 seconds for new books to load dynamically
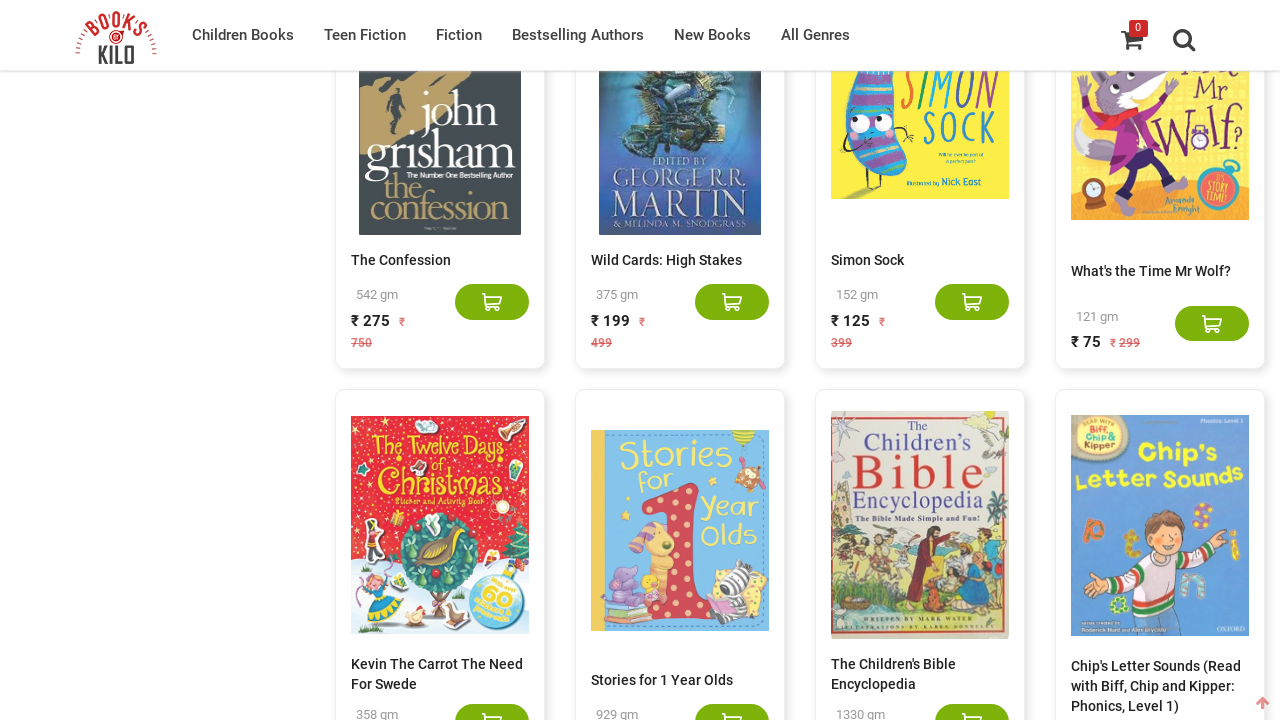

Counted 640 books on the page
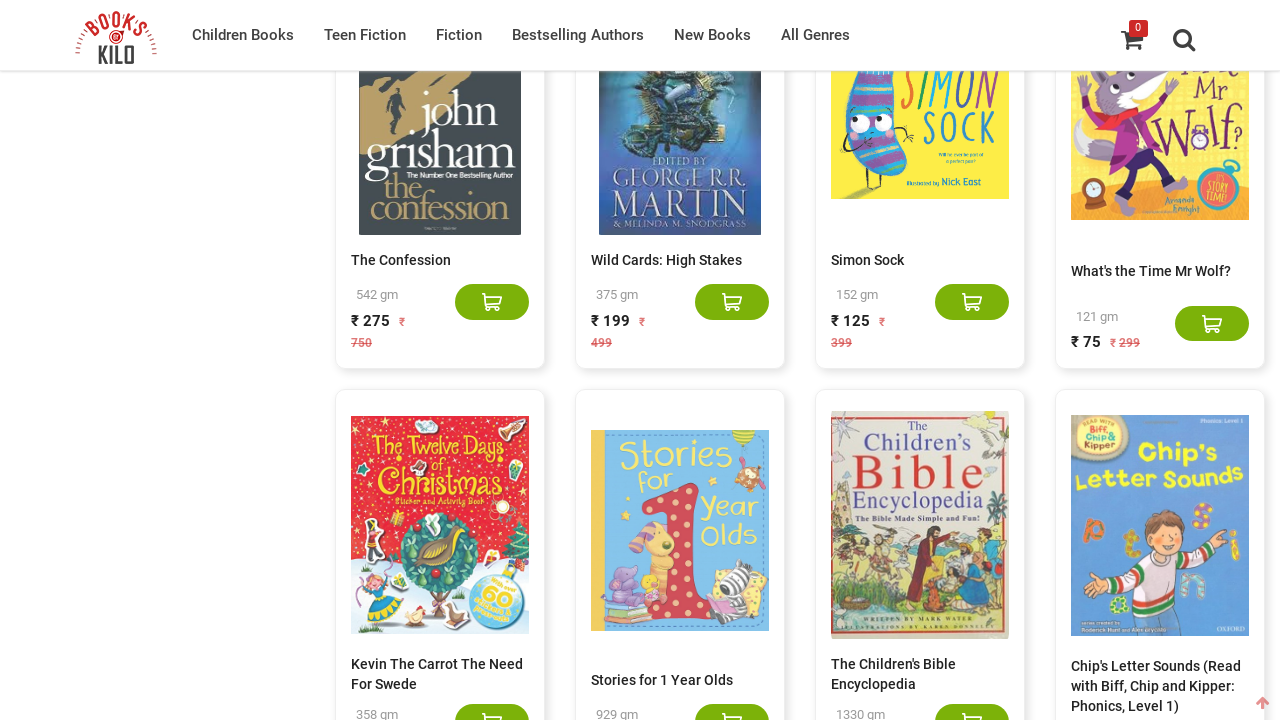

Pressed End key to scroll to bottom of page
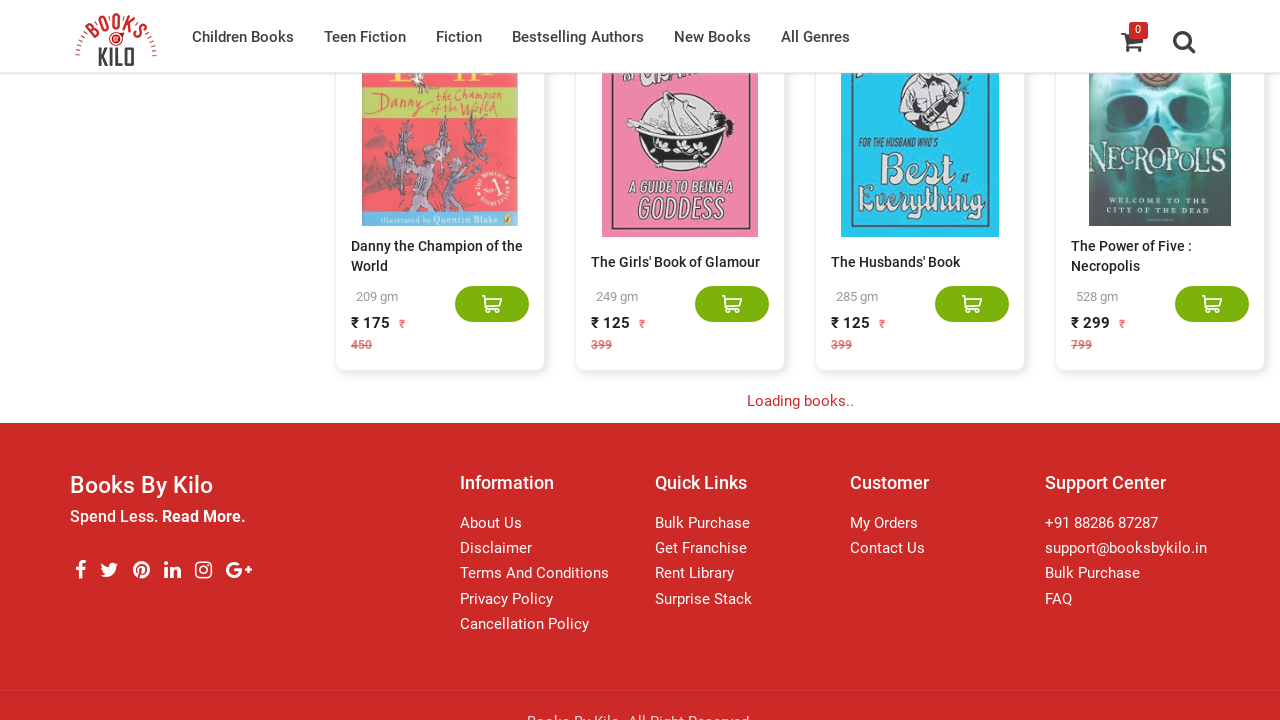

Waited 2 seconds for new books to load dynamically
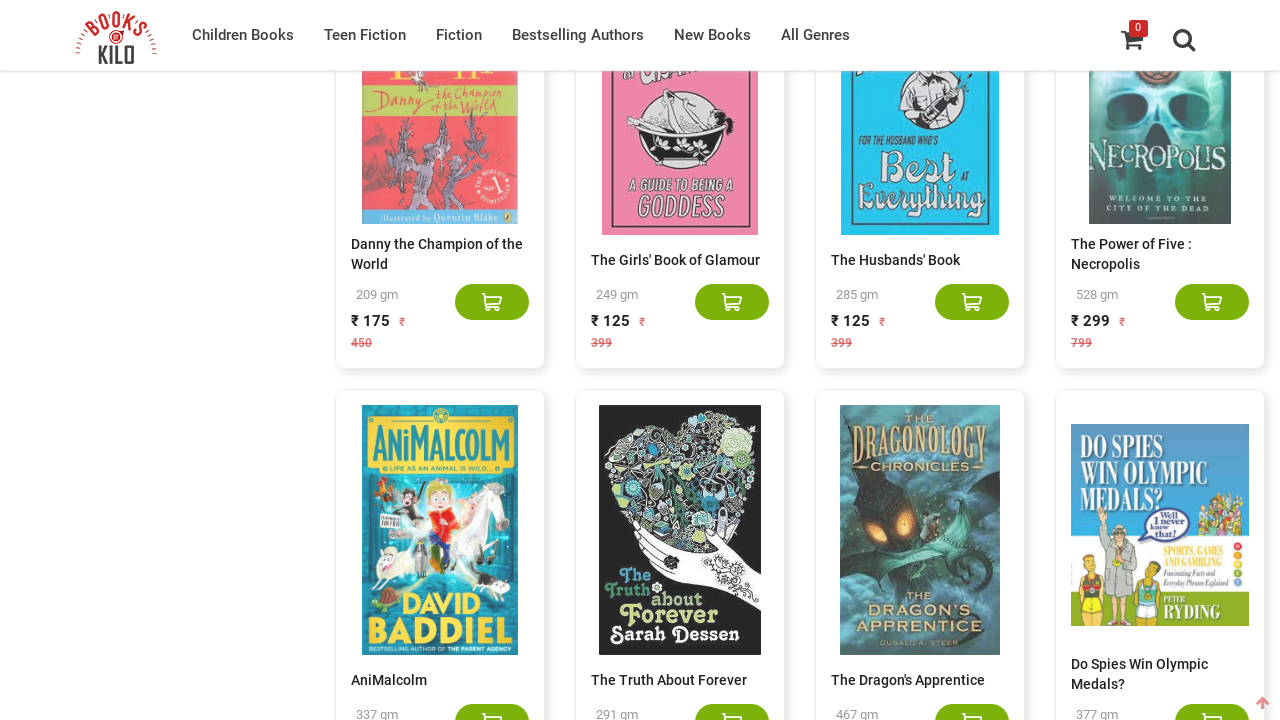

Counted 660 books on the page
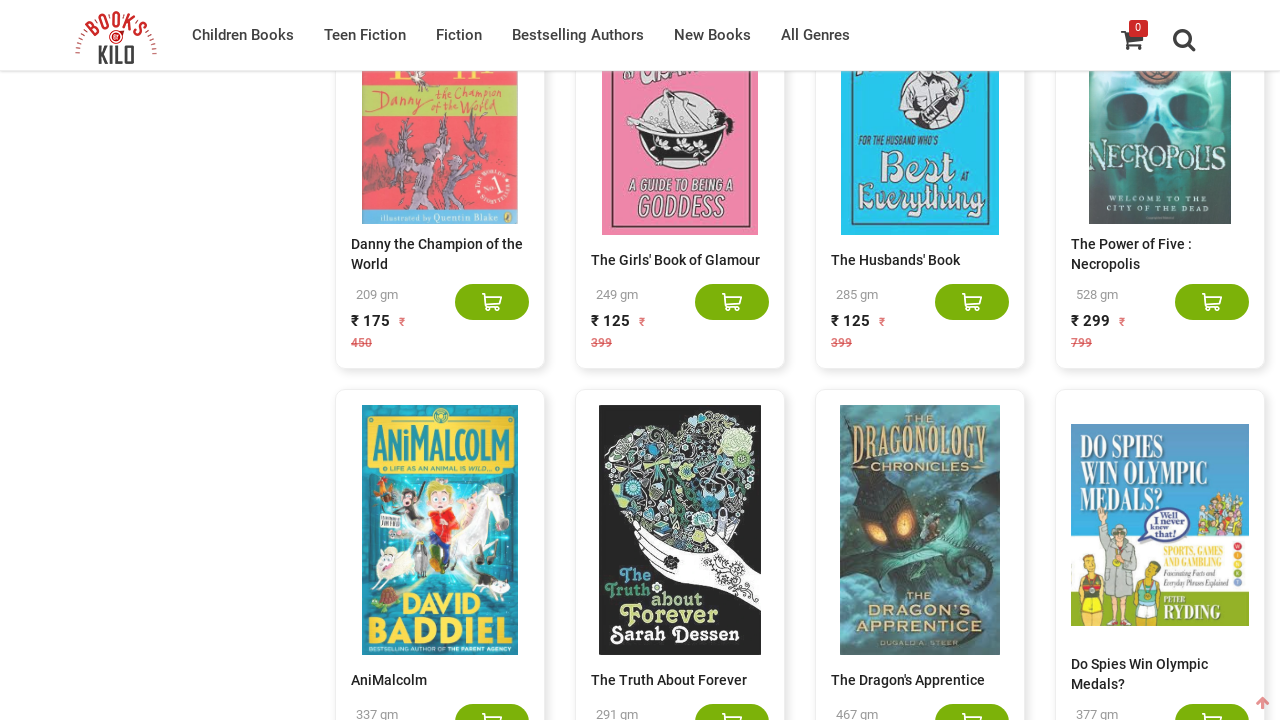

Pressed End key to scroll to bottom of page
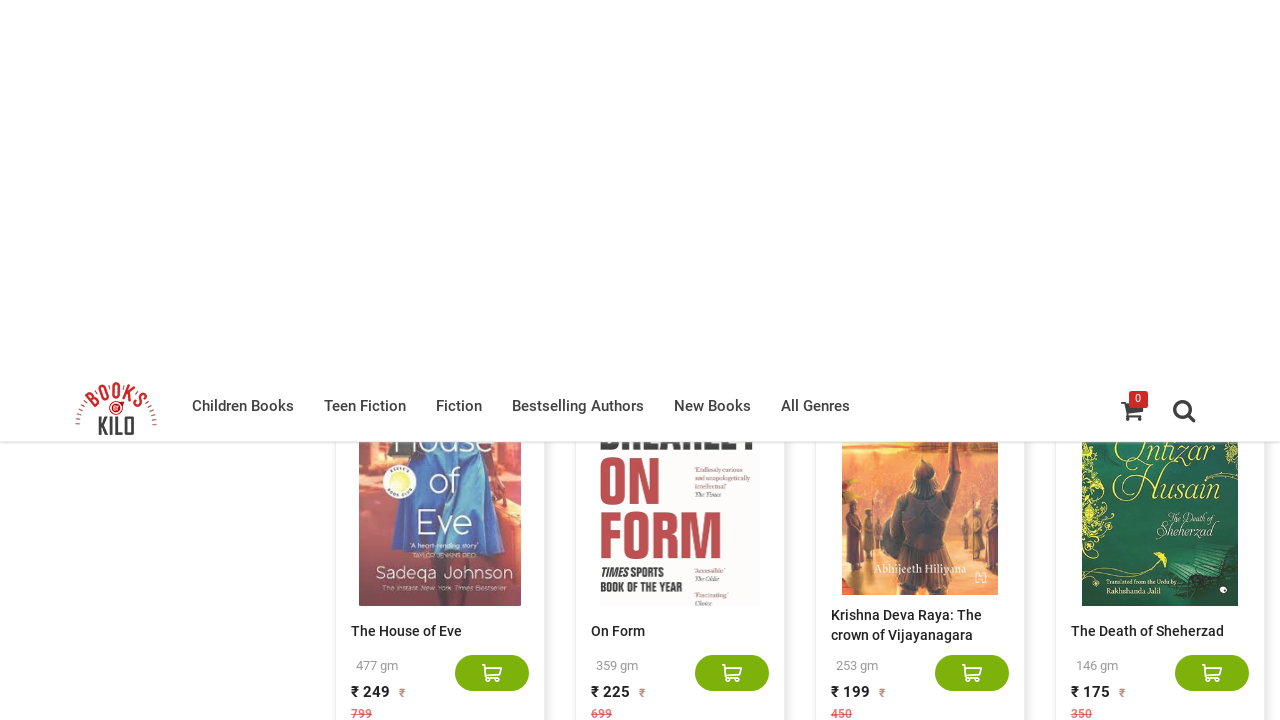

Waited 2 seconds for new books to load dynamically
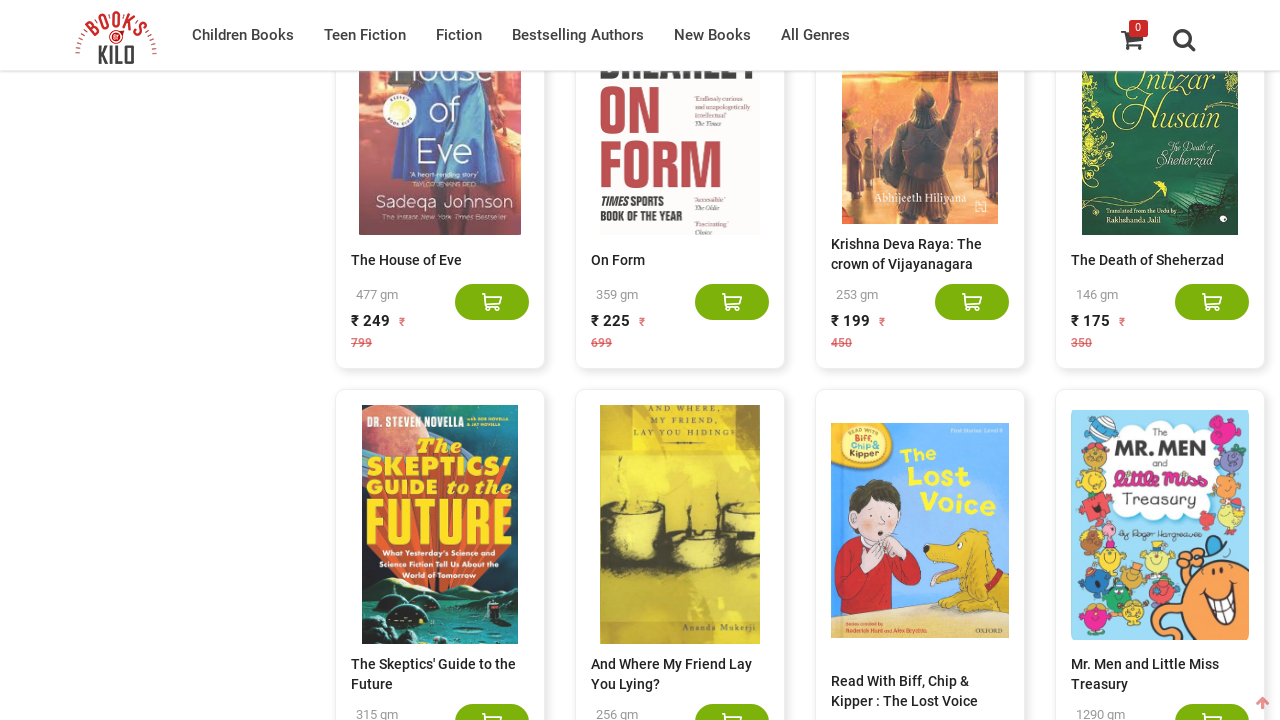

Counted 680 books on the page
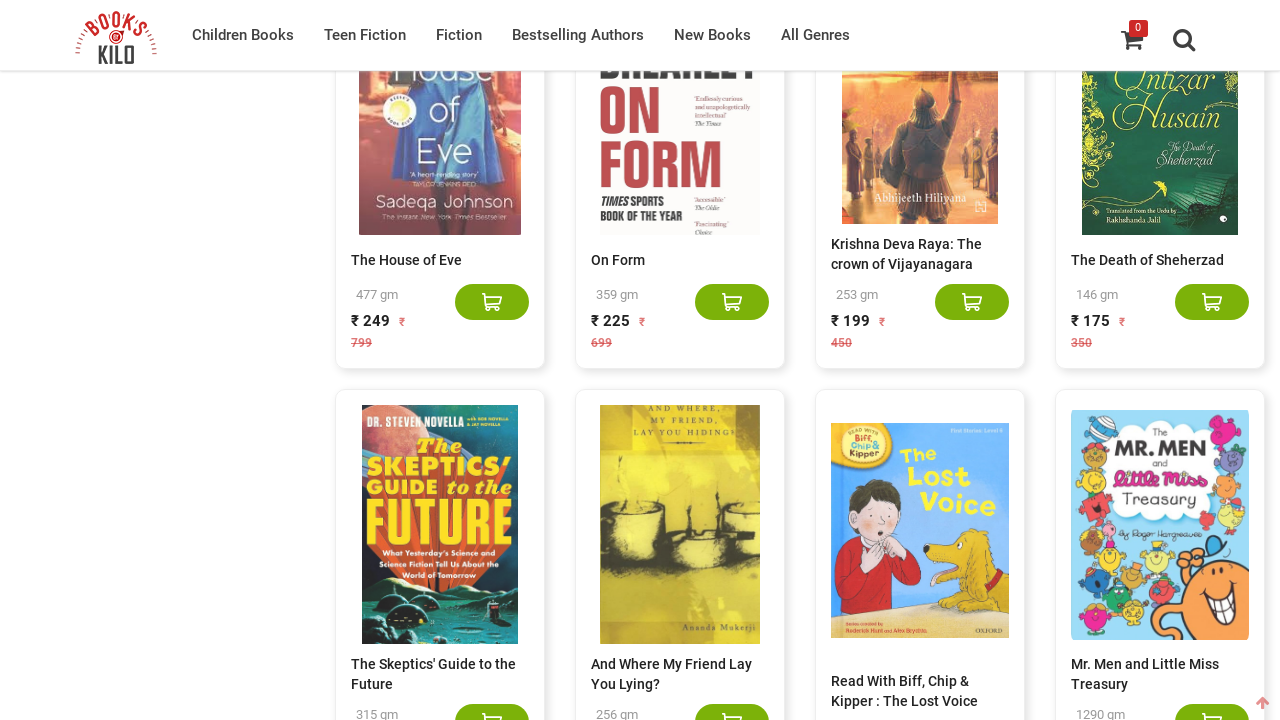

Pressed End key to scroll to bottom of page
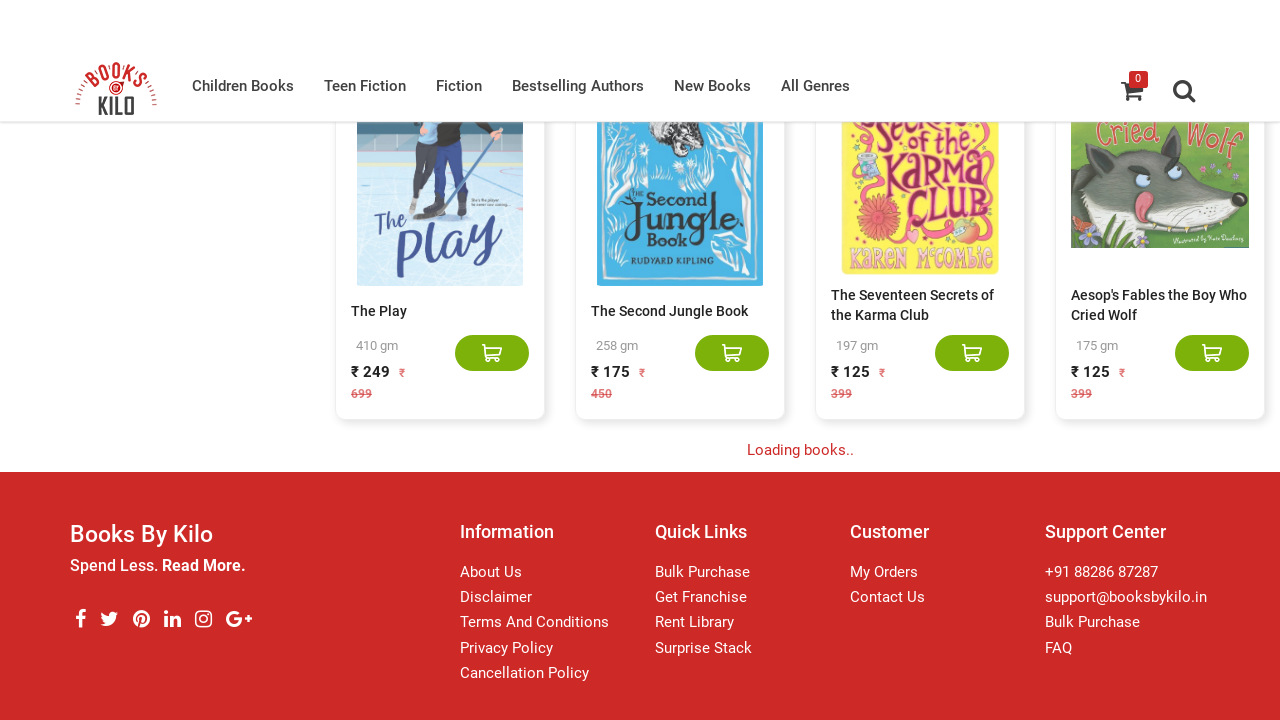

Waited 2 seconds for new books to load dynamically
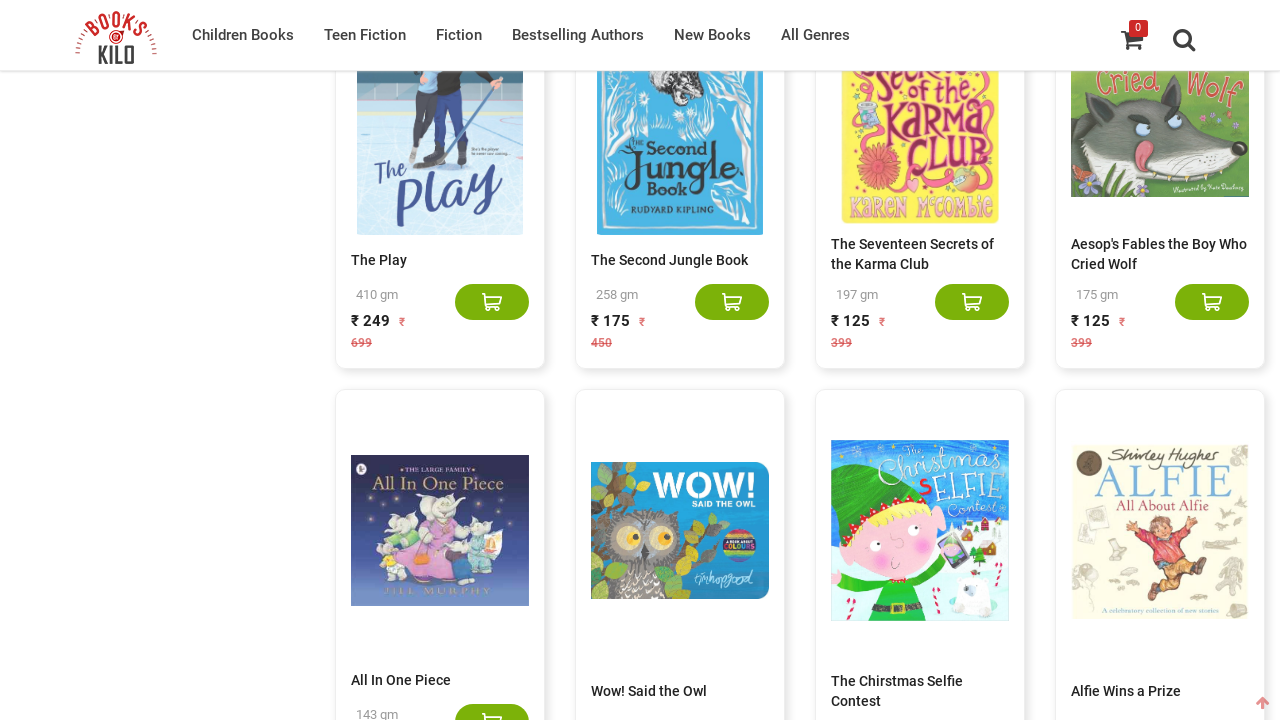

Counted 700 books on the page
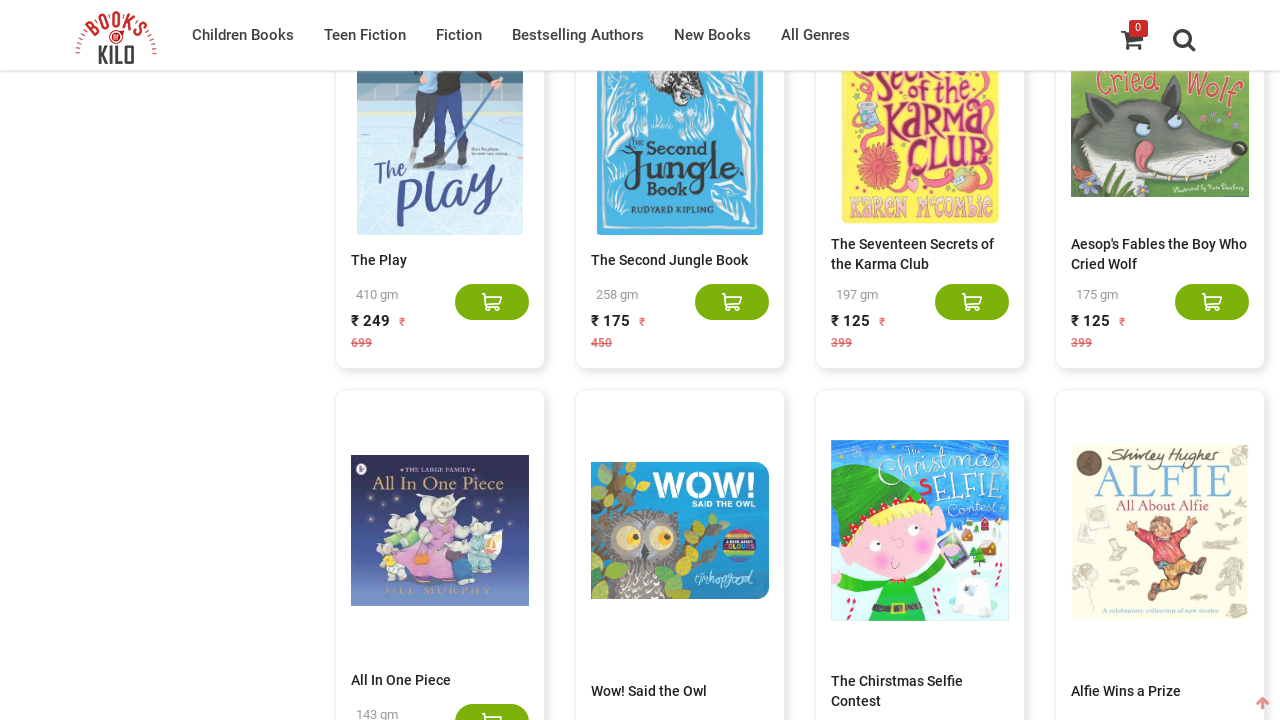

Pressed End key to scroll to bottom of page
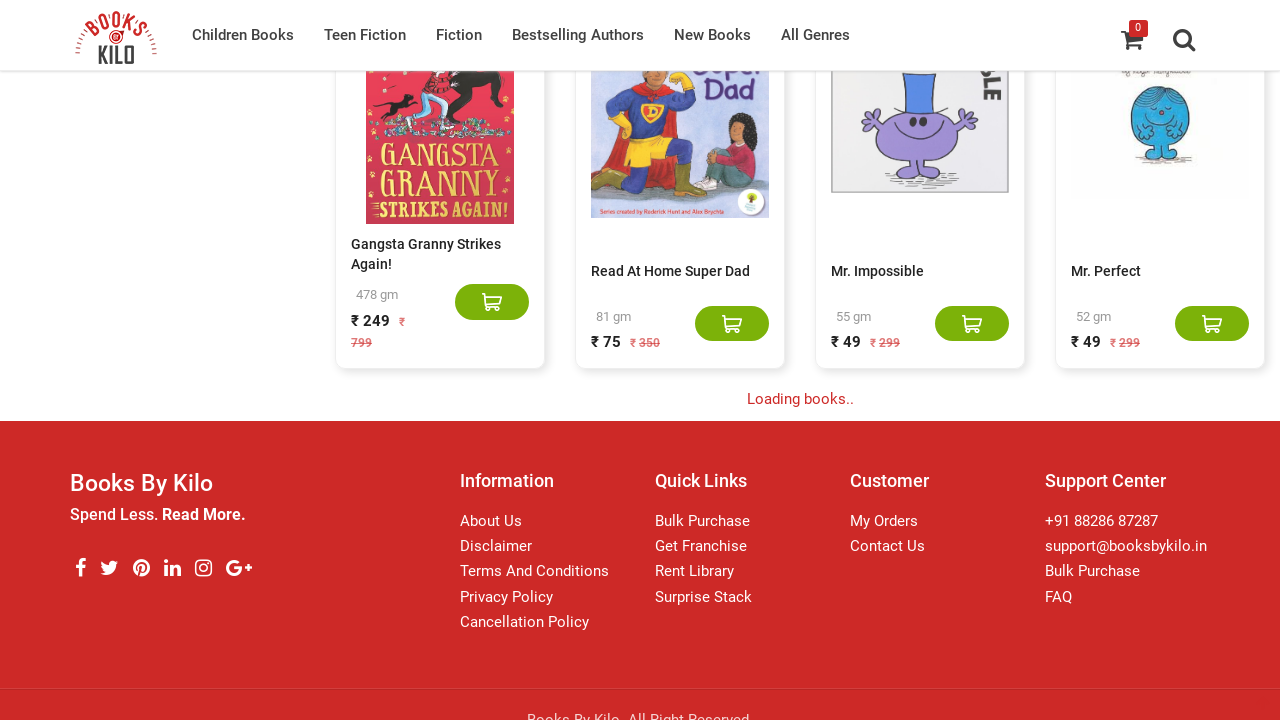

Waited 2 seconds for new books to load dynamically
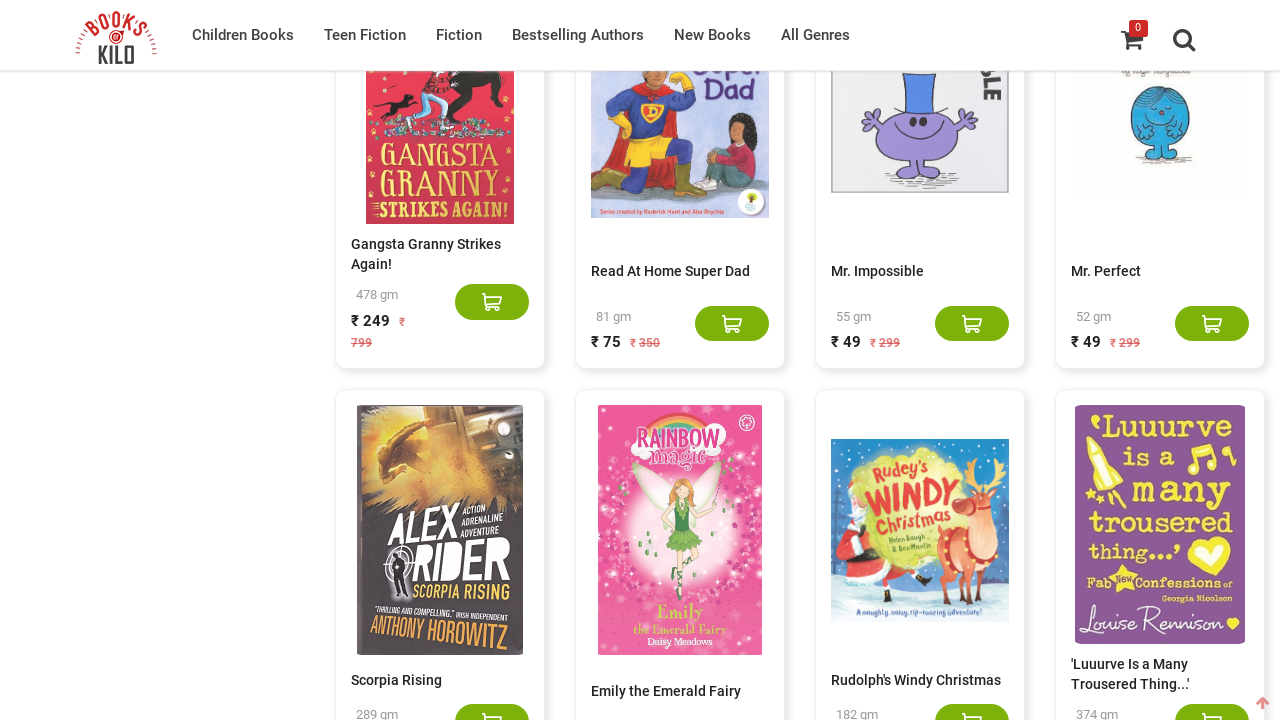

Counted 720 books on the page
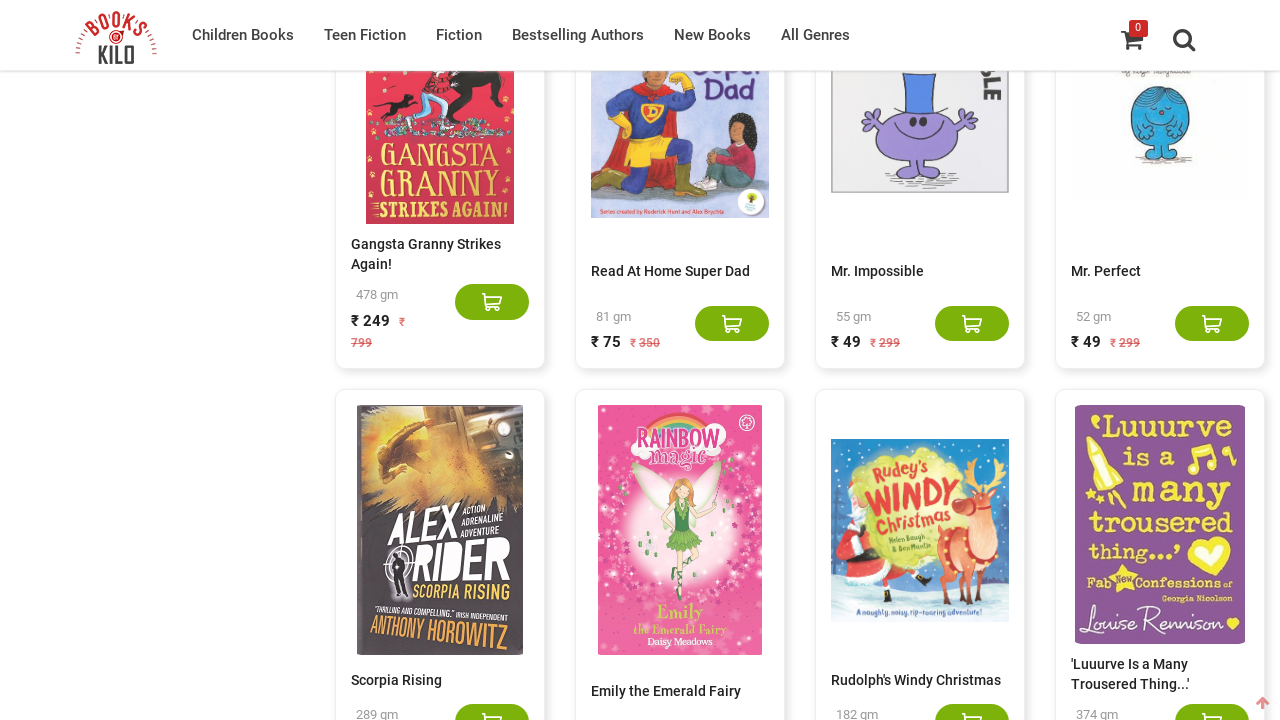

Pressed End key to scroll to bottom of page
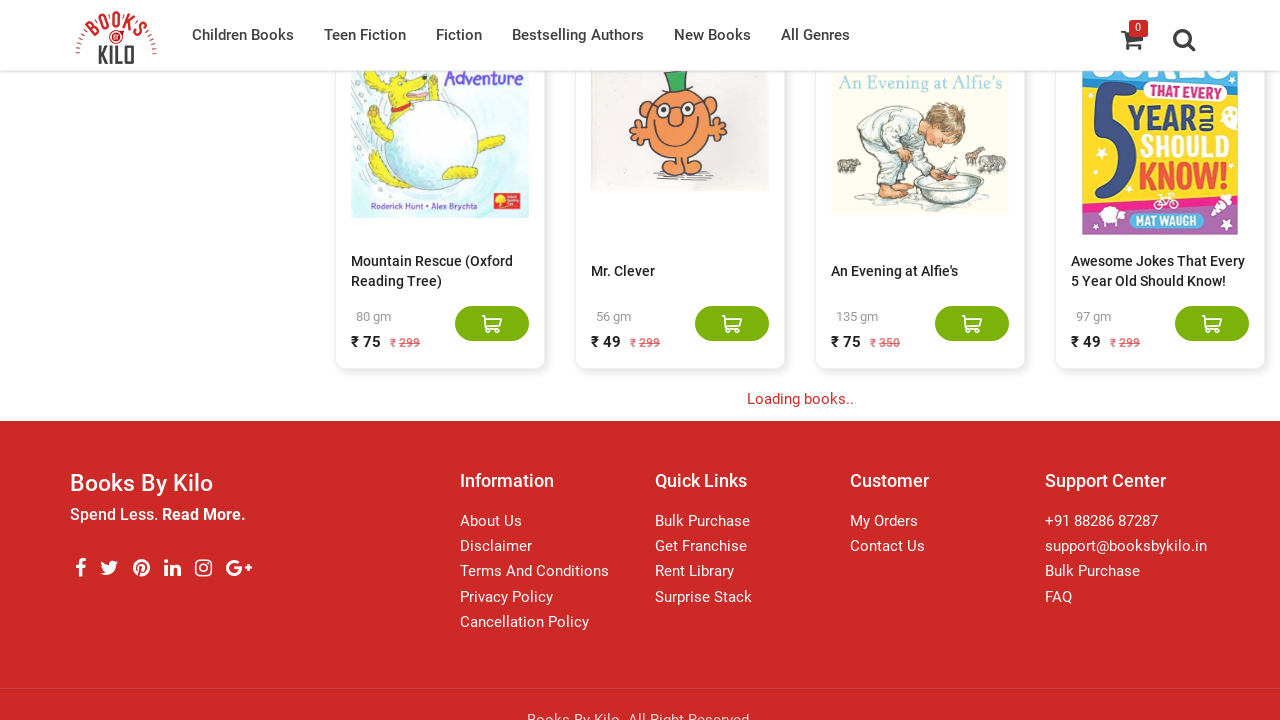

Waited 2 seconds for new books to load dynamically
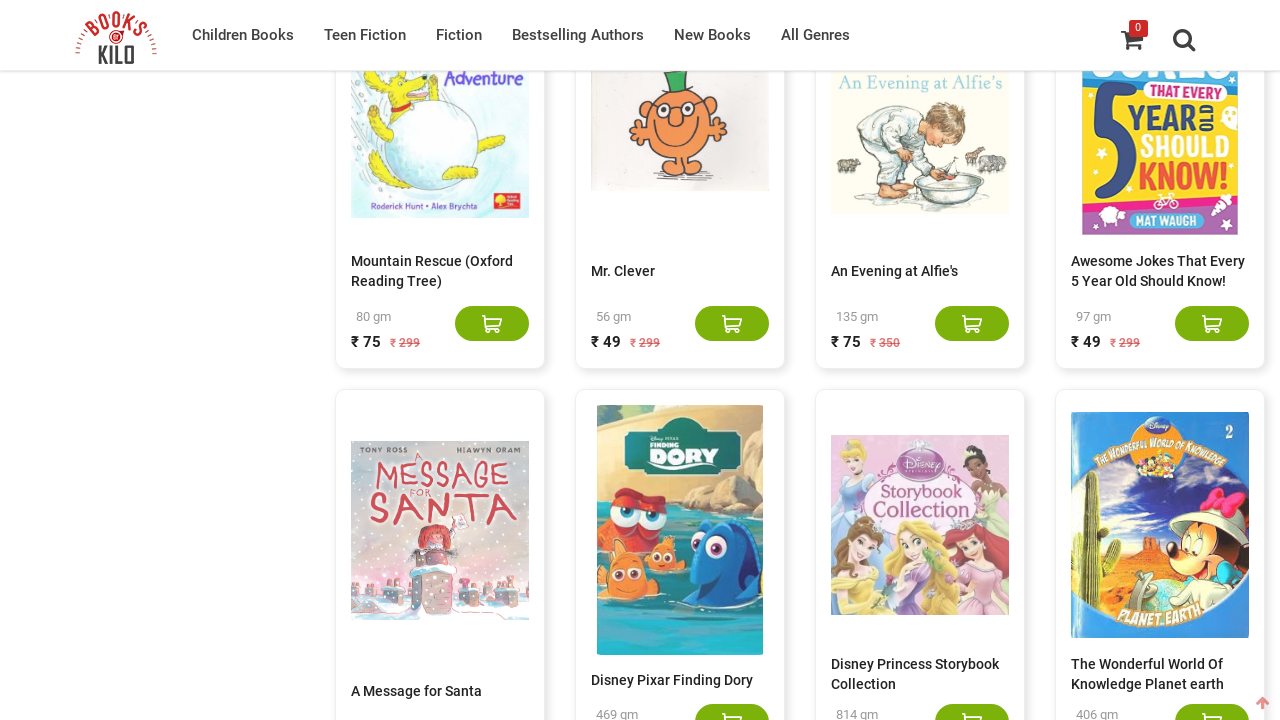

Counted 740 books on the page
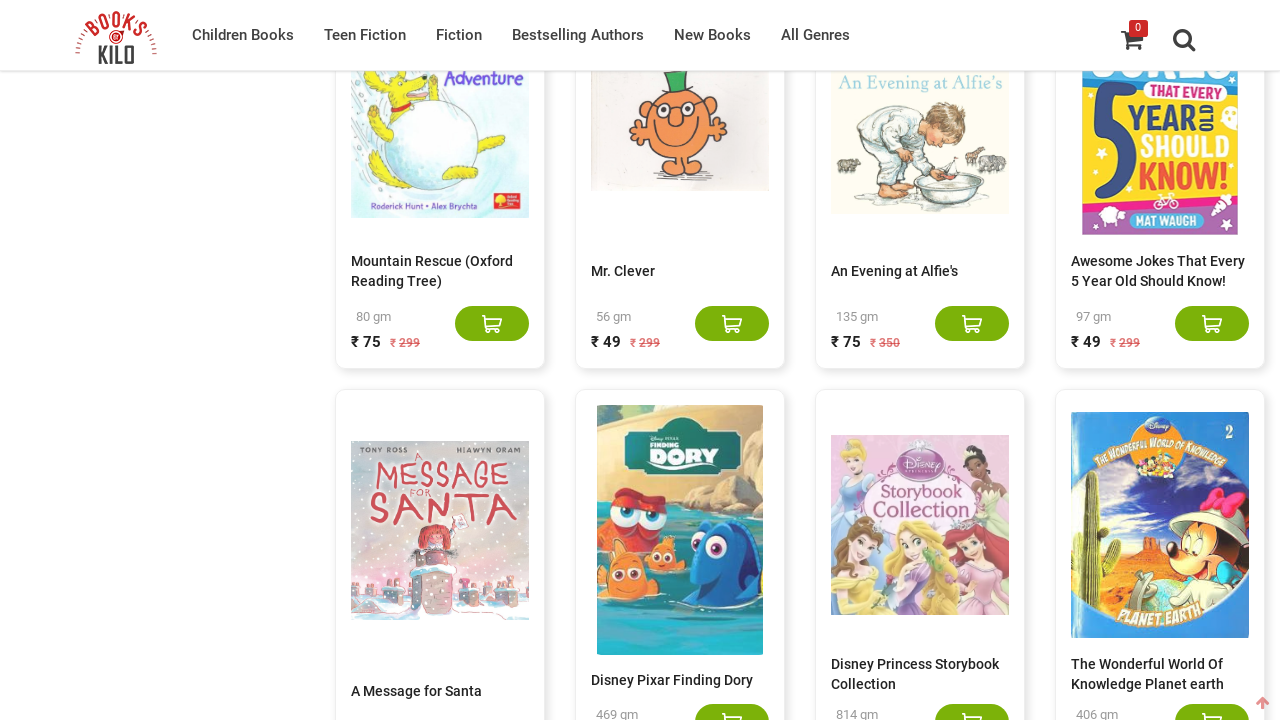

Pressed End key to scroll to bottom of page
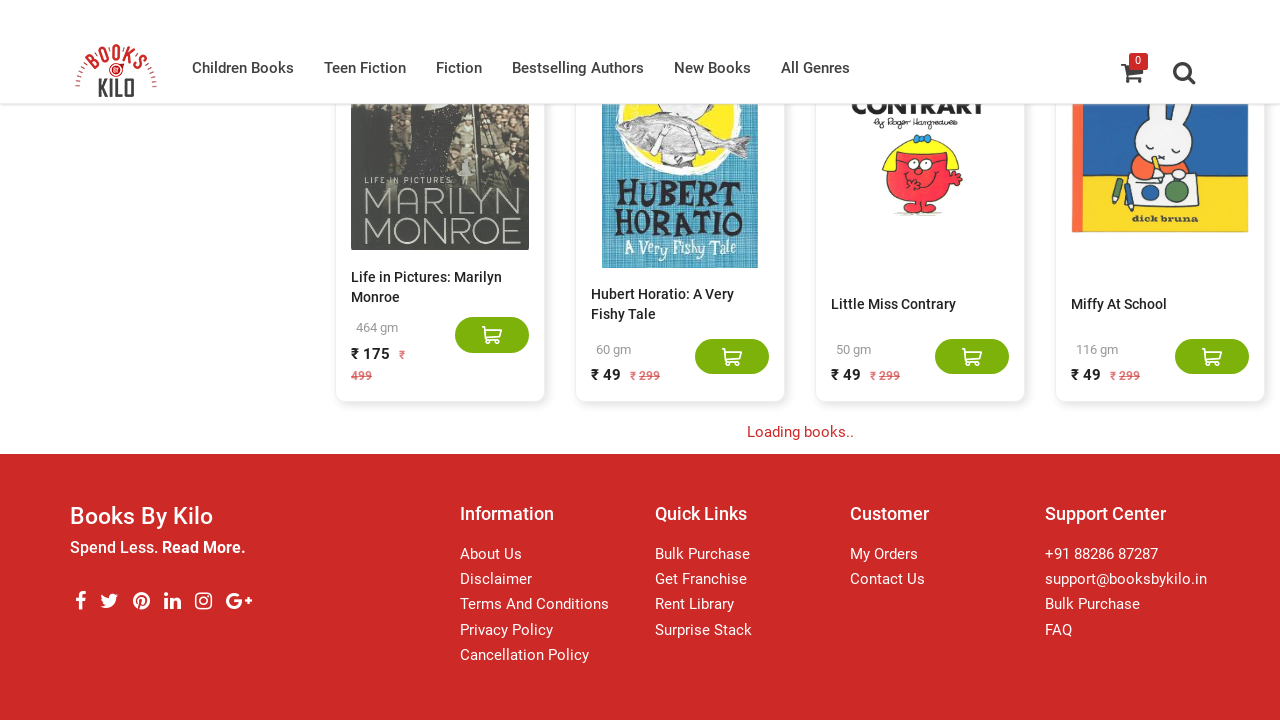

Waited 2 seconds for new books to load dynamically
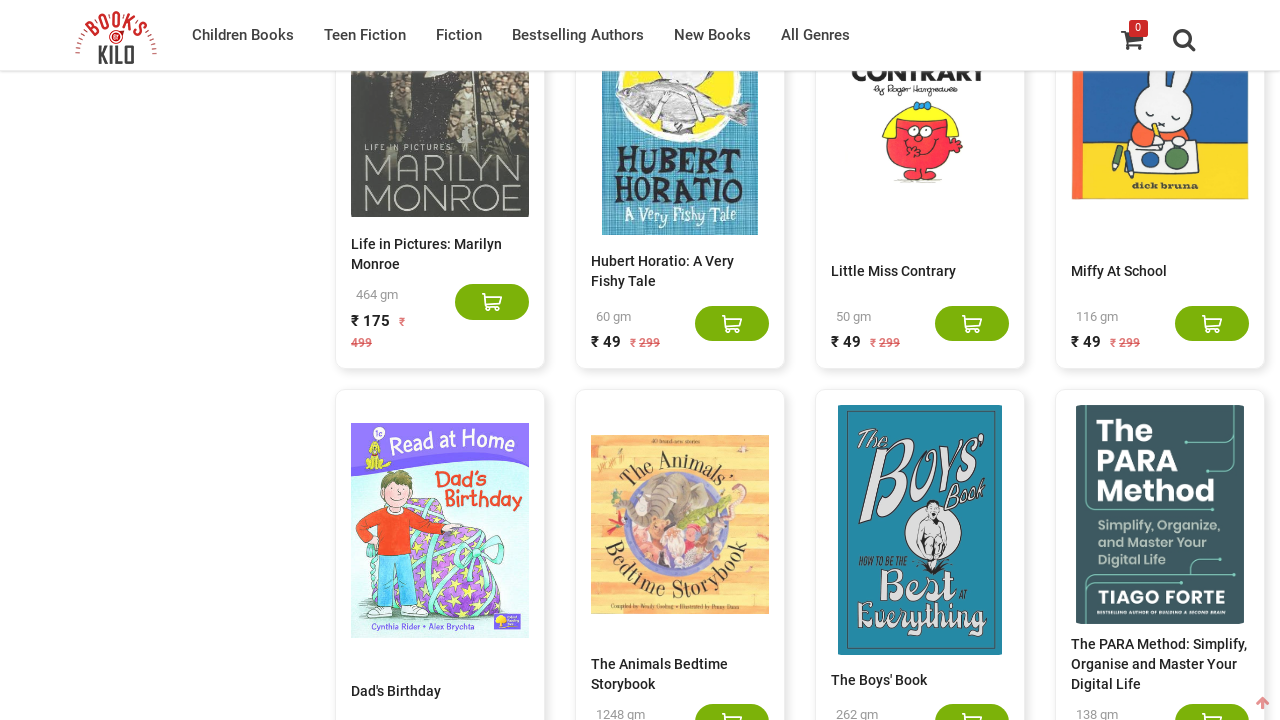

Counted 760 books on the page
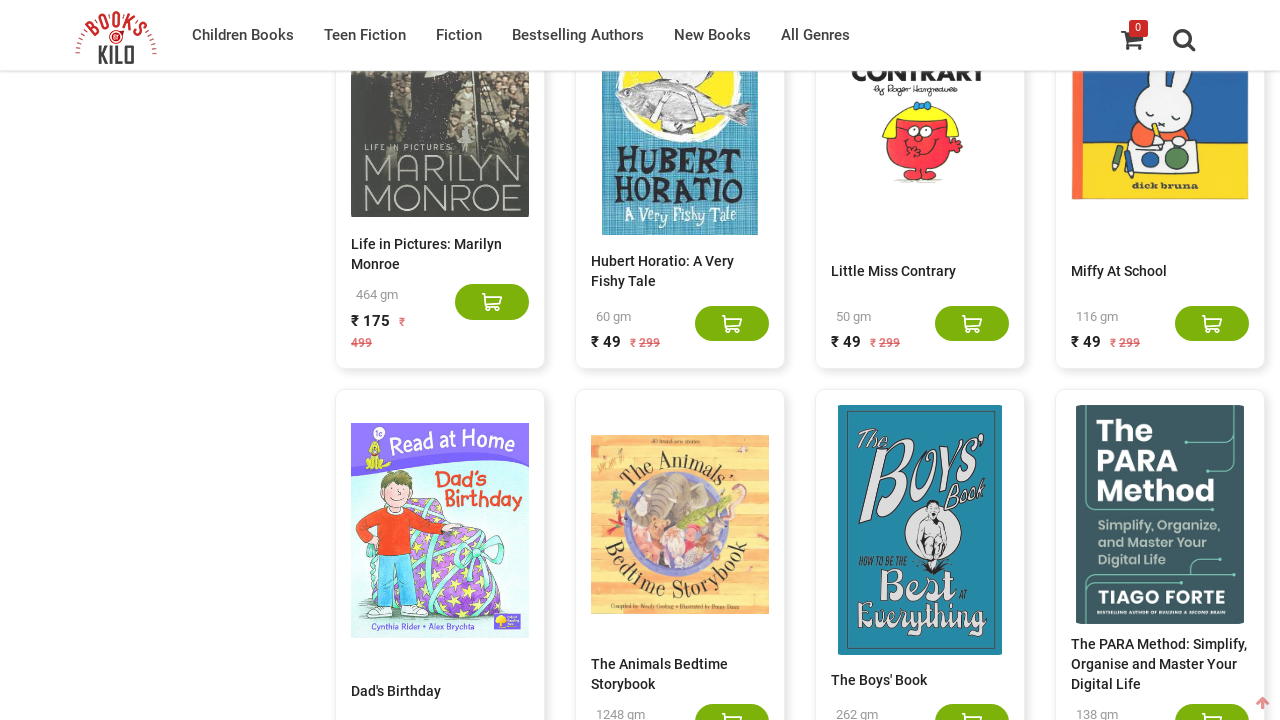

Pressed End key to scroll to bottom of page
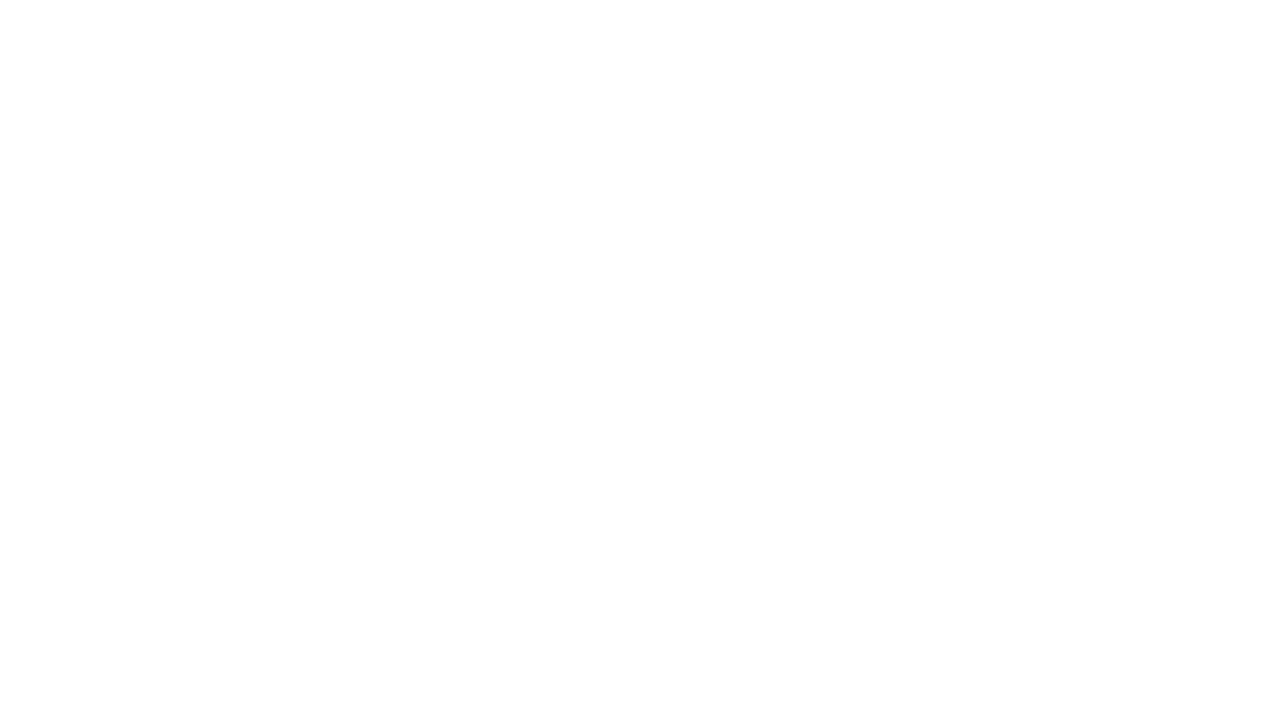

Waited 2 seconds for new books to load dynamically
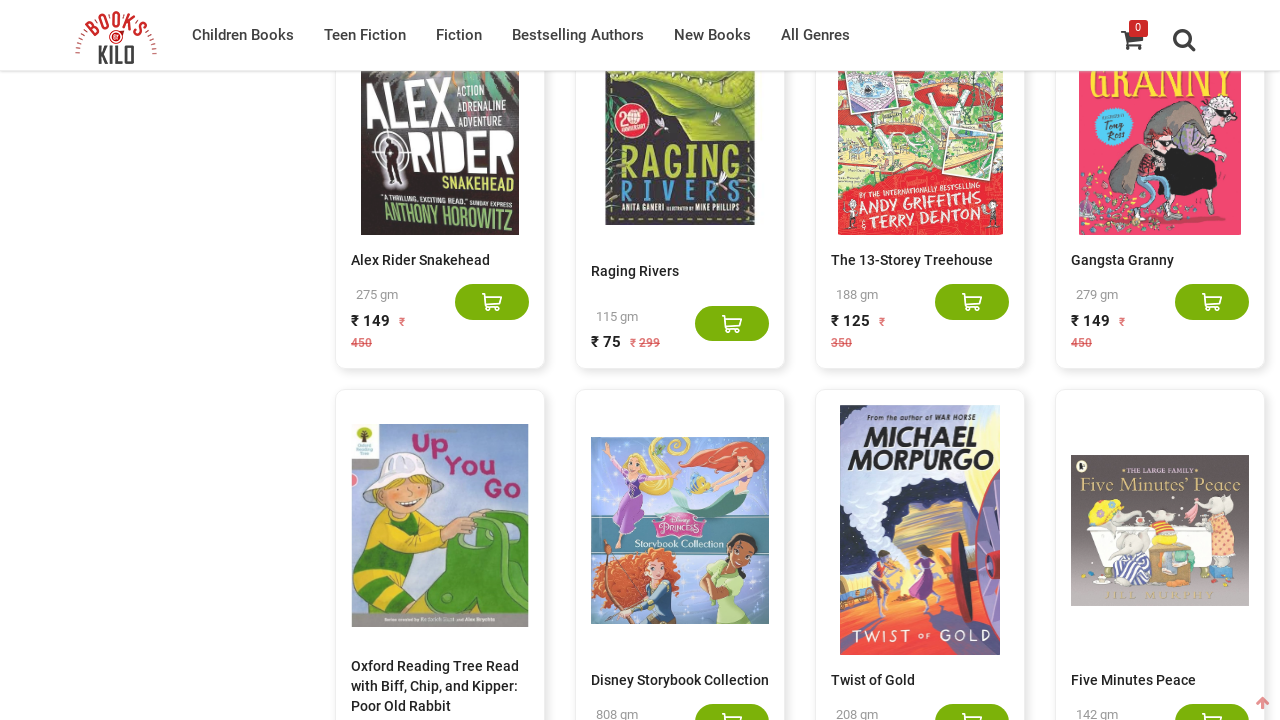

Counted 780 books on the page
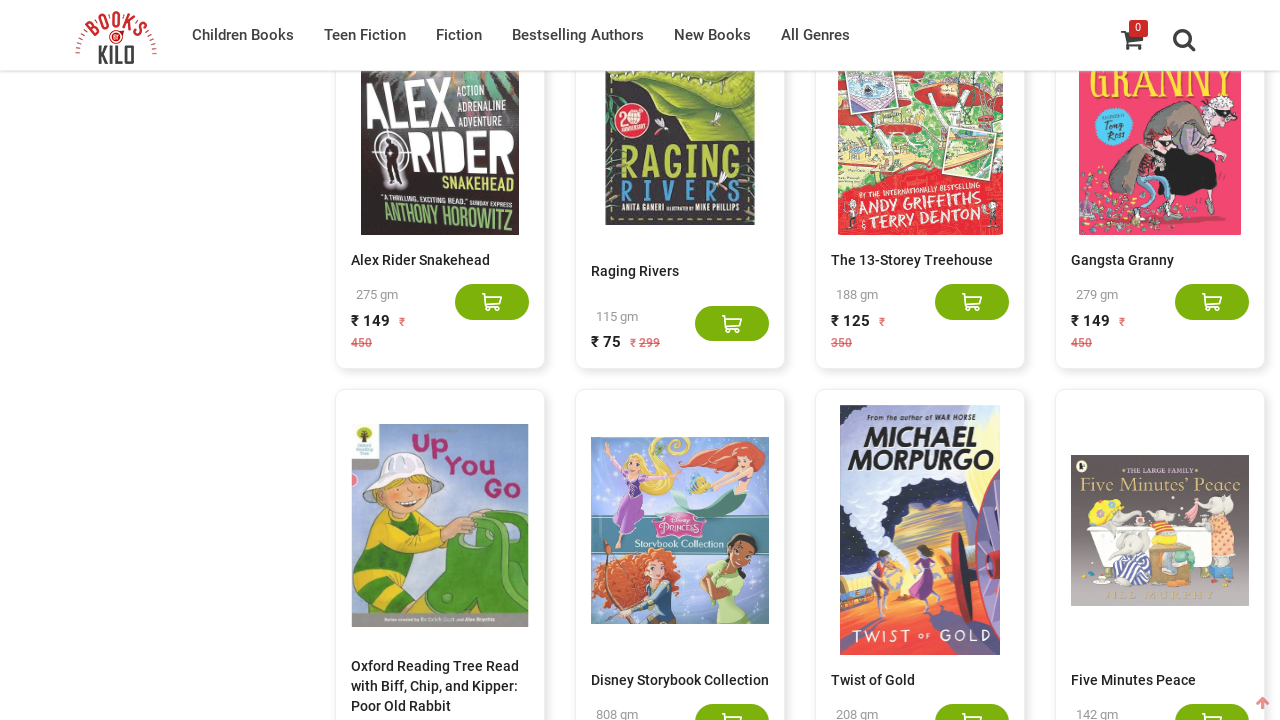

Pressed End key to scroll to bottom of page
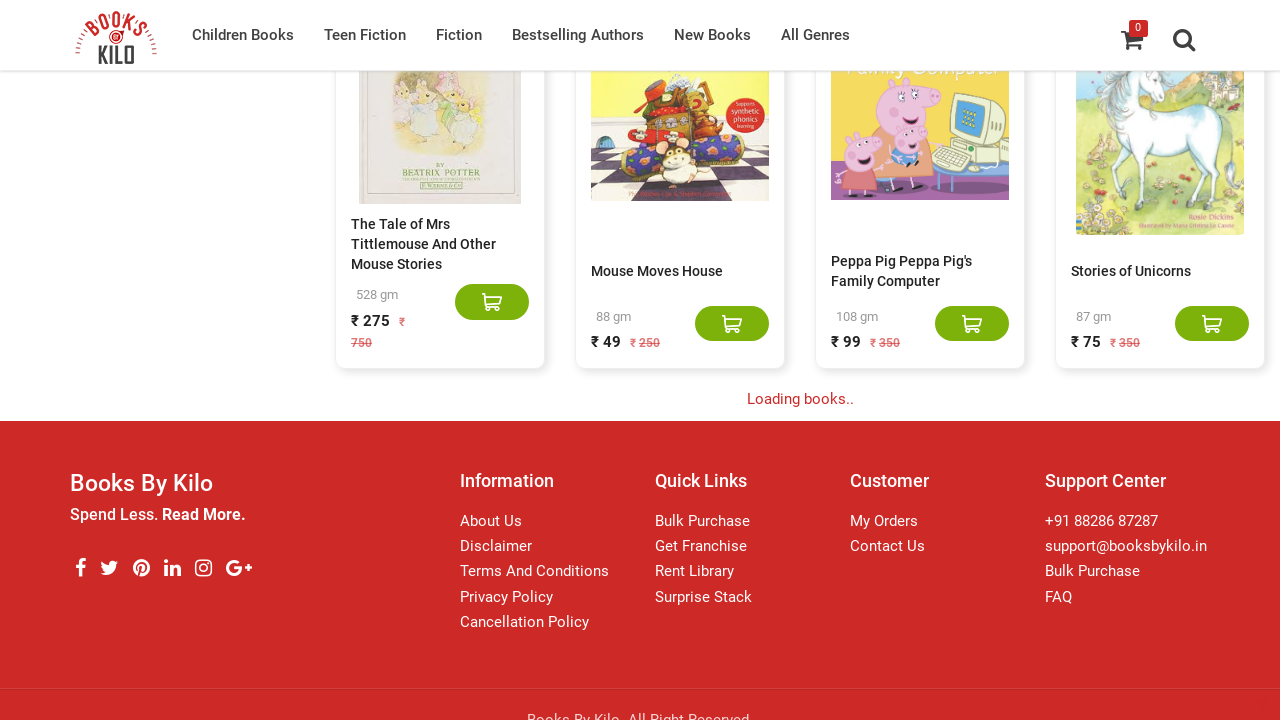

Waited 2 seconds for new books to load dynamically
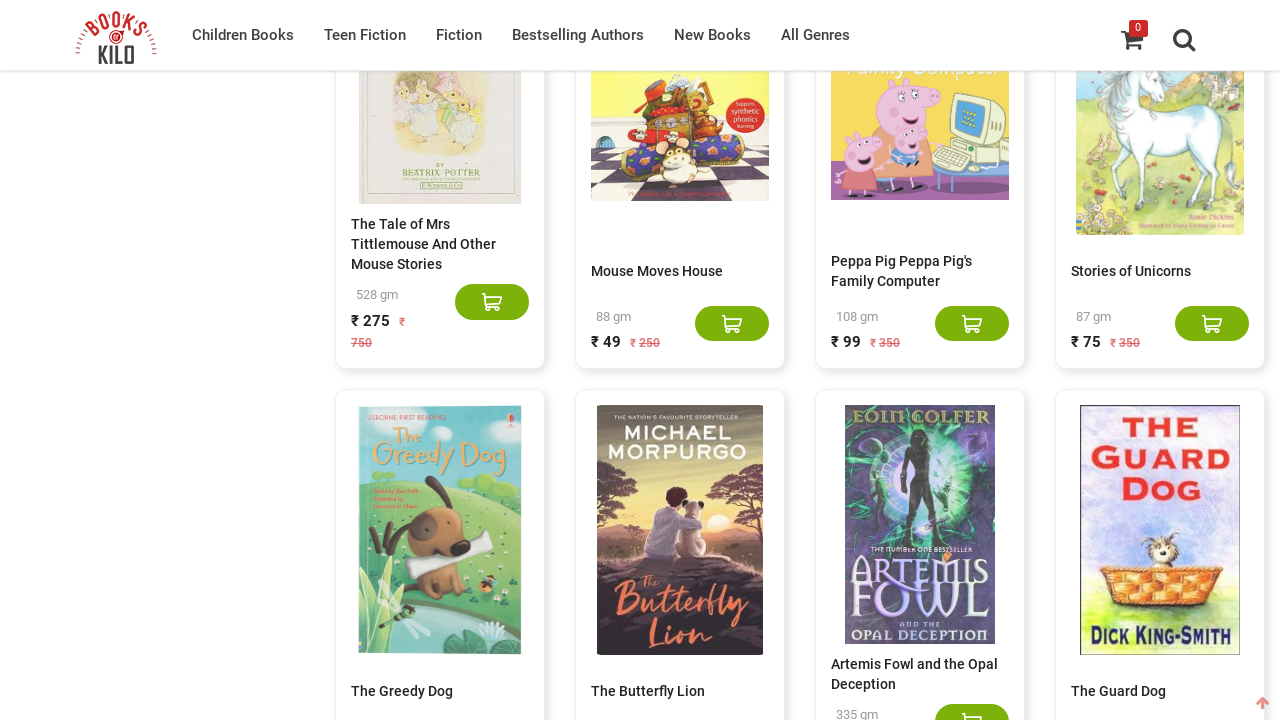

Counted 800 books on the page
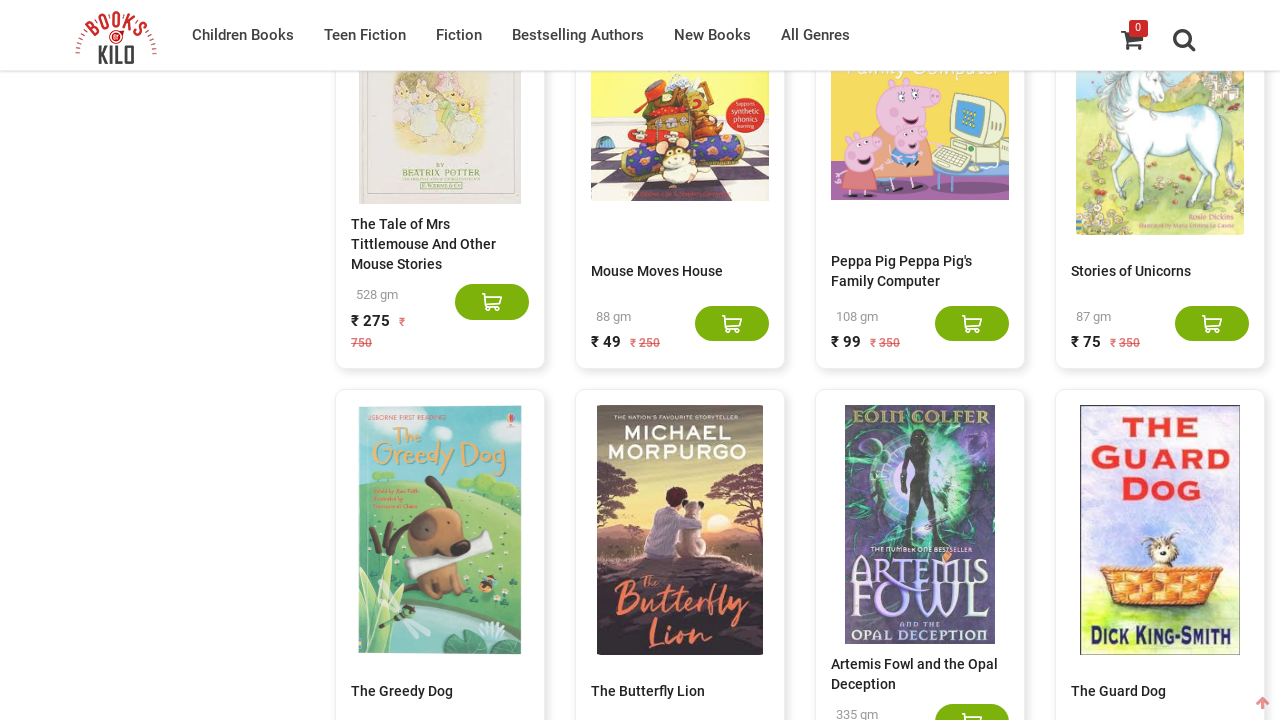

Pressed End key to scroll to bottom of page
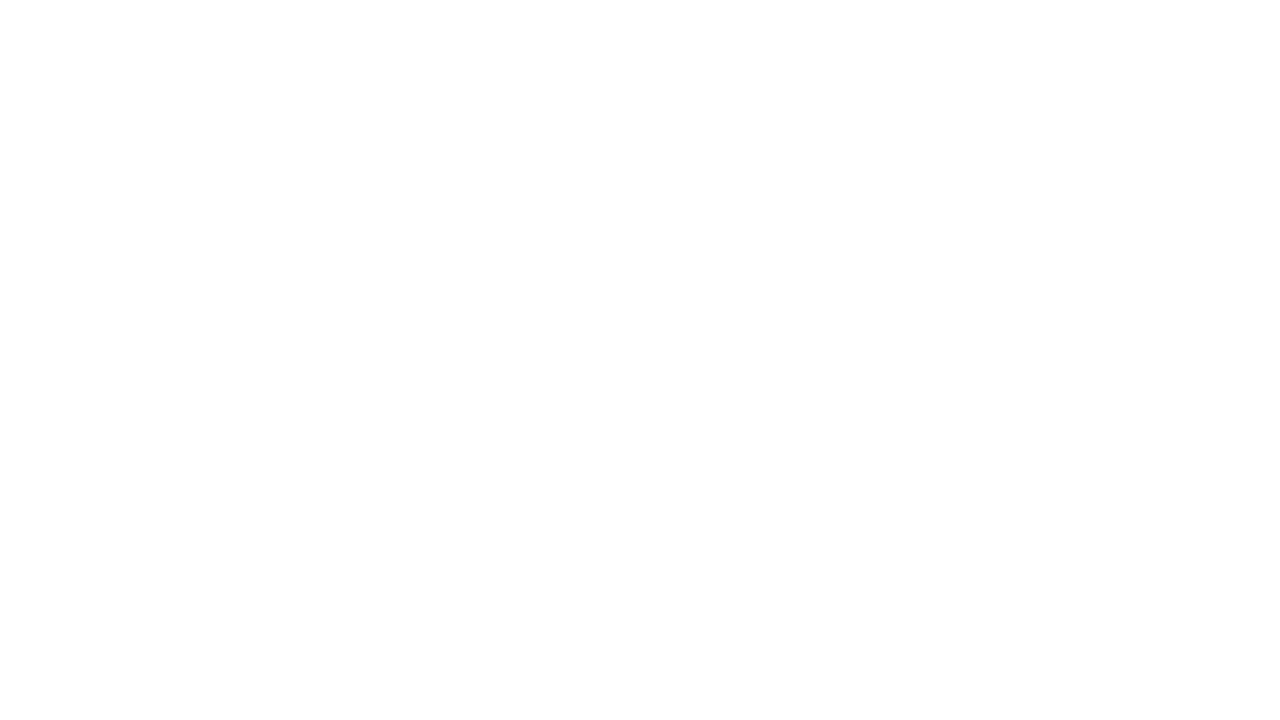

Waited 2 seconds for new books to load dynamically
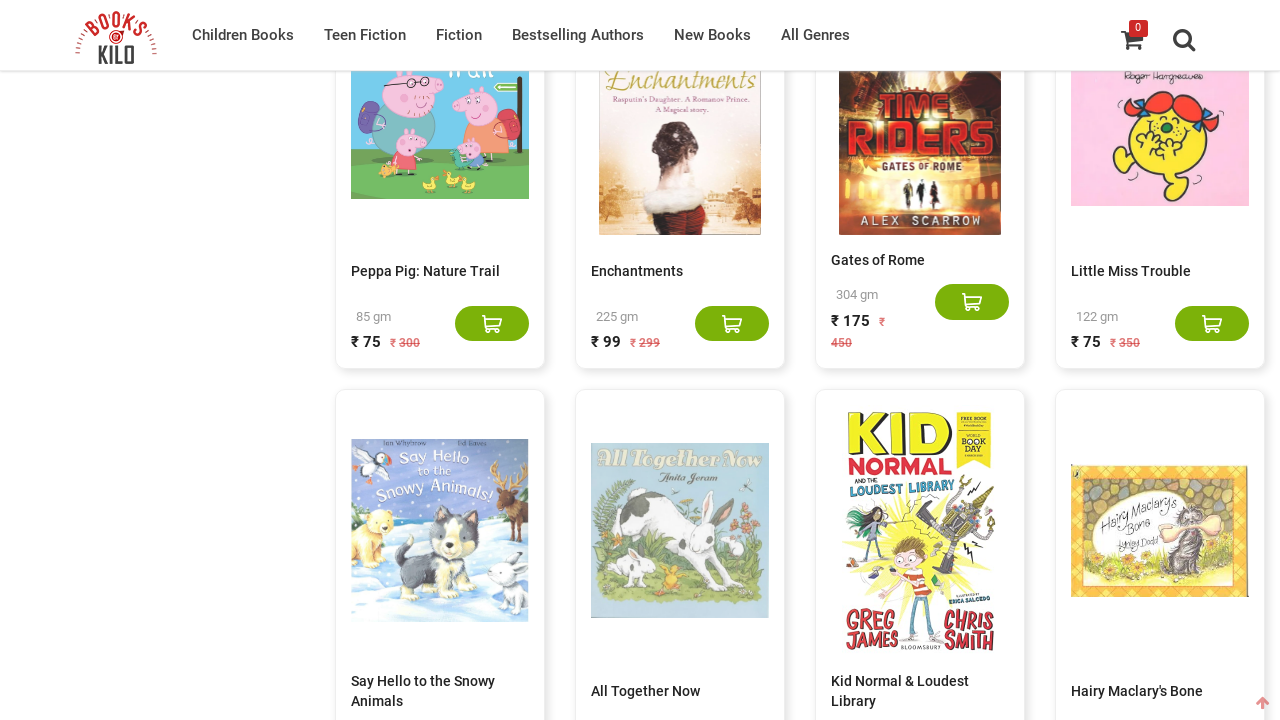

Counted 820 books on the page
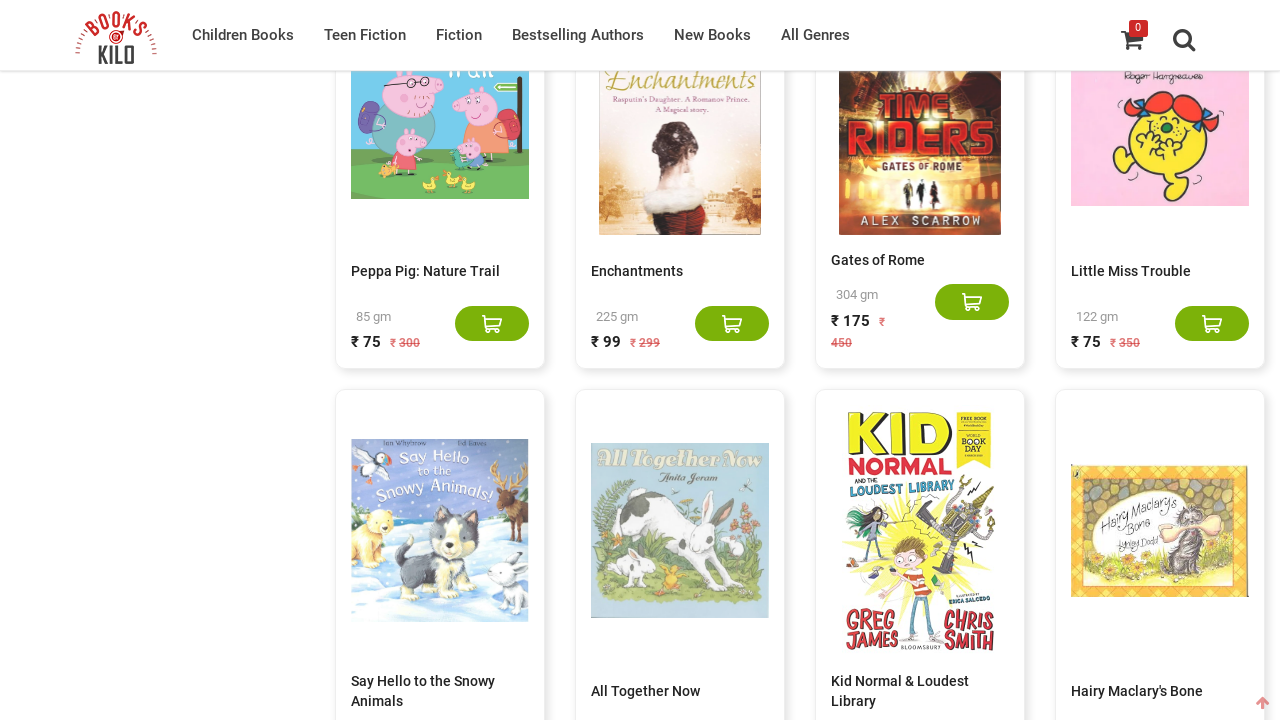

Pressed End key to scroll to bottom of page
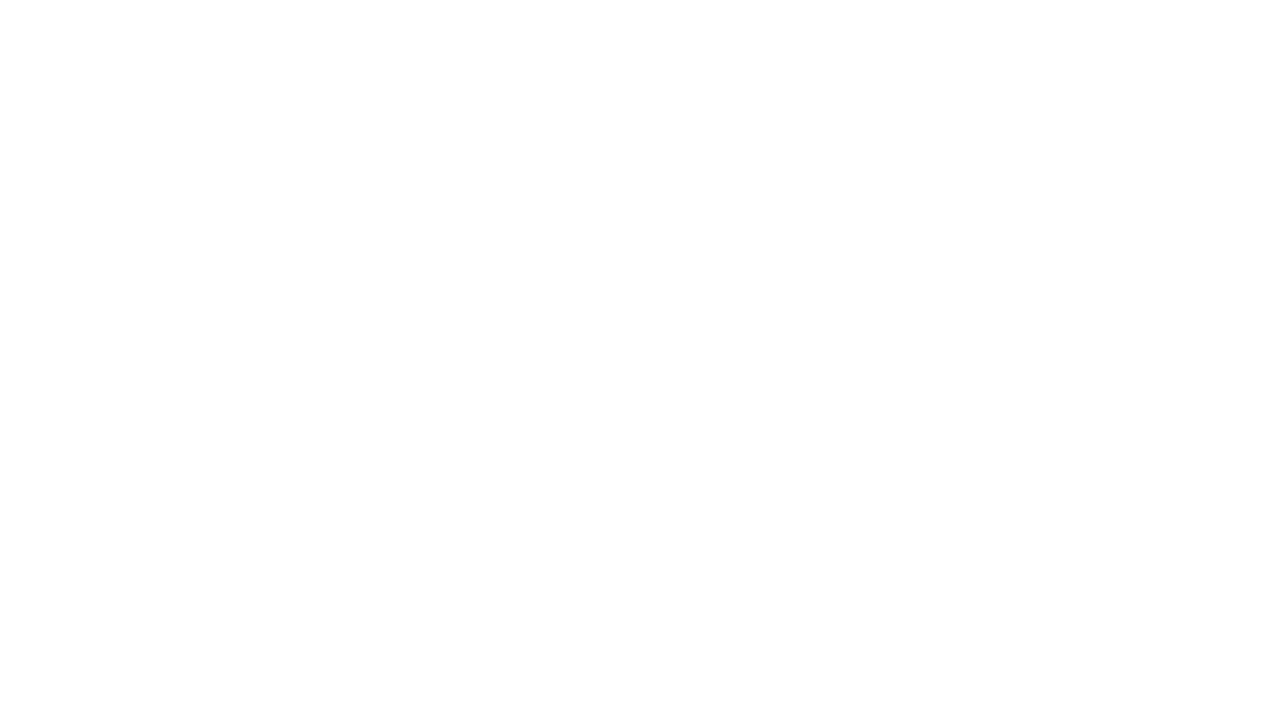

Waited 2 seconds for new books to load dynamically
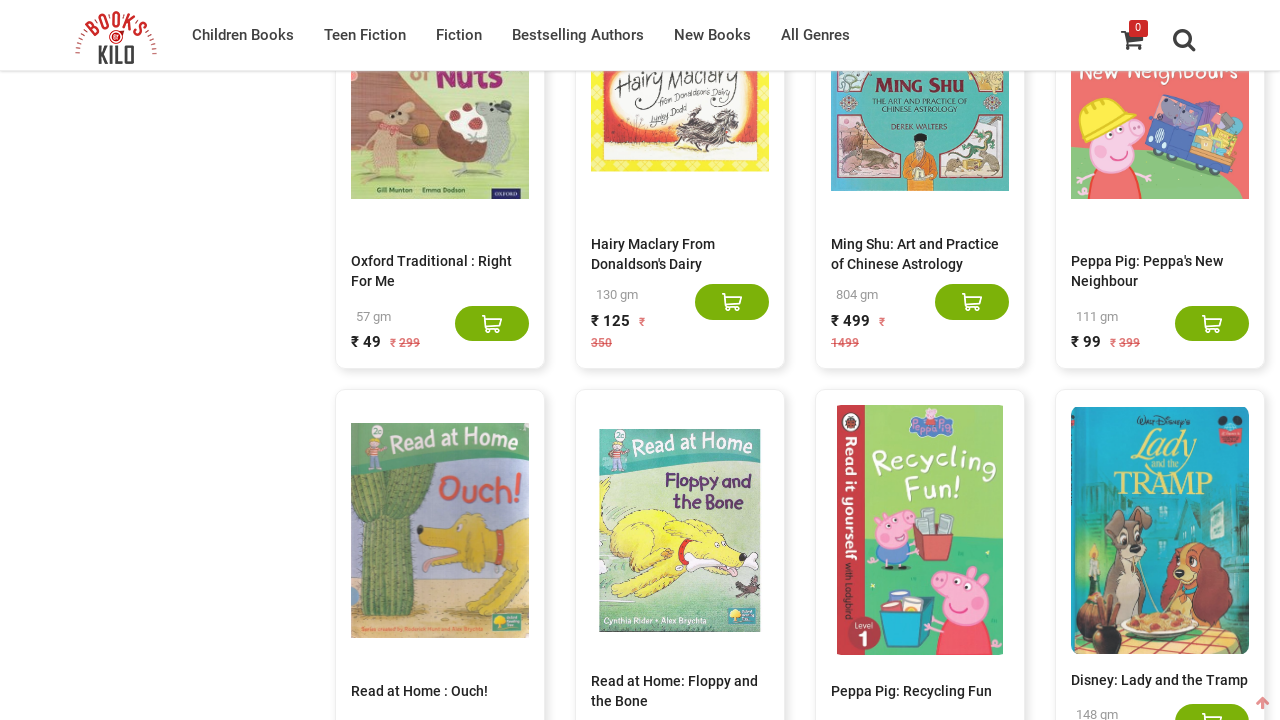

Counted 840 books on the page
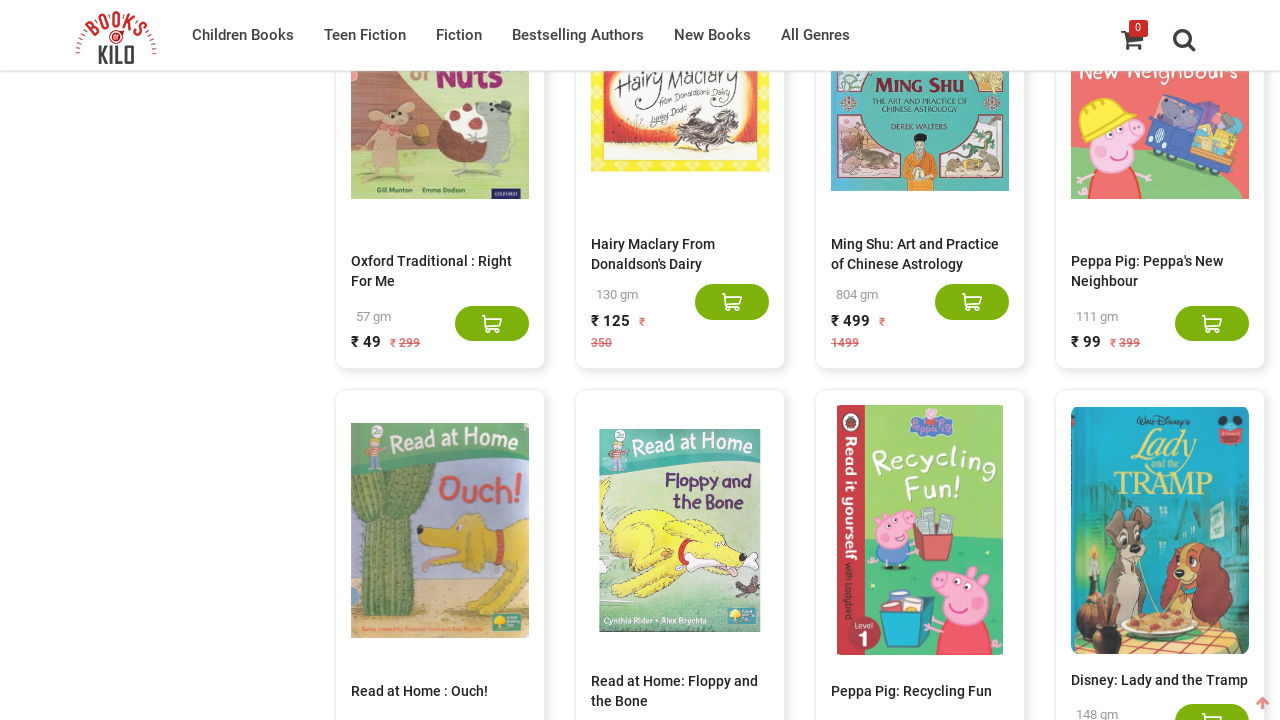

Pressed End key to scroll to bottom of page
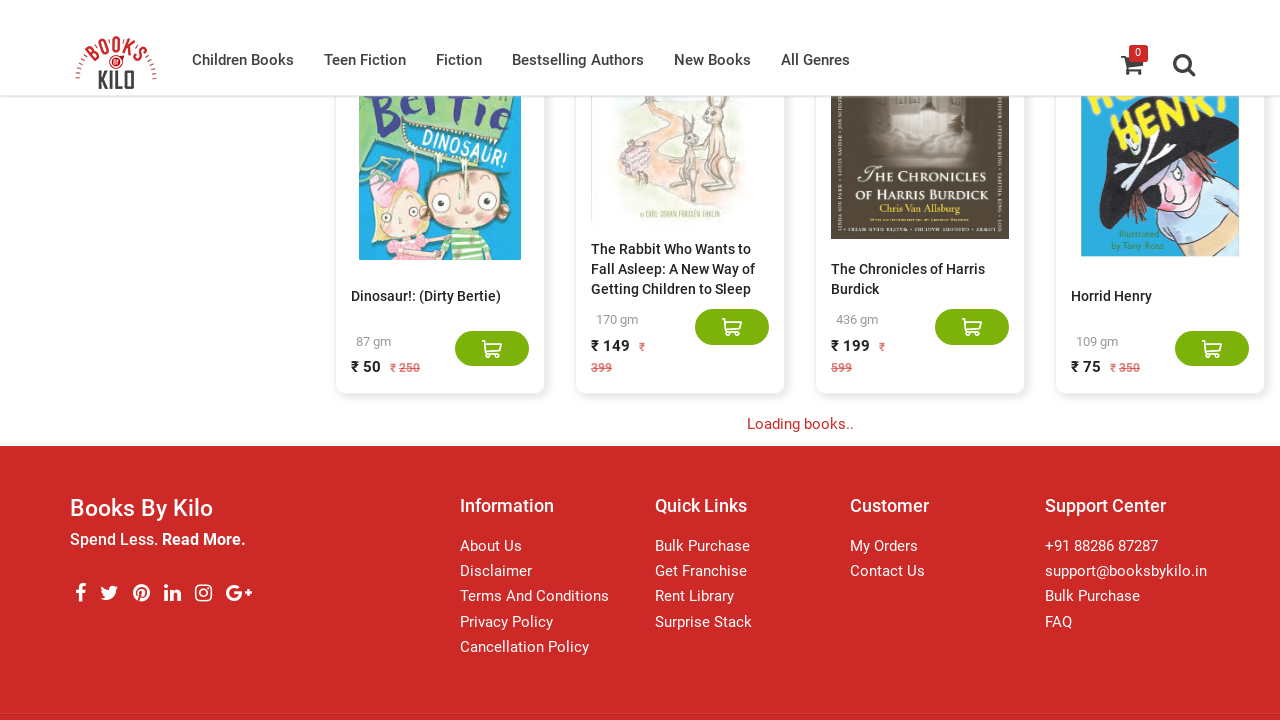

Waited 2 seconds for new books to load dynamically
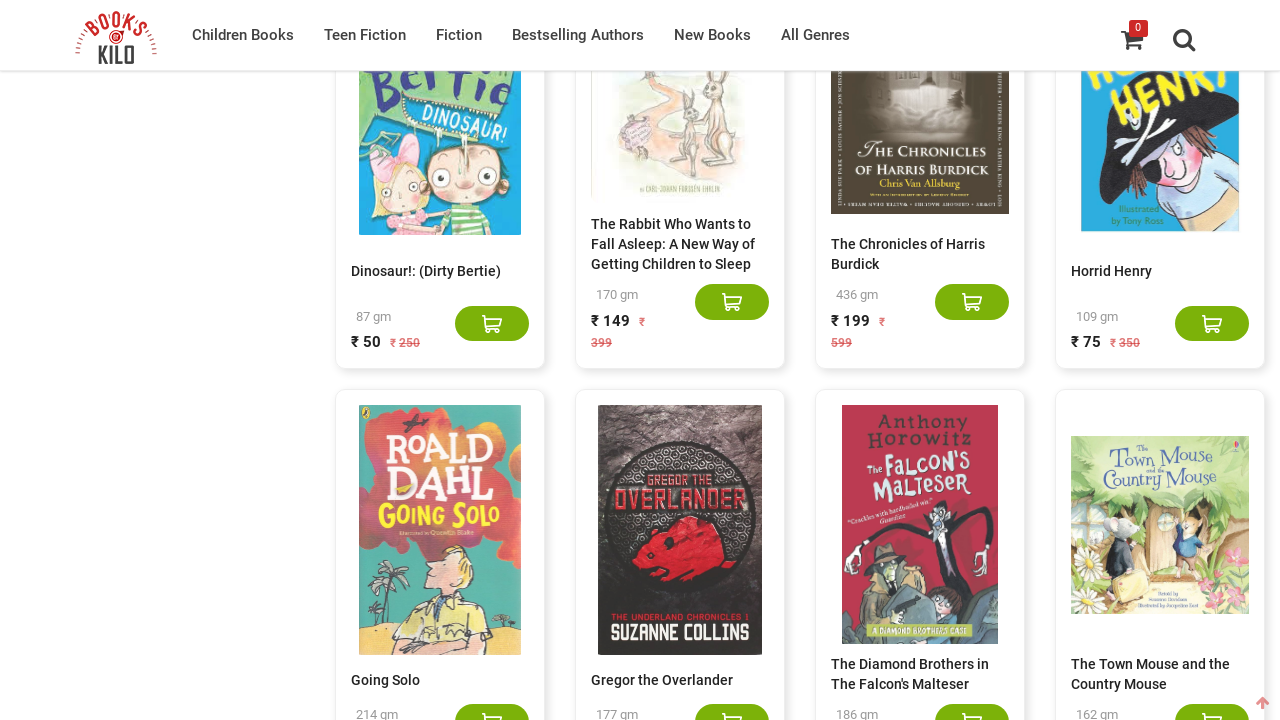

Counted 860 books on the page
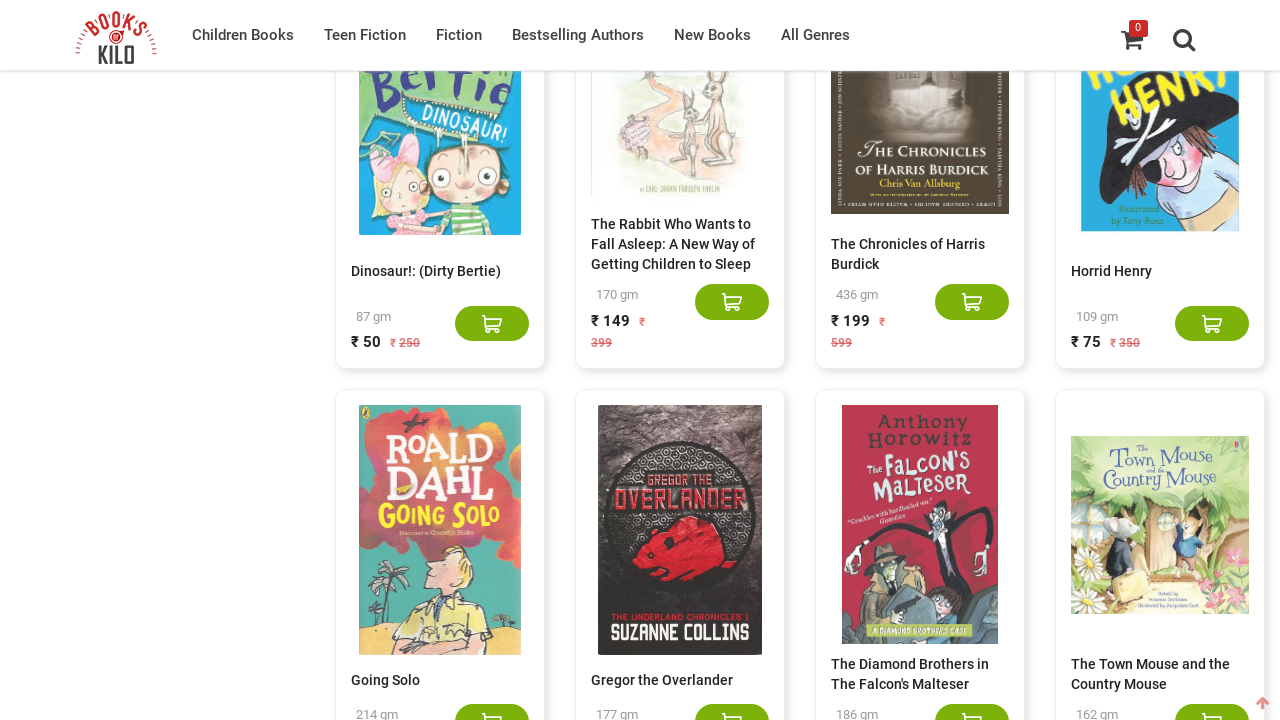

Pressed End key to scroll to bottom of page
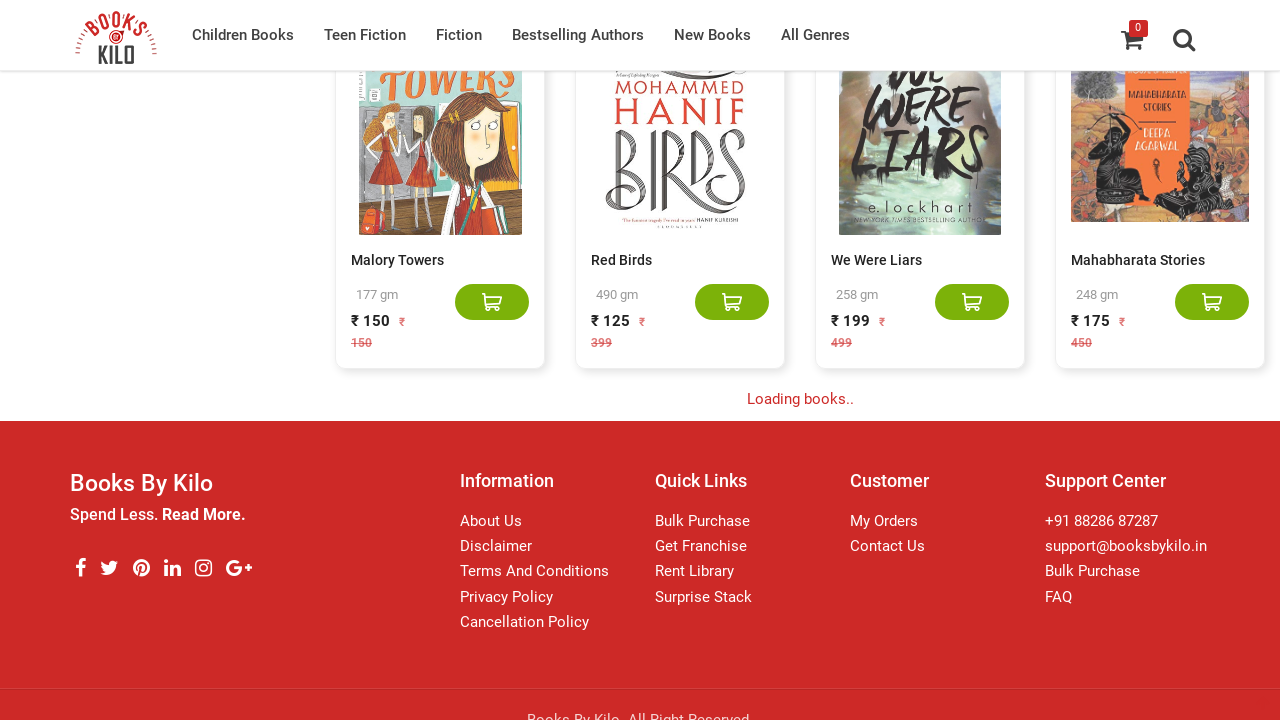

Waited 2 seconds for new books to load dynamically
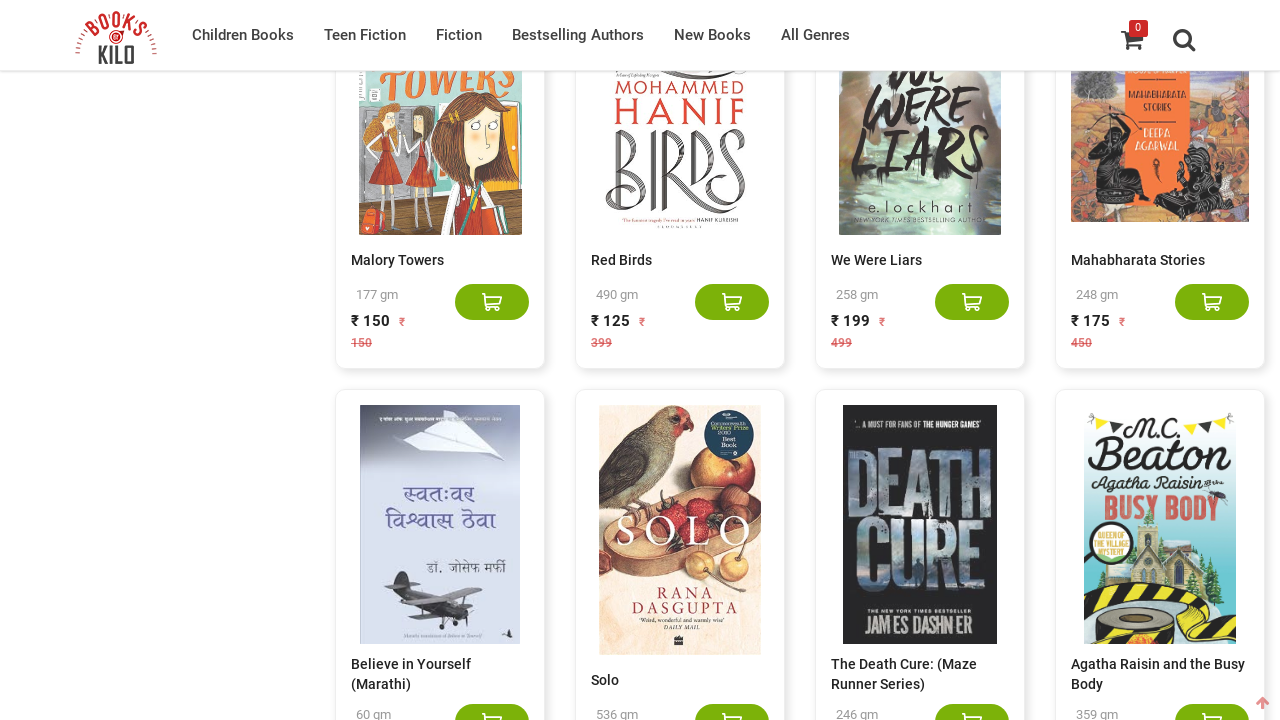

Counted 875 books on the page
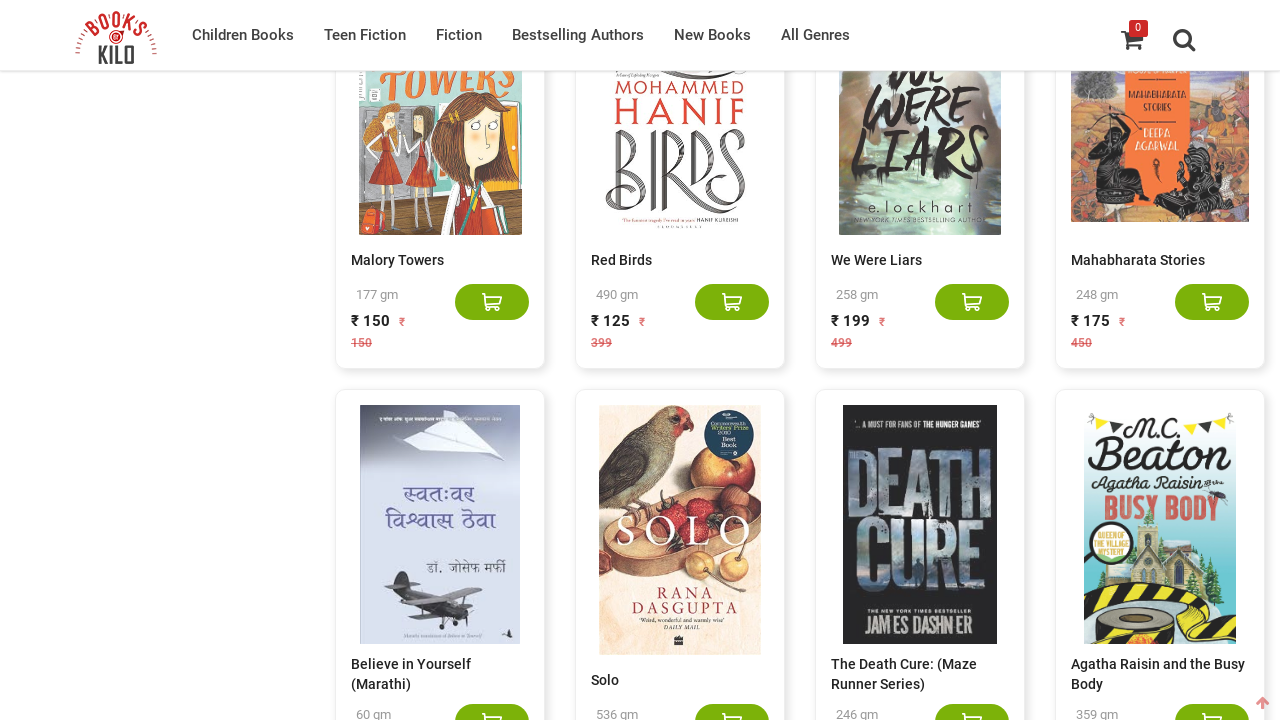

Pressed End key to scroll to bottom of page
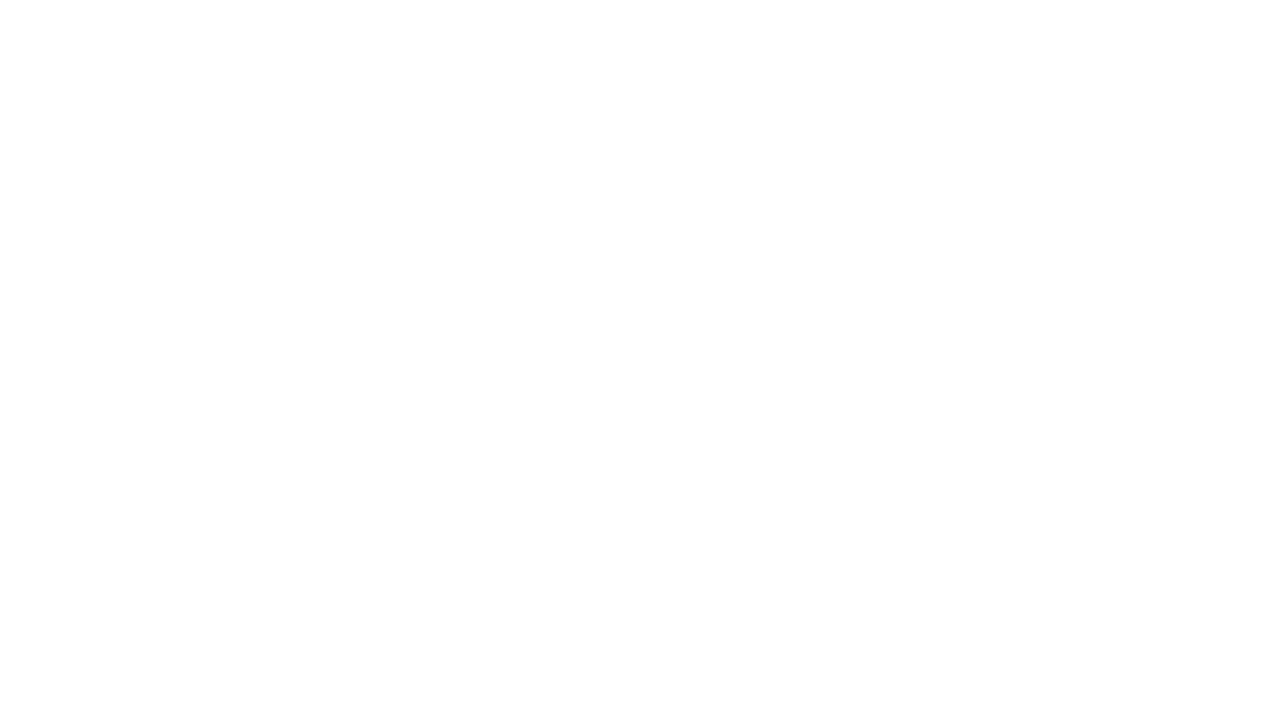

Waited 2 seconds for new books to load dynamically
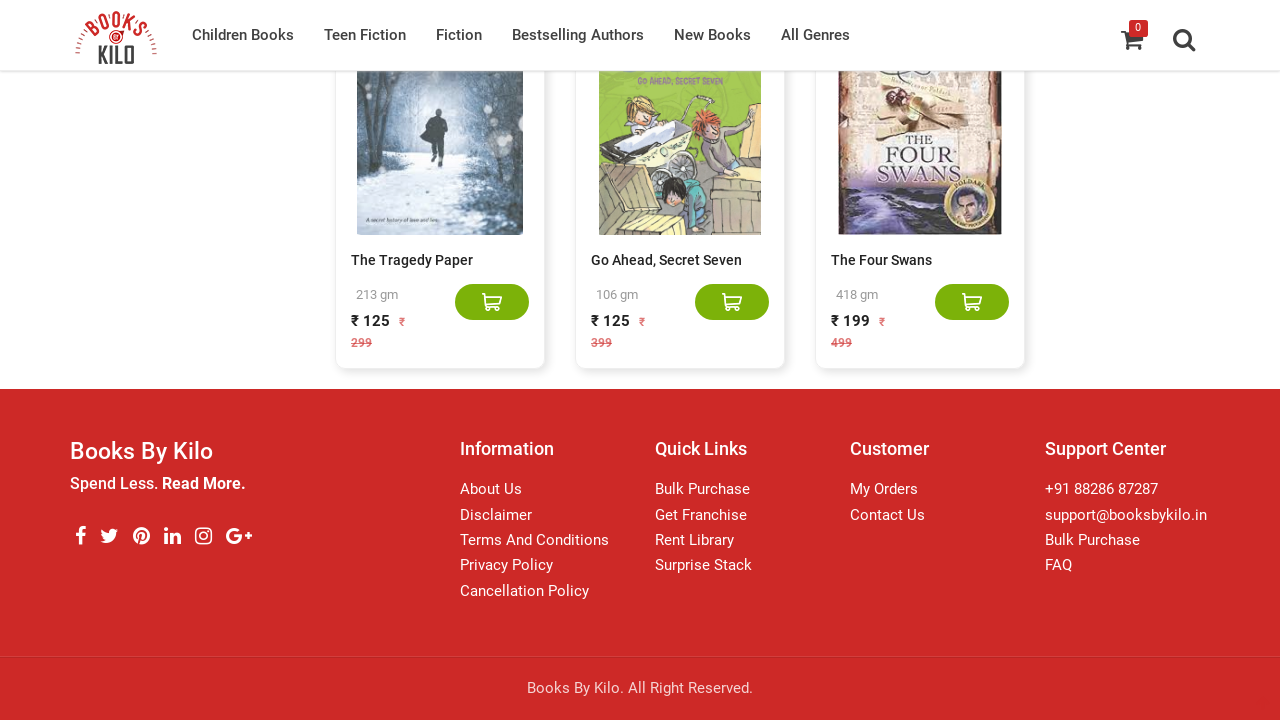

Counted 875 books on the page
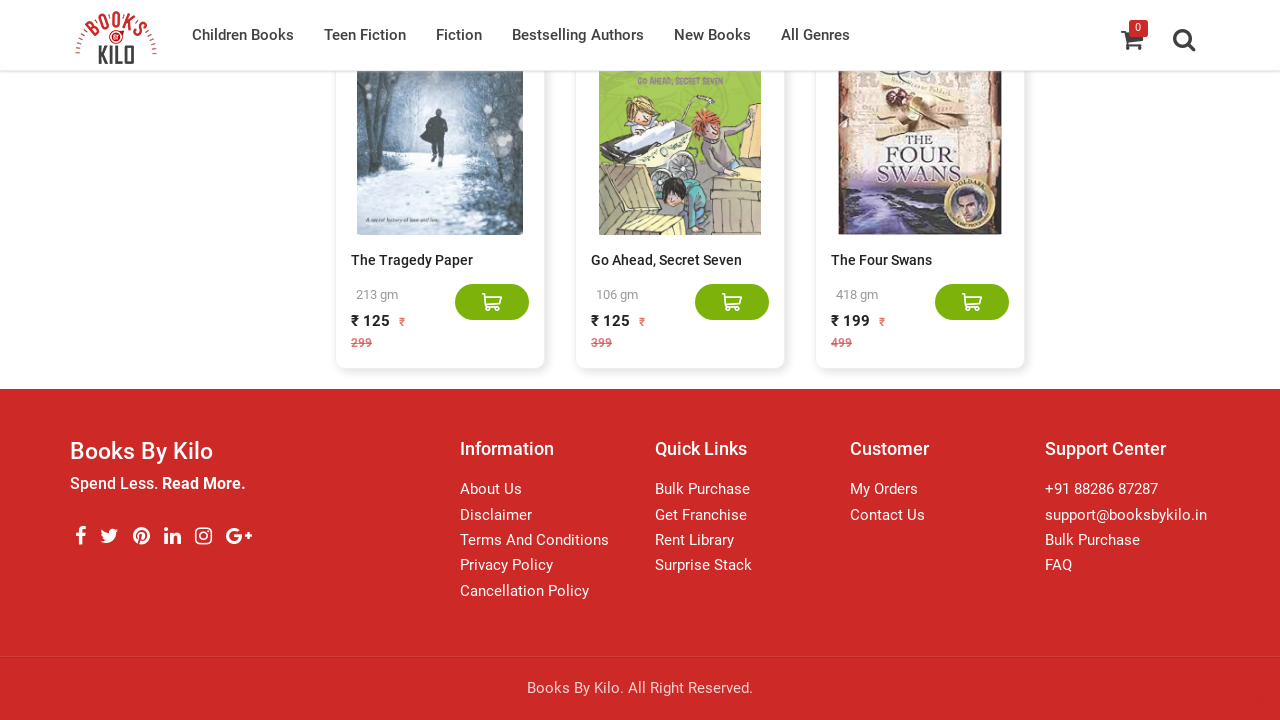

No new books loaded, stopping scroll
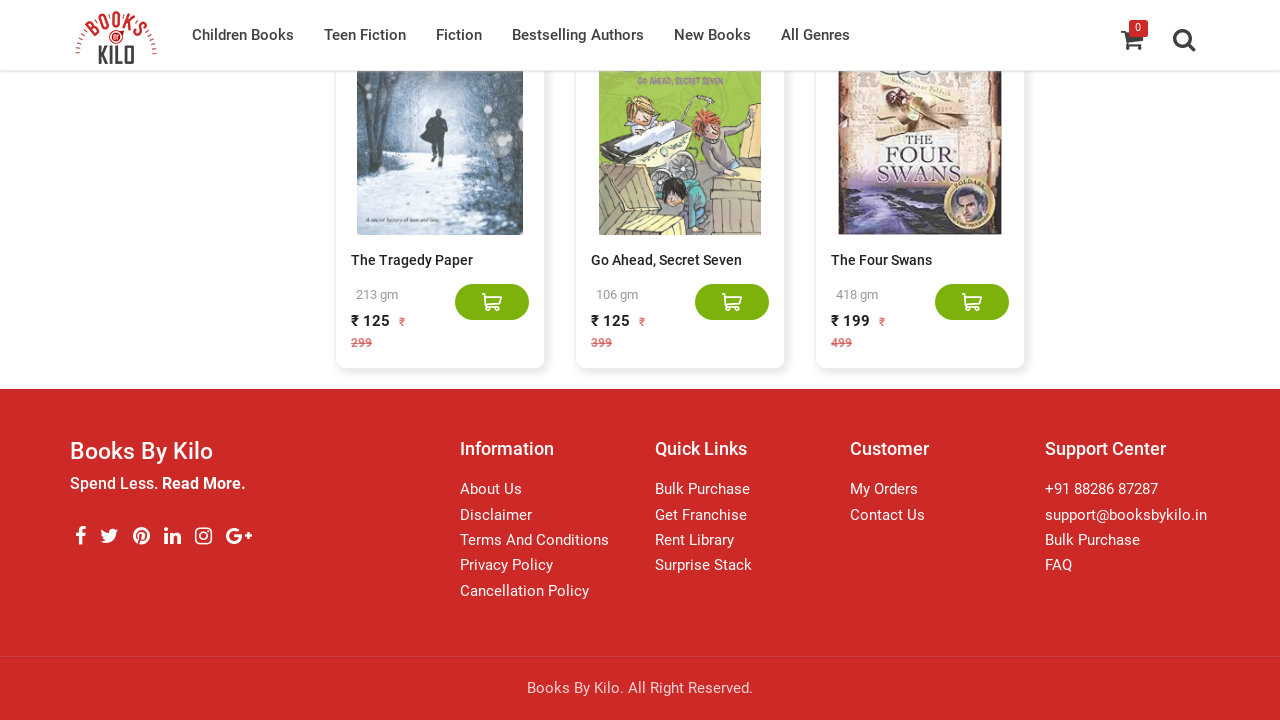

Verified that book elements are displayed on the page
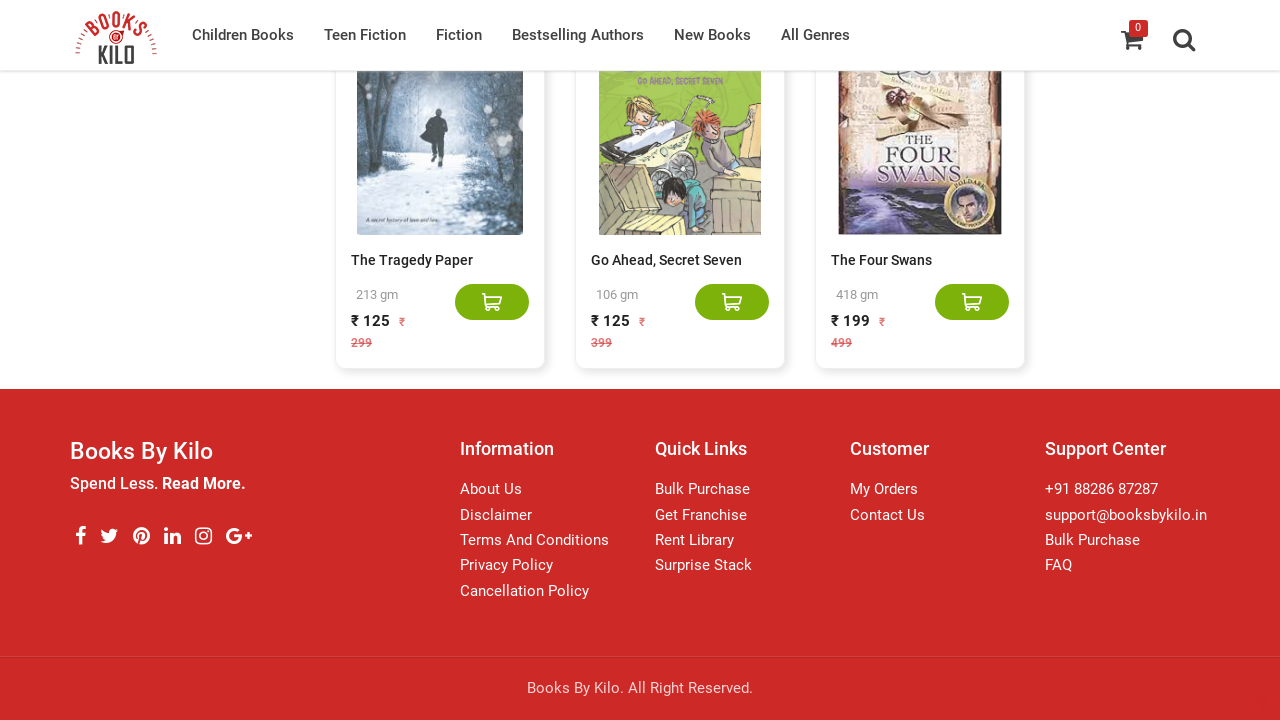

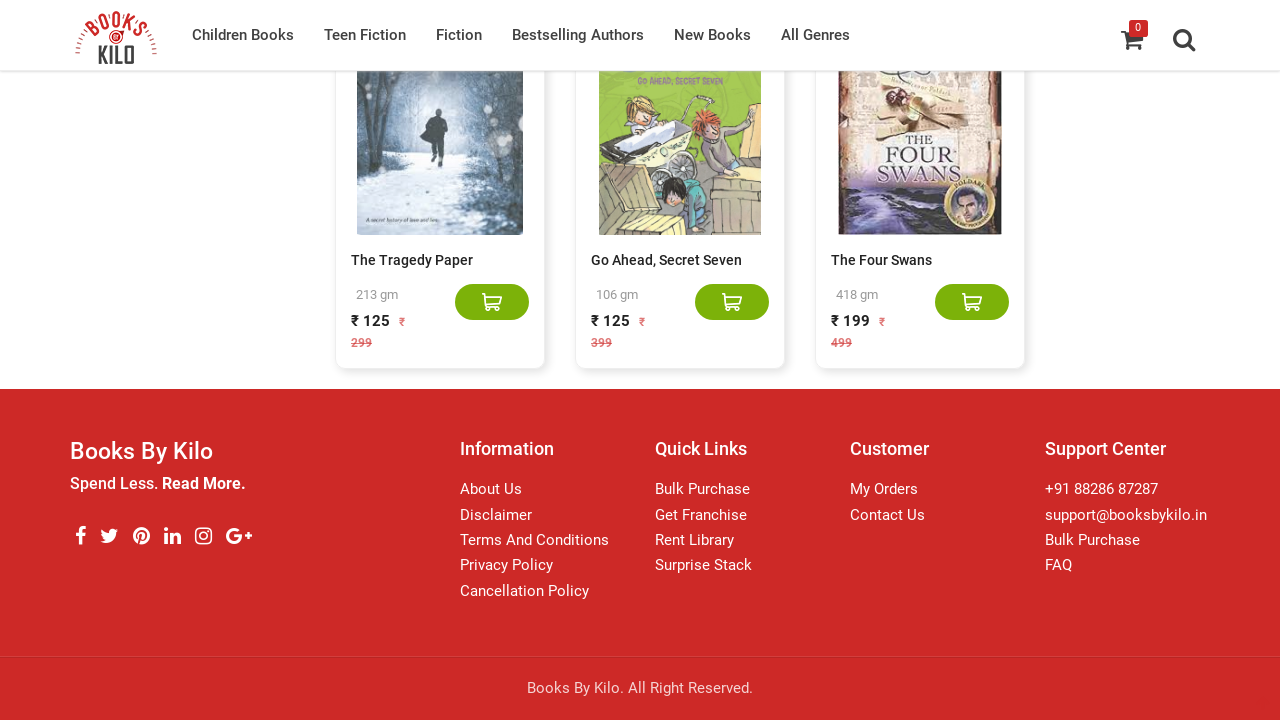